Tests filling a large form by entering text into all input fields and clicking the submit button

Starting URL: http://suninjuly.github.io/huge_form.html

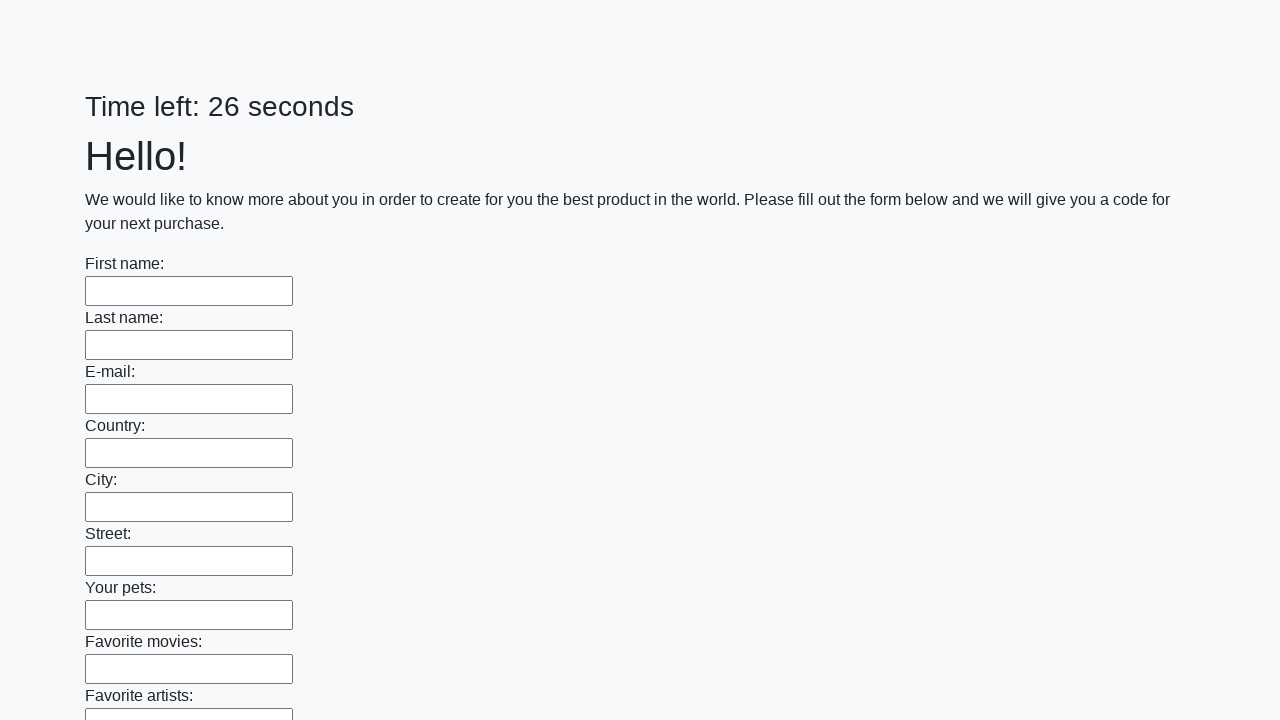

Located all input fields on the huge form
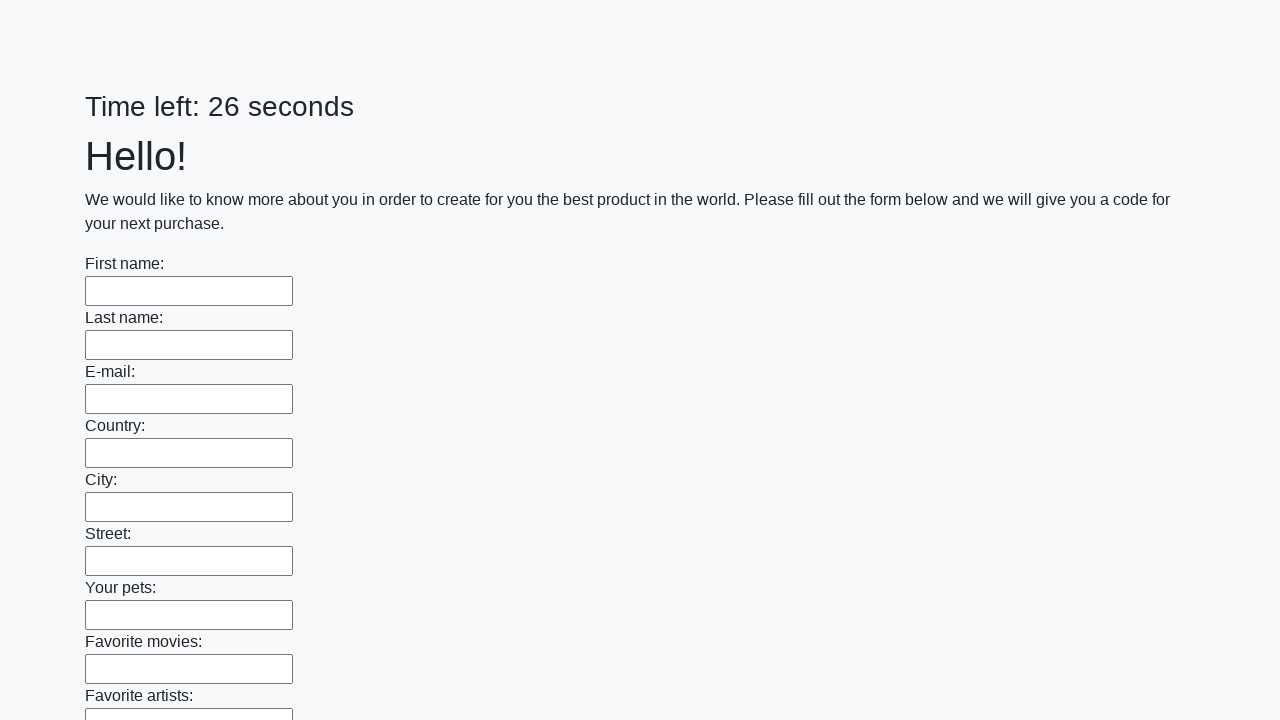

Filled an input field with 'test' on input >> nth=0
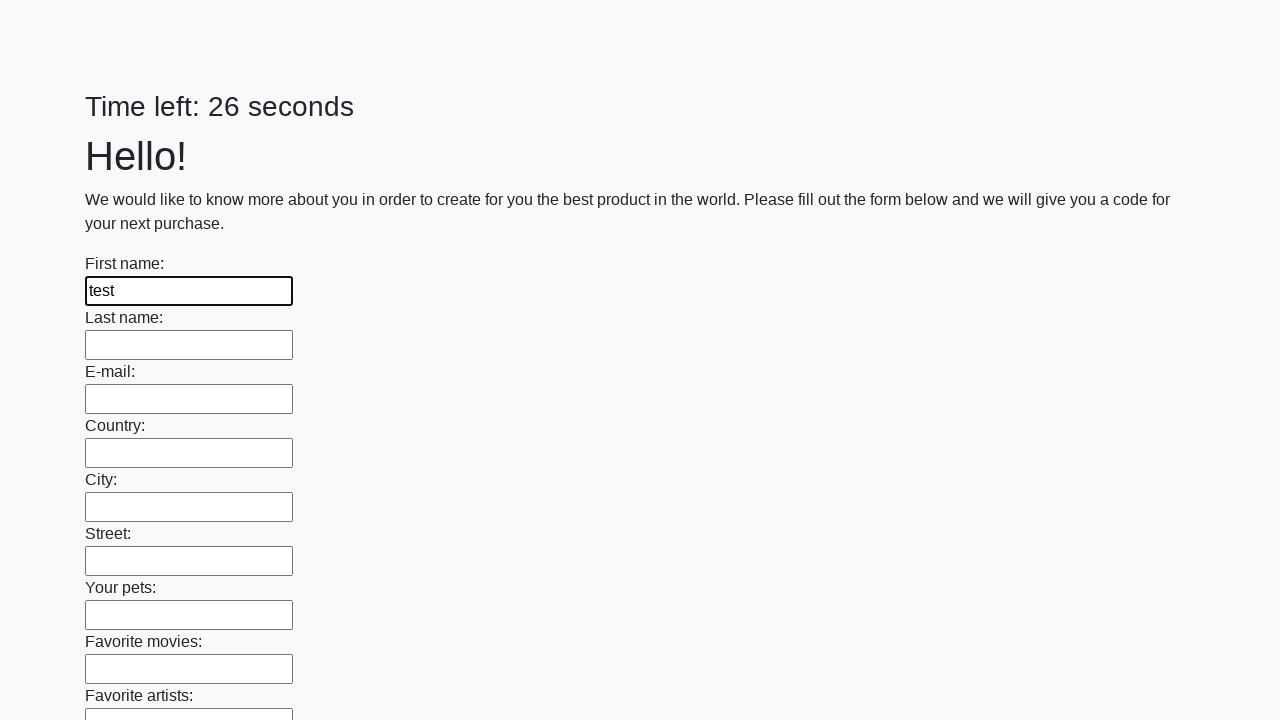

Filled an input field with 'test' on input >> nth=1
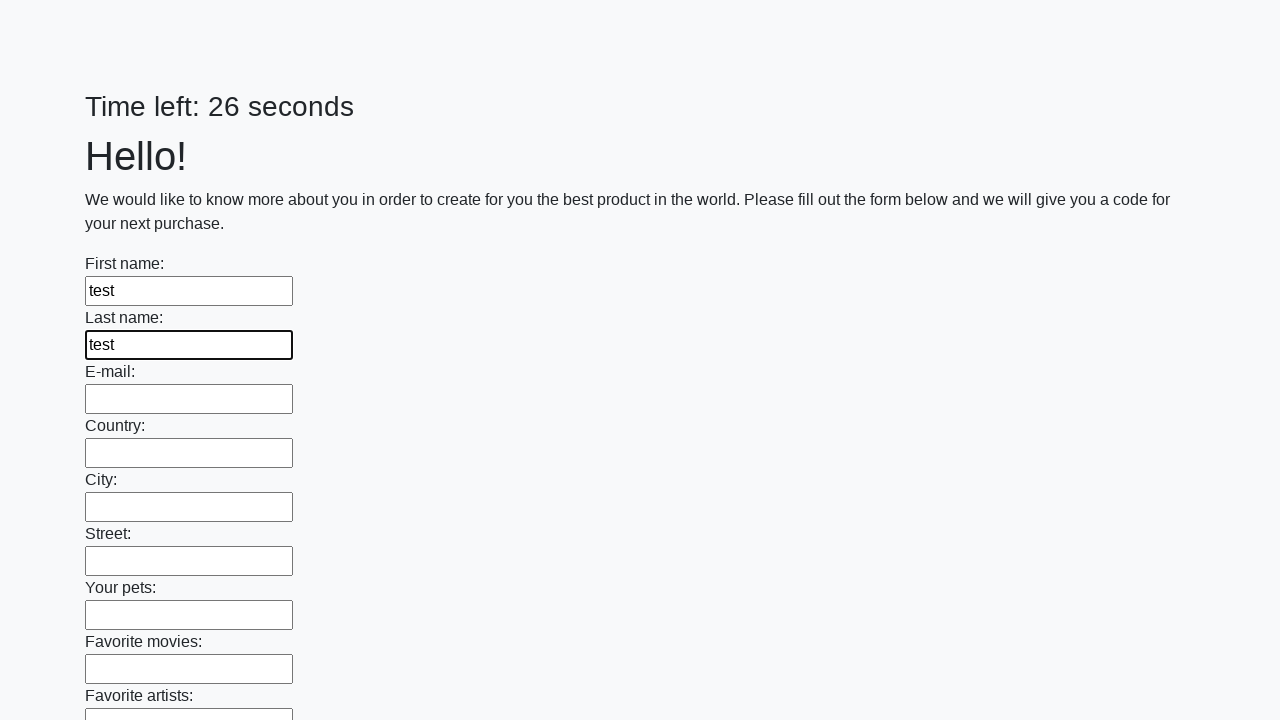

Filled an input field with 'test' on input >> nth=2
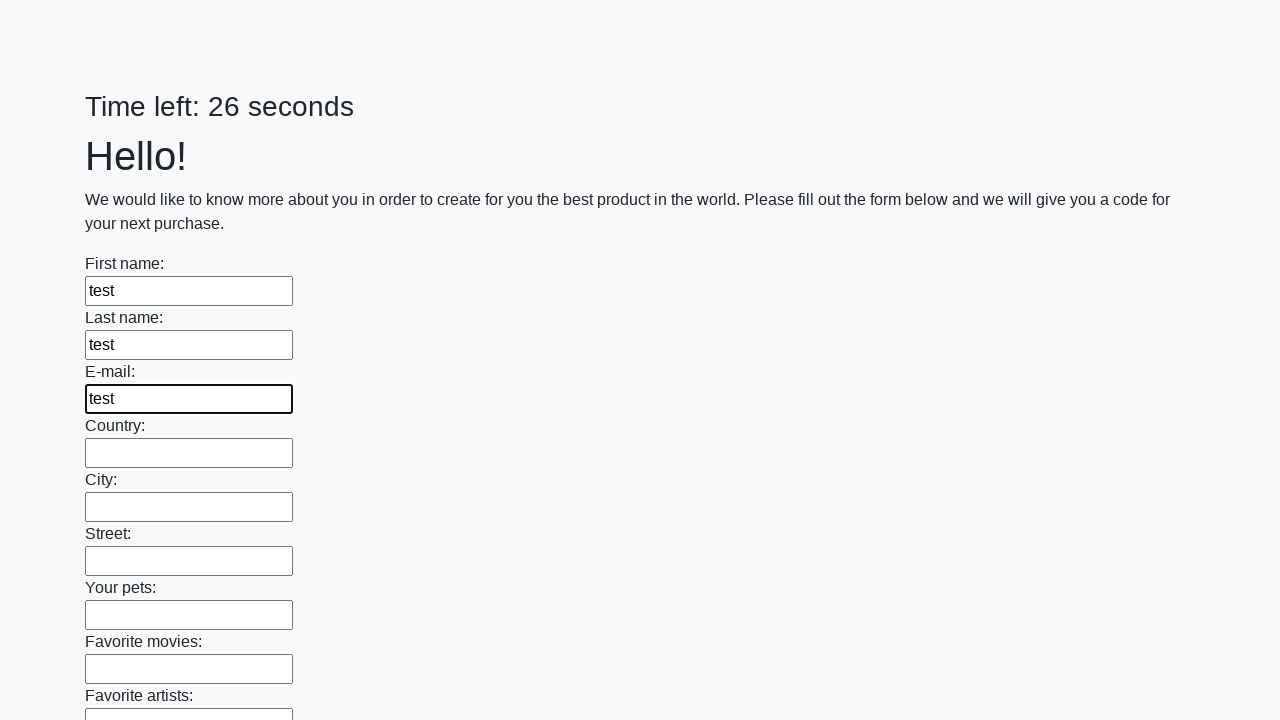

Filled an input field with 'test' on input >> nth=3
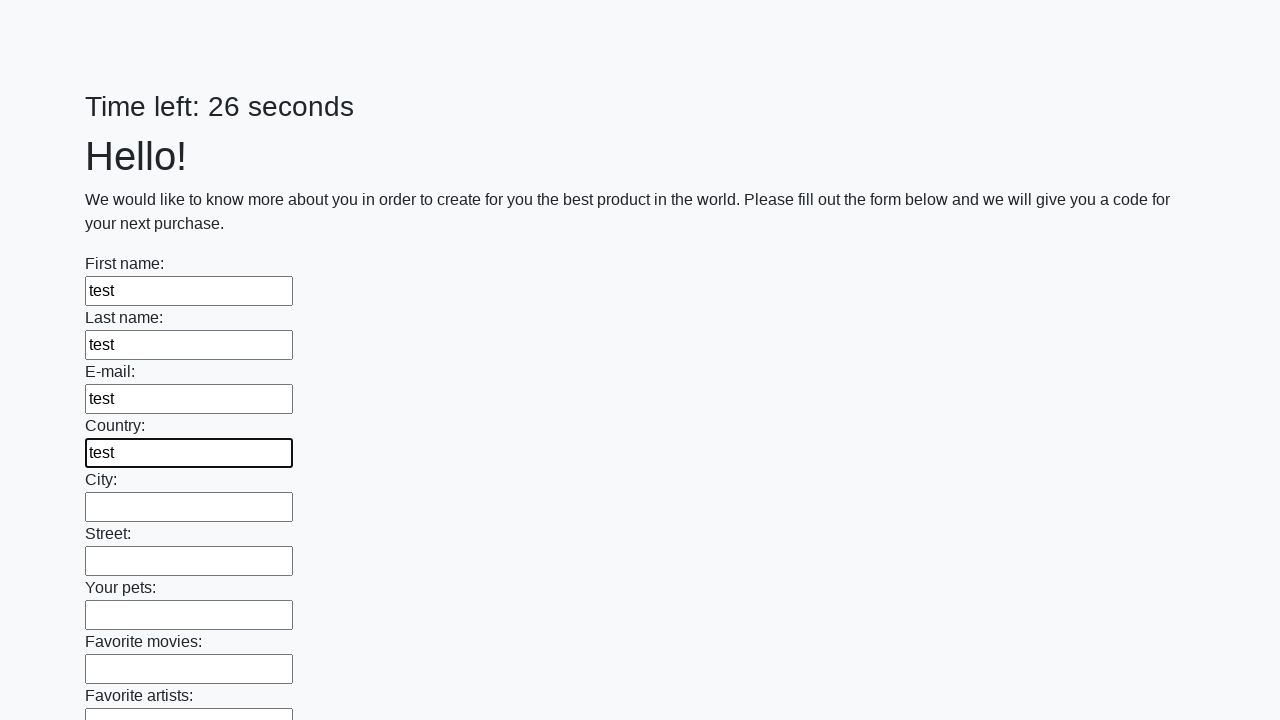

Filled an input field with 'test' on input >> nth=4
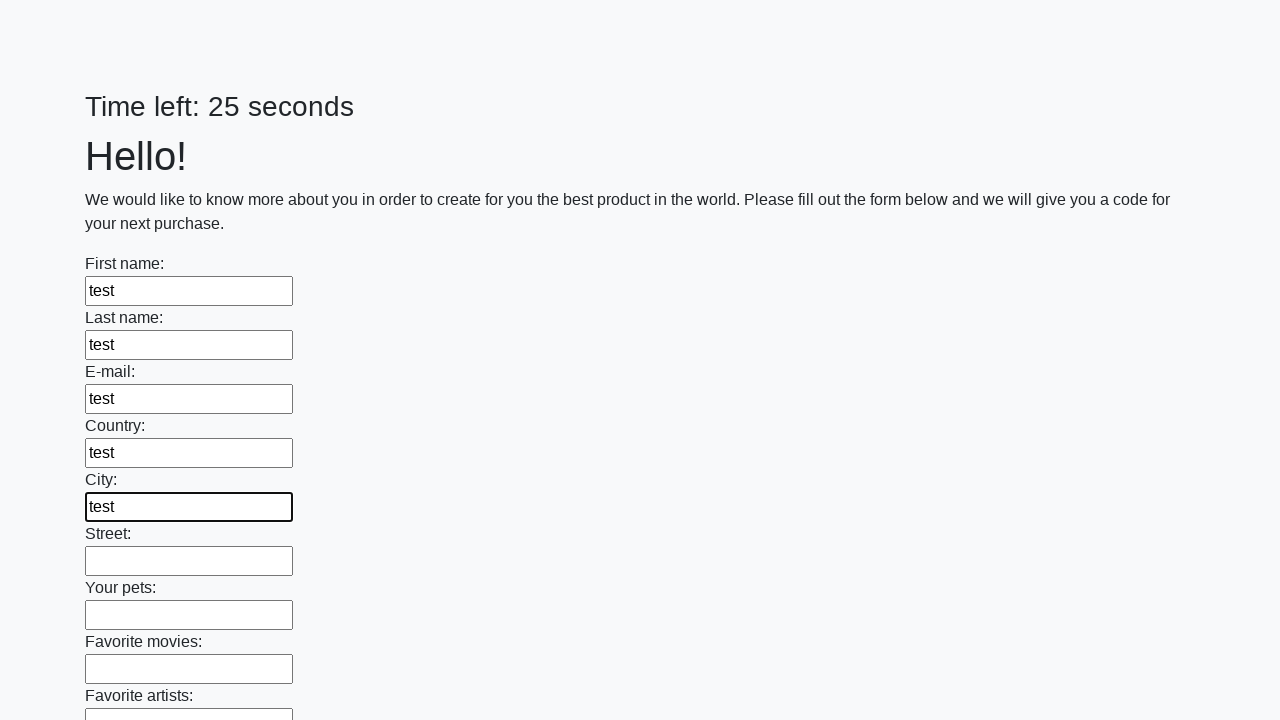

Filled an input field with 'test' on input >> nth=5
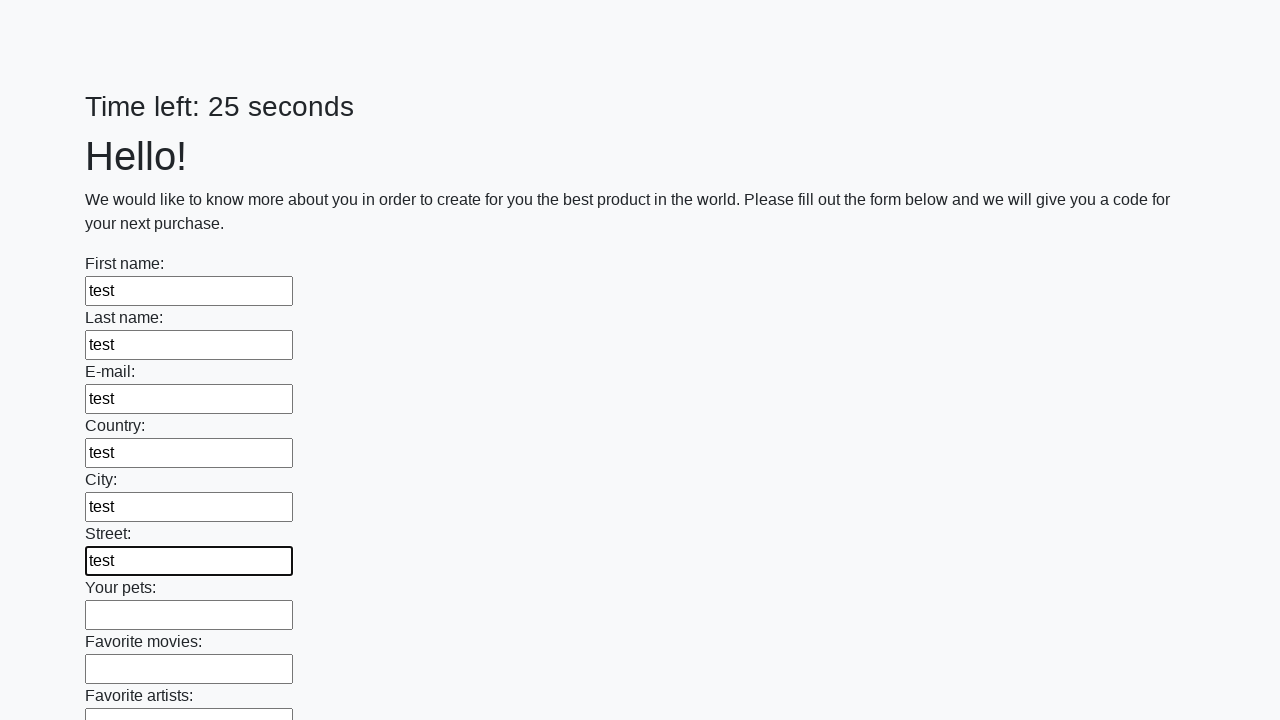

Filled an input field with 'test' on input >> nth=6
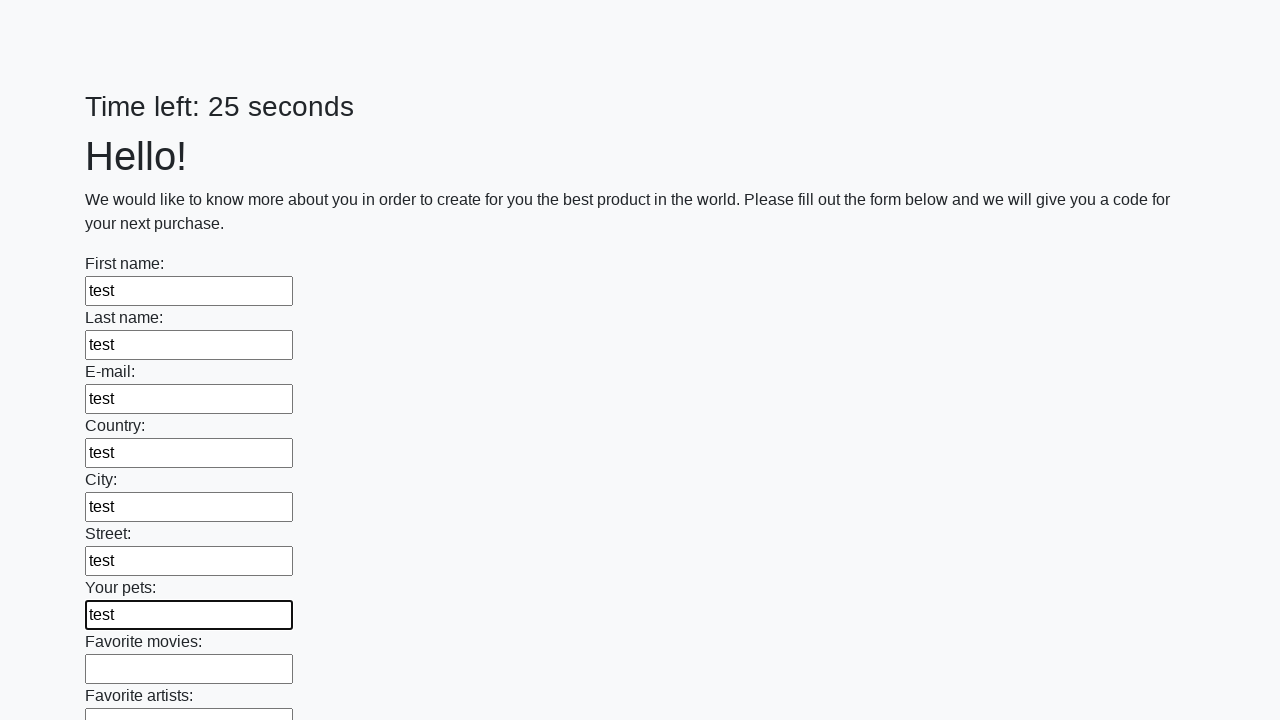

Filled an input field with 'test' on input >> nth=7
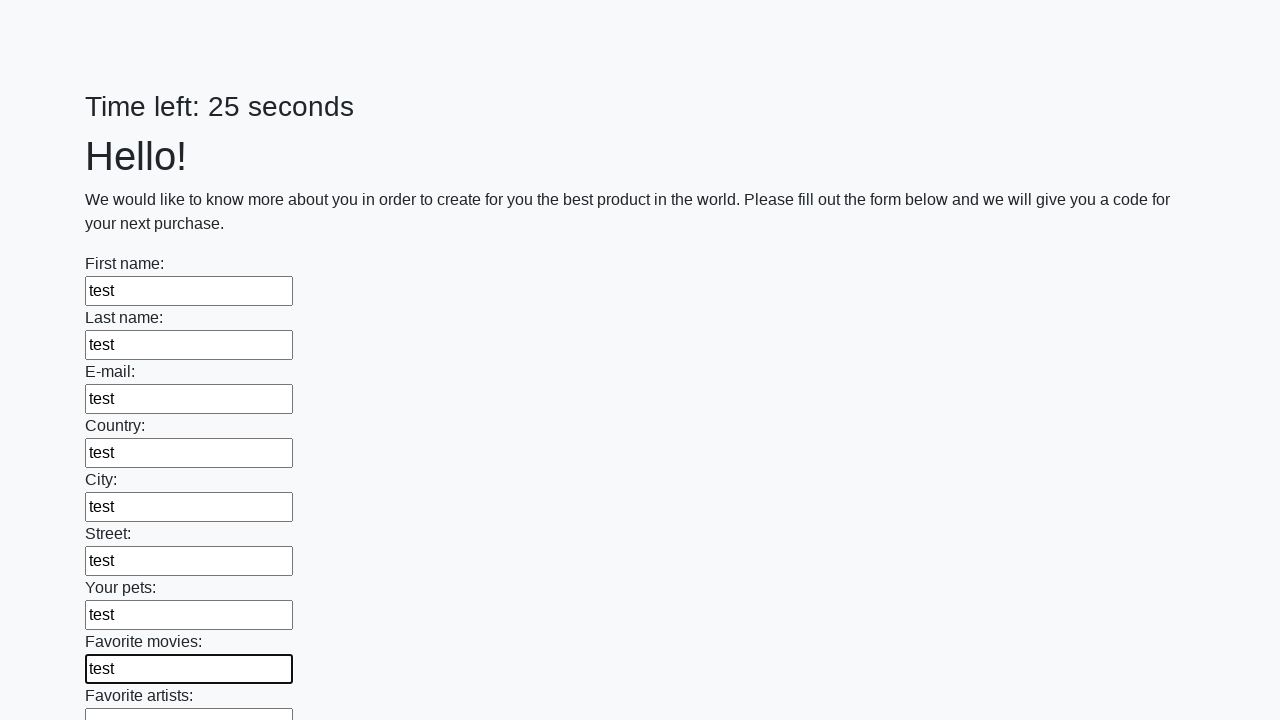

Filled an input field with 'test' on input >> nth=8
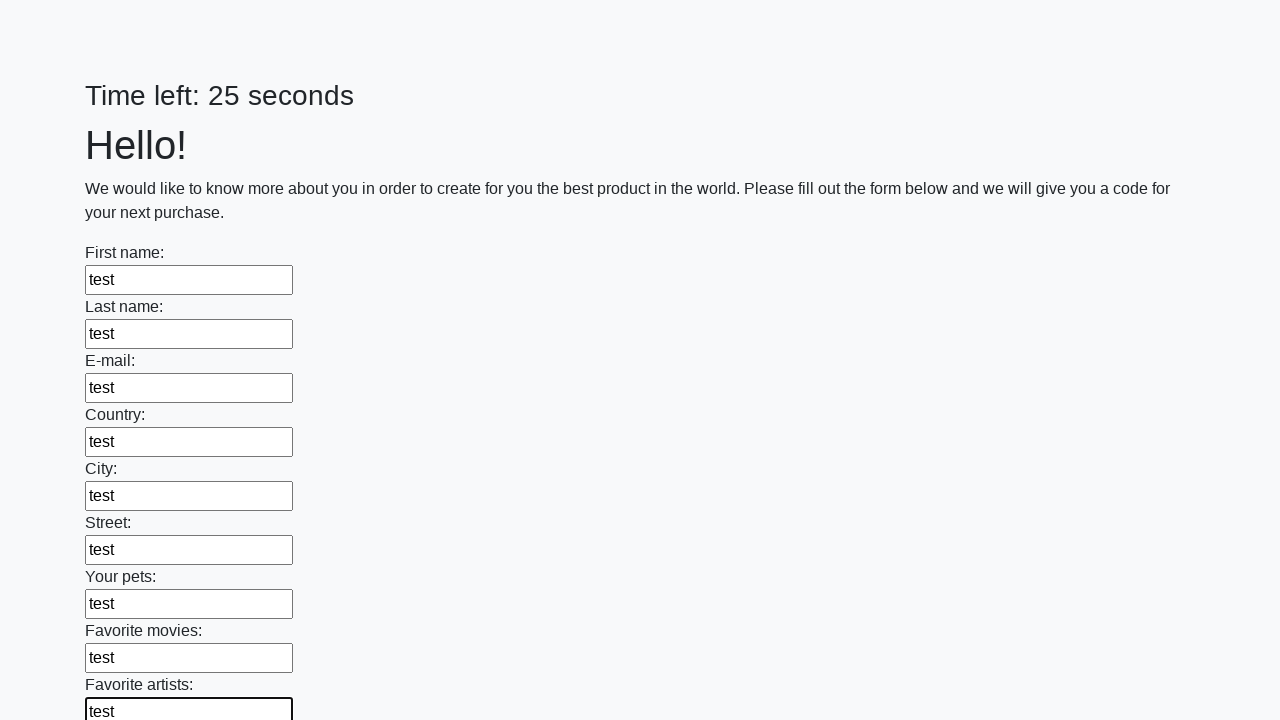

Filled an input field with 'test' on input >> nth=9
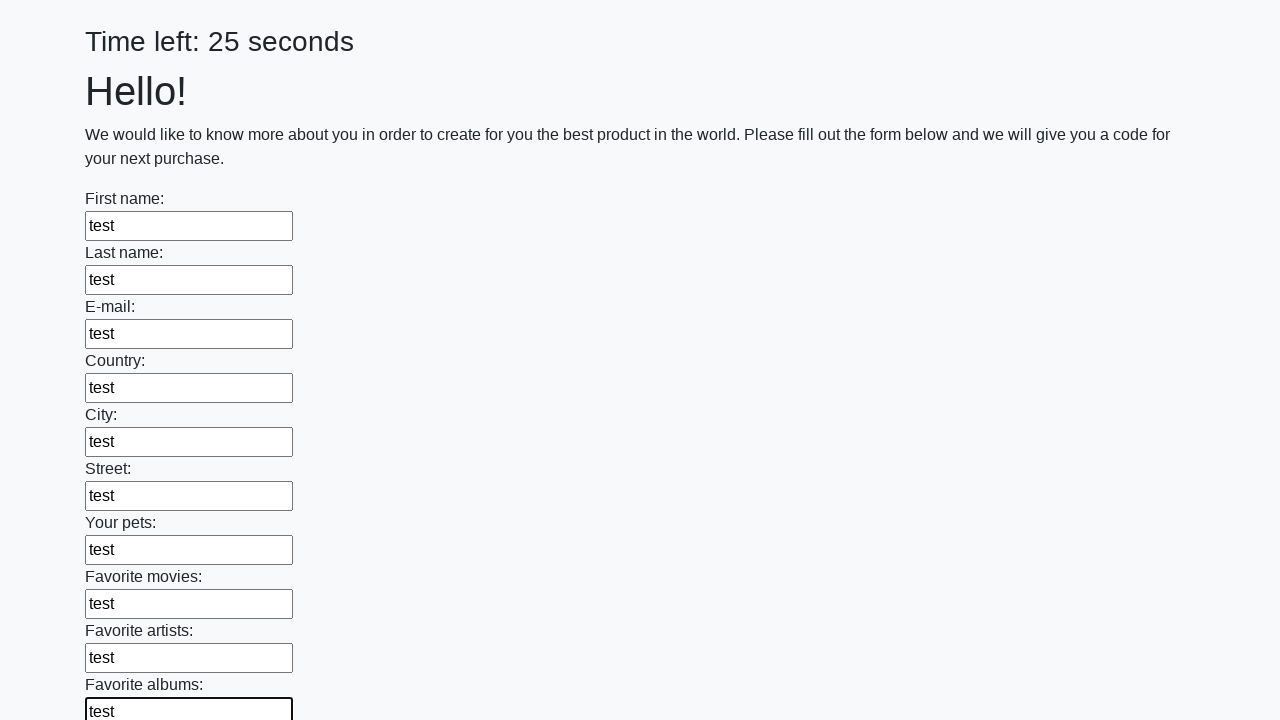

Filled an input field with 'test' on input >> nth=10
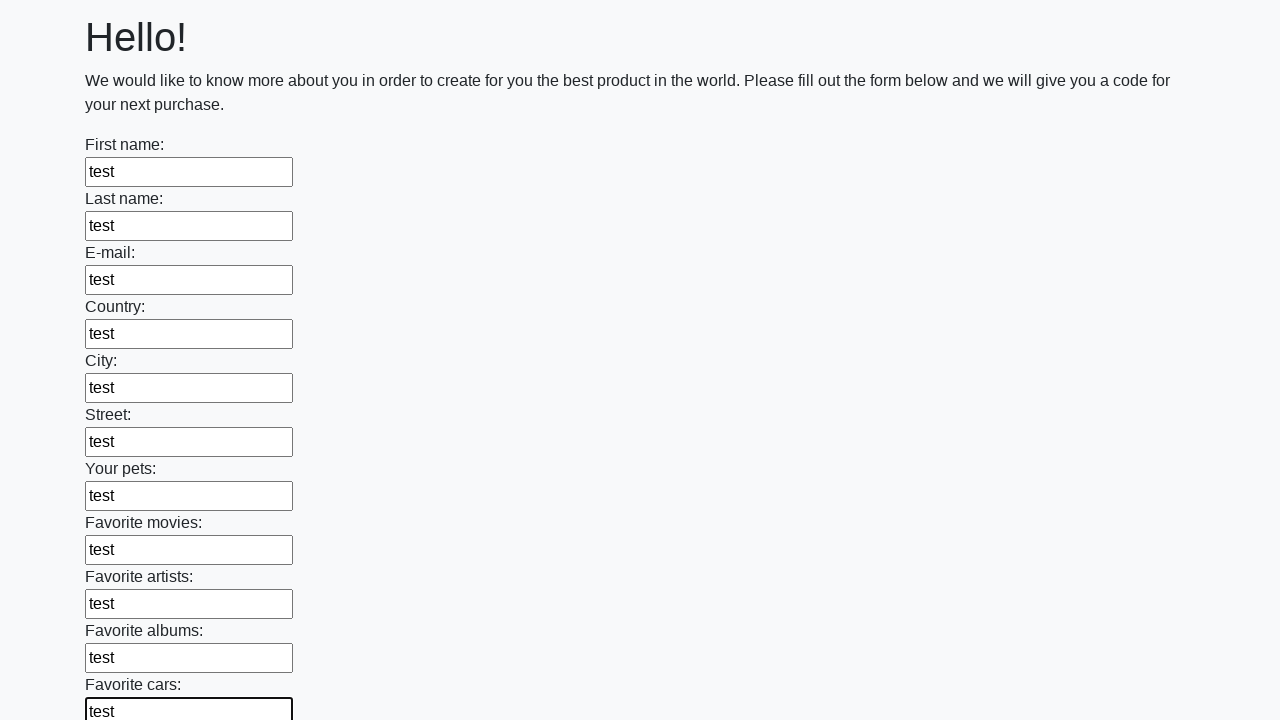

Filled an input field with 'test' on input >> nth=11
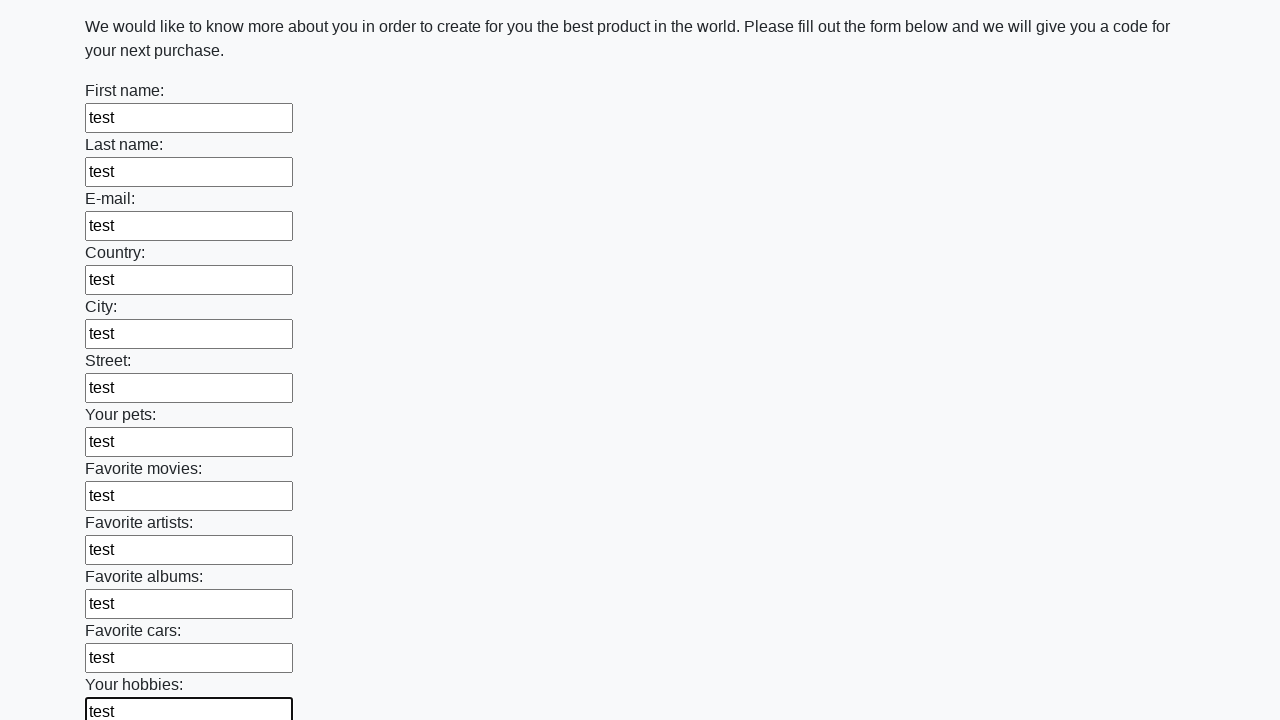

Filled an input field with 'test' on input >> nth=12
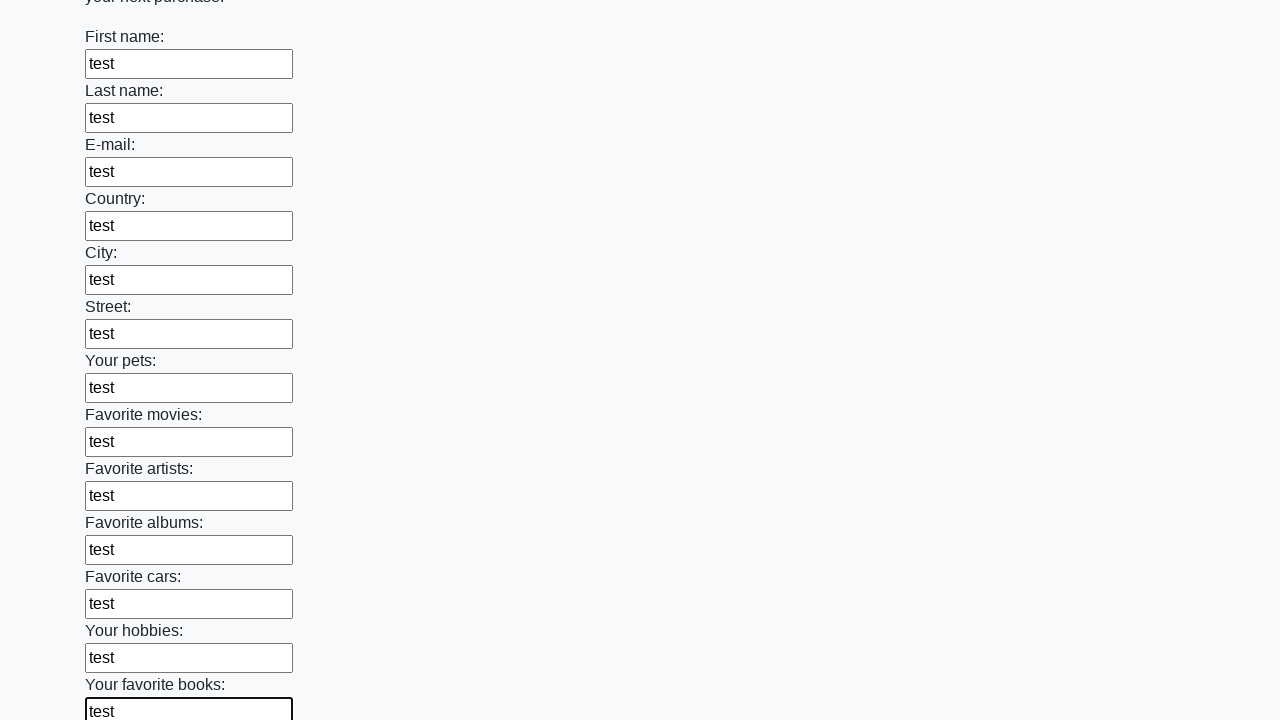

Filled an input field with 'test' on input >> nth=13
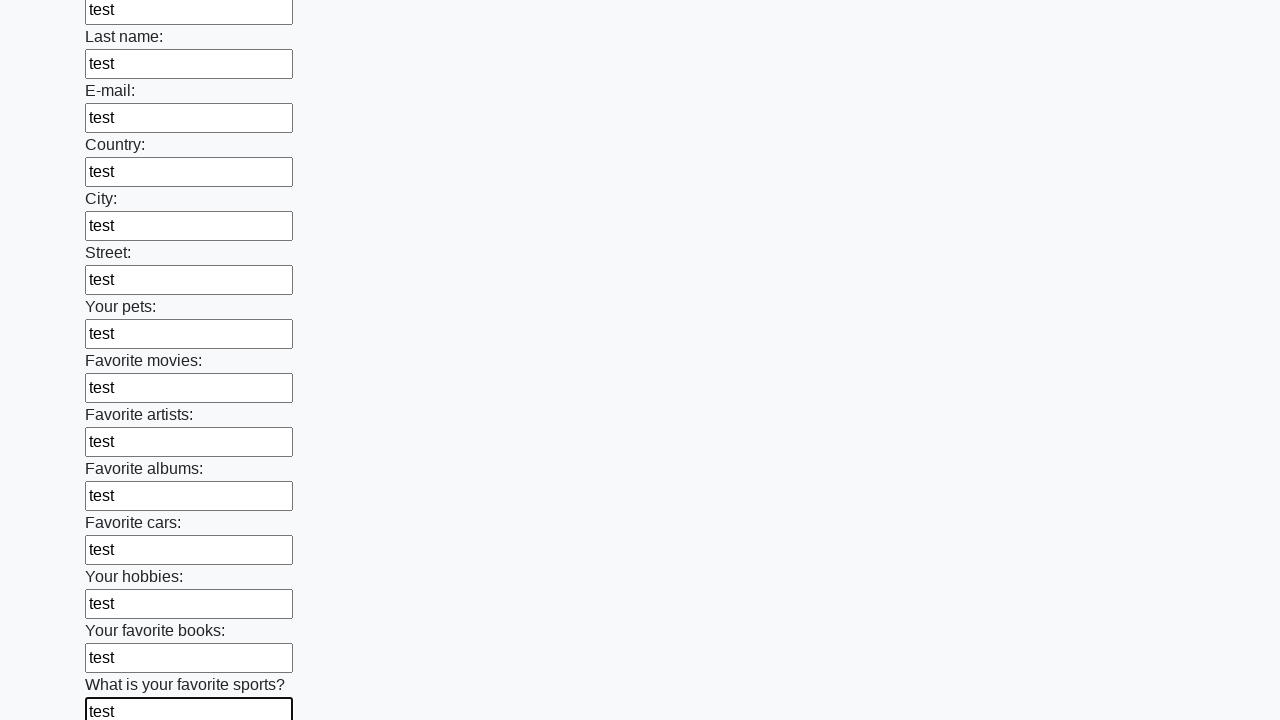

Filled an input field with 'test' on input >> nth=14
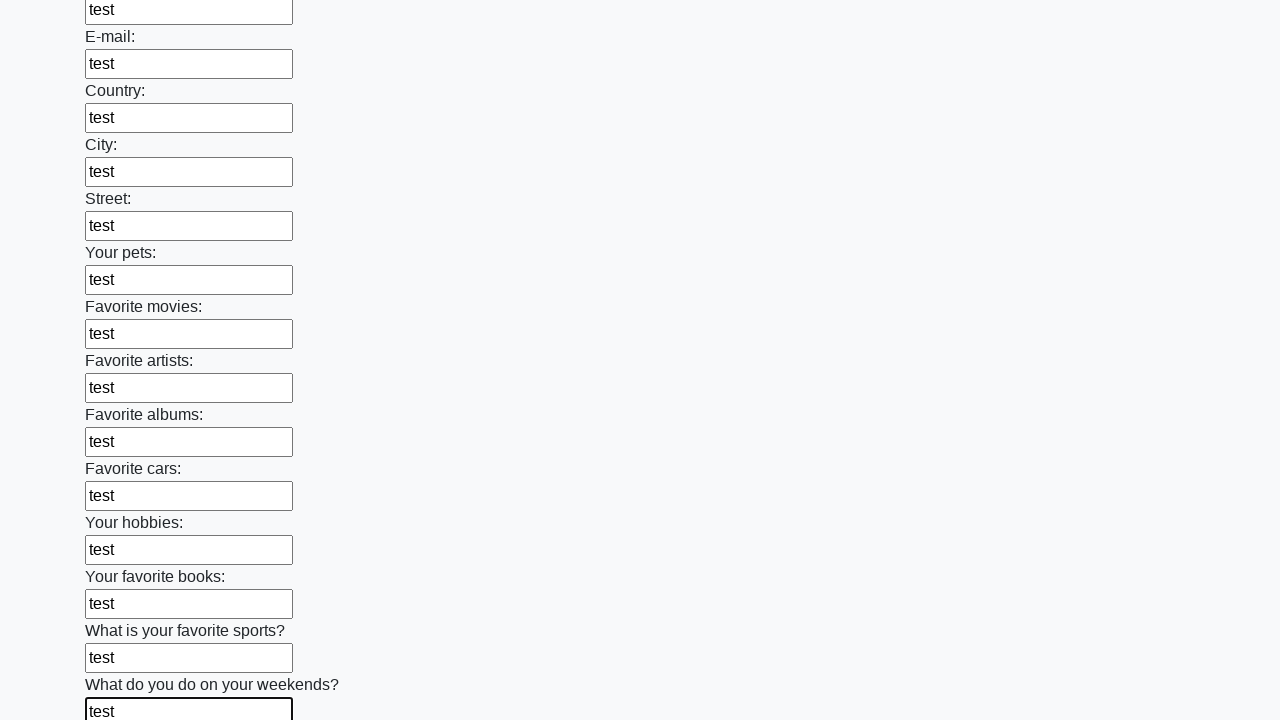

Filled an input field with 'test' on input >> nth=15
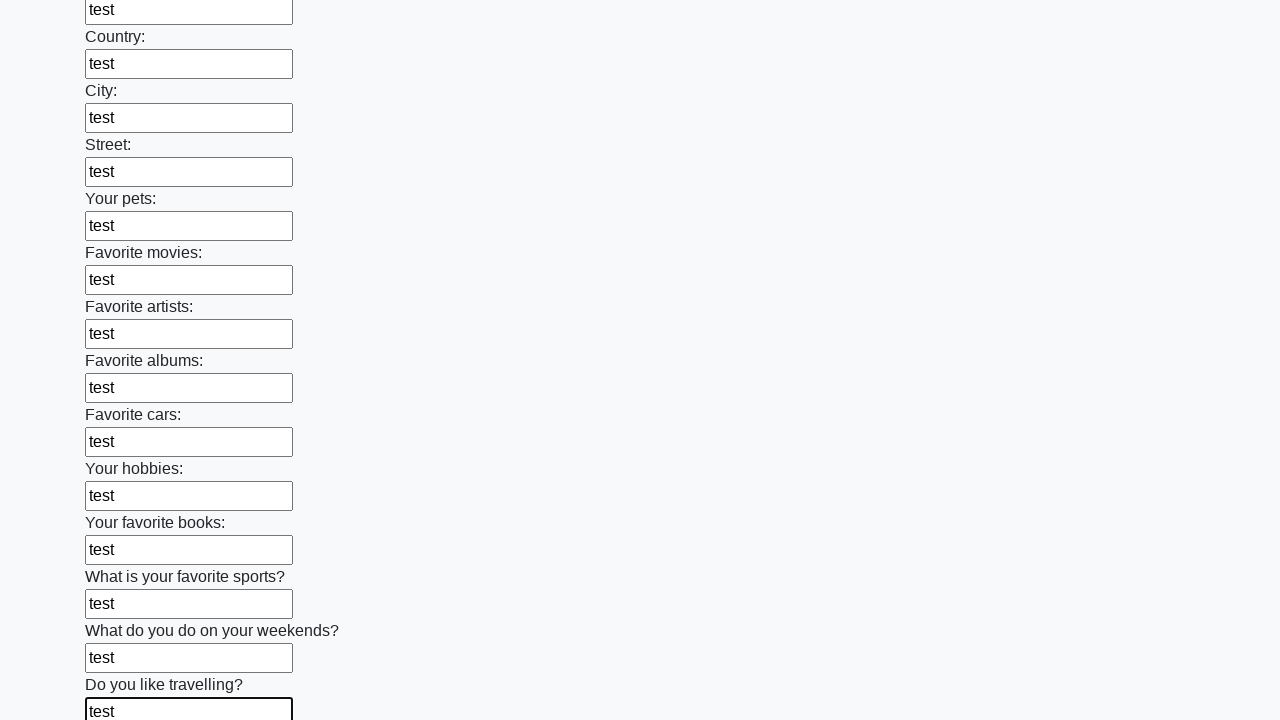

Filled an input field with 'test' on input >> nth=16
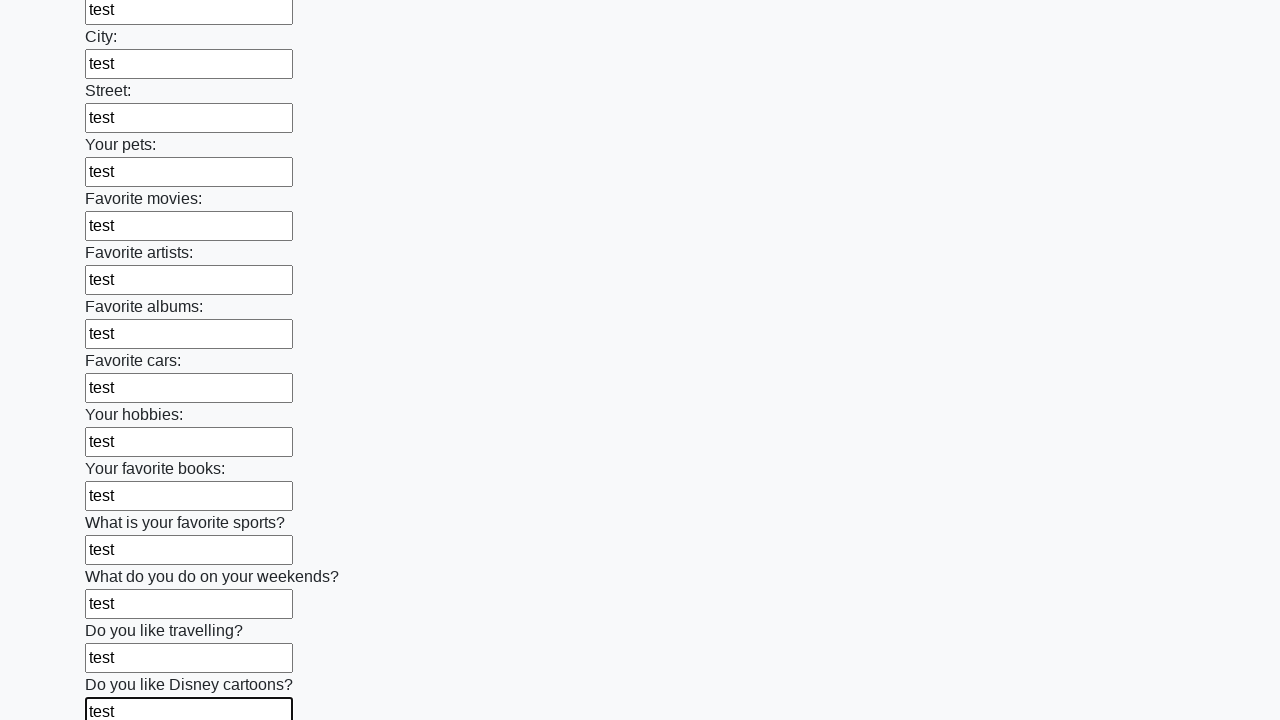

Filled an input field with 'test' on input >> nth=17
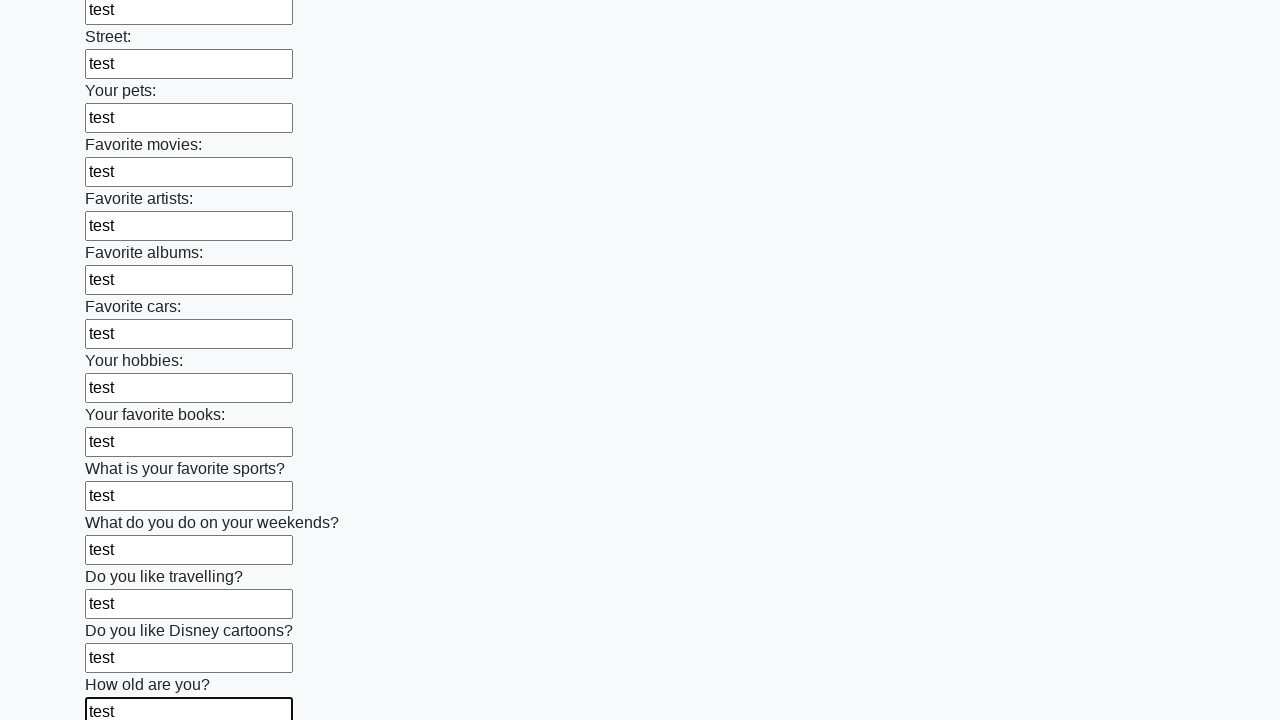

Filled an input field with 'test' on input >> nth=18
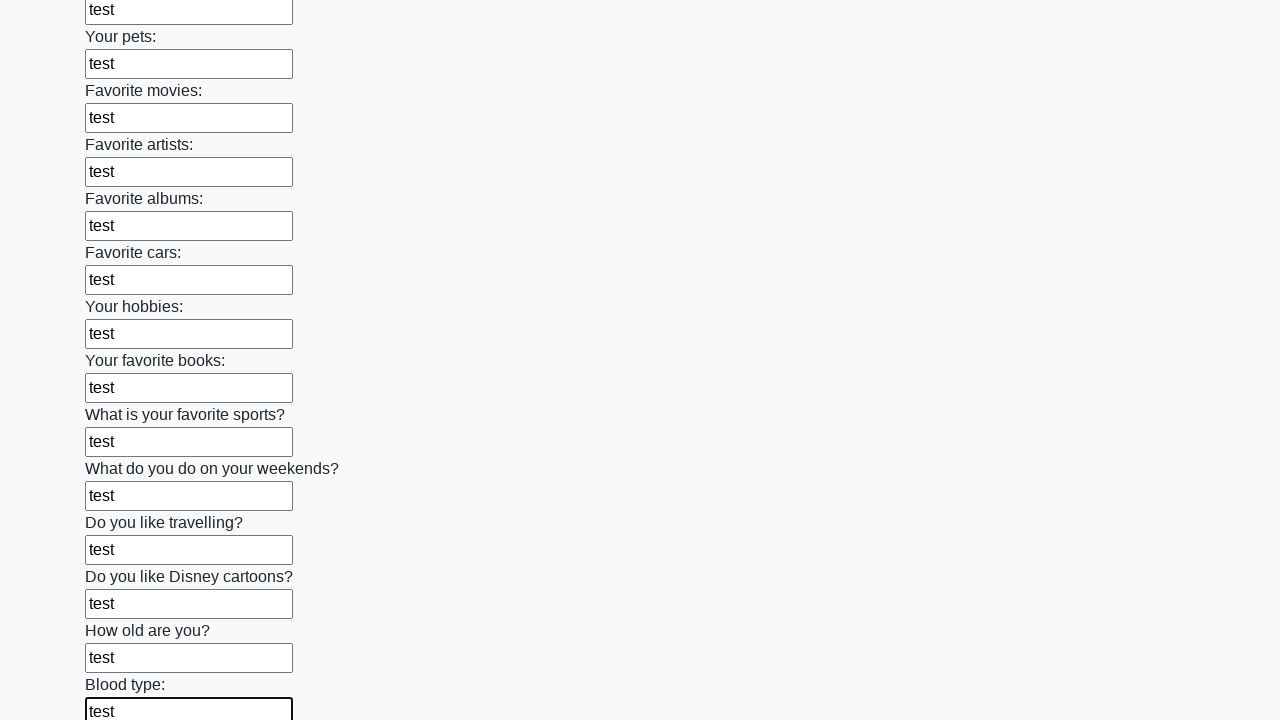

Filled an input field with 'test' on input >> nth=19
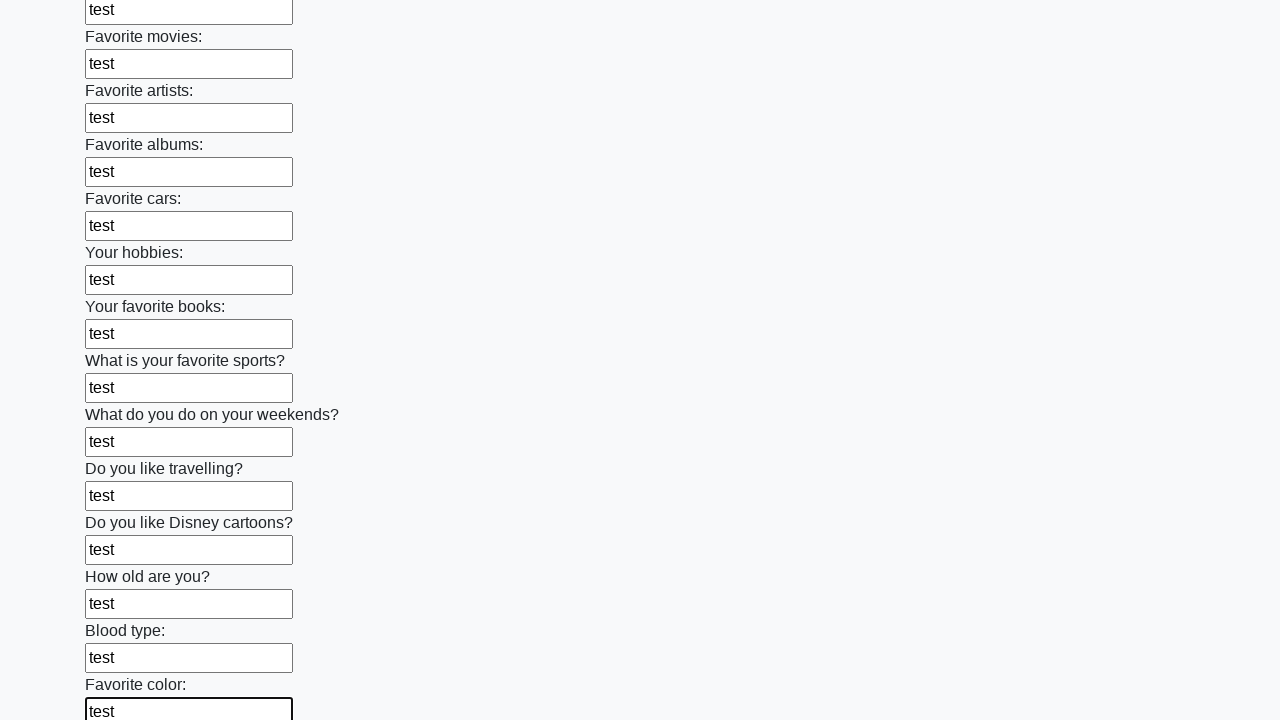

Filled an input field with 'test' on input >> nth=20
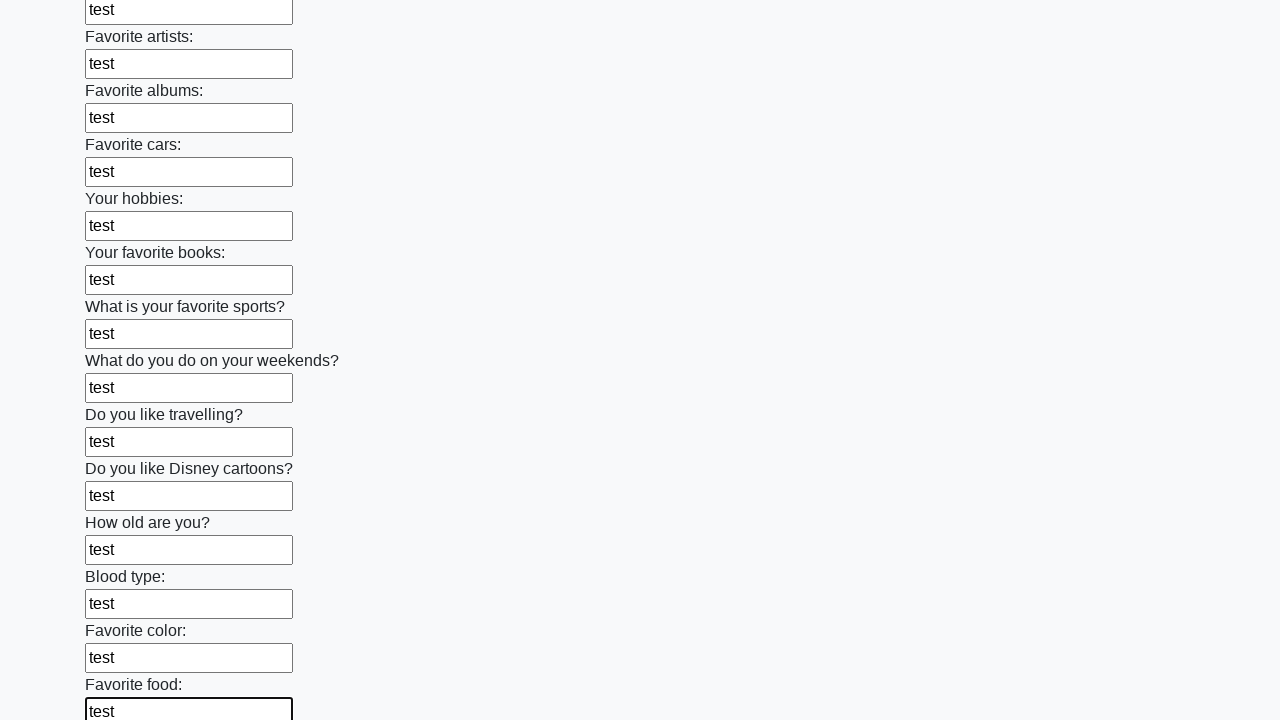

Filled an input field with 'test' on input >> nth=21
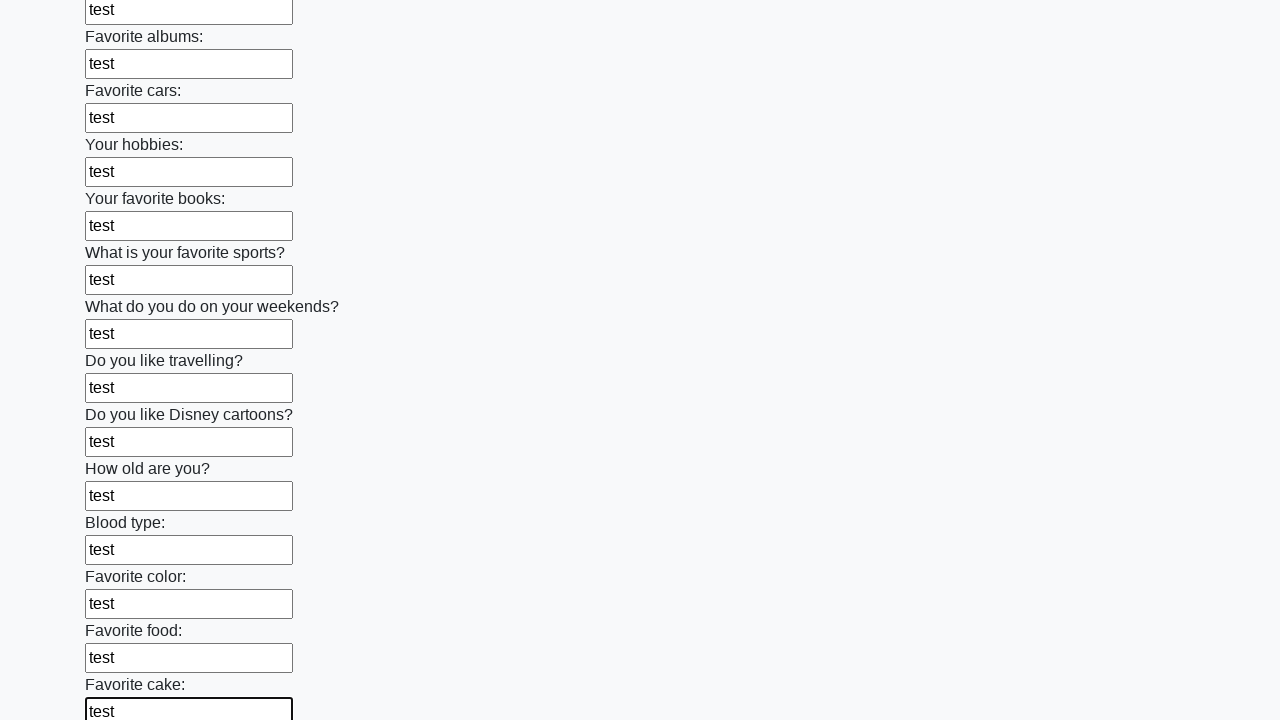

Filled an input field with 'test' on input >> nth=22
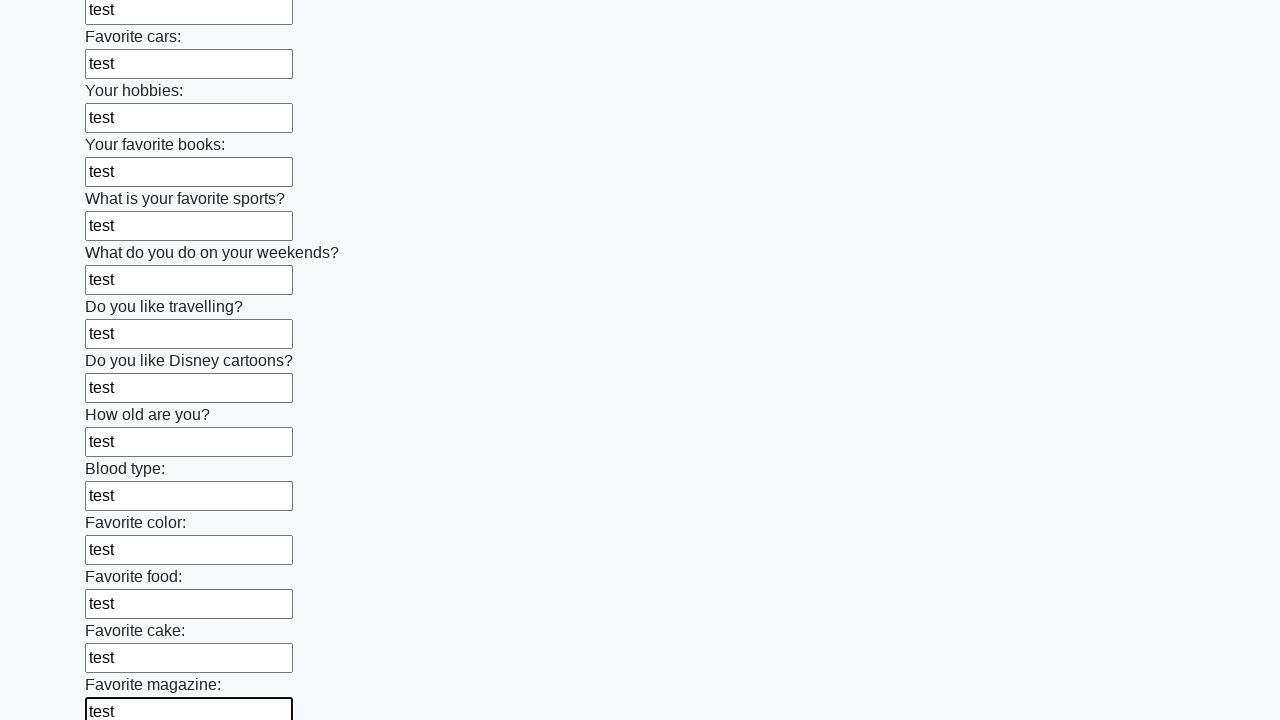

Filled an input field with 'test' on input >> nth=23
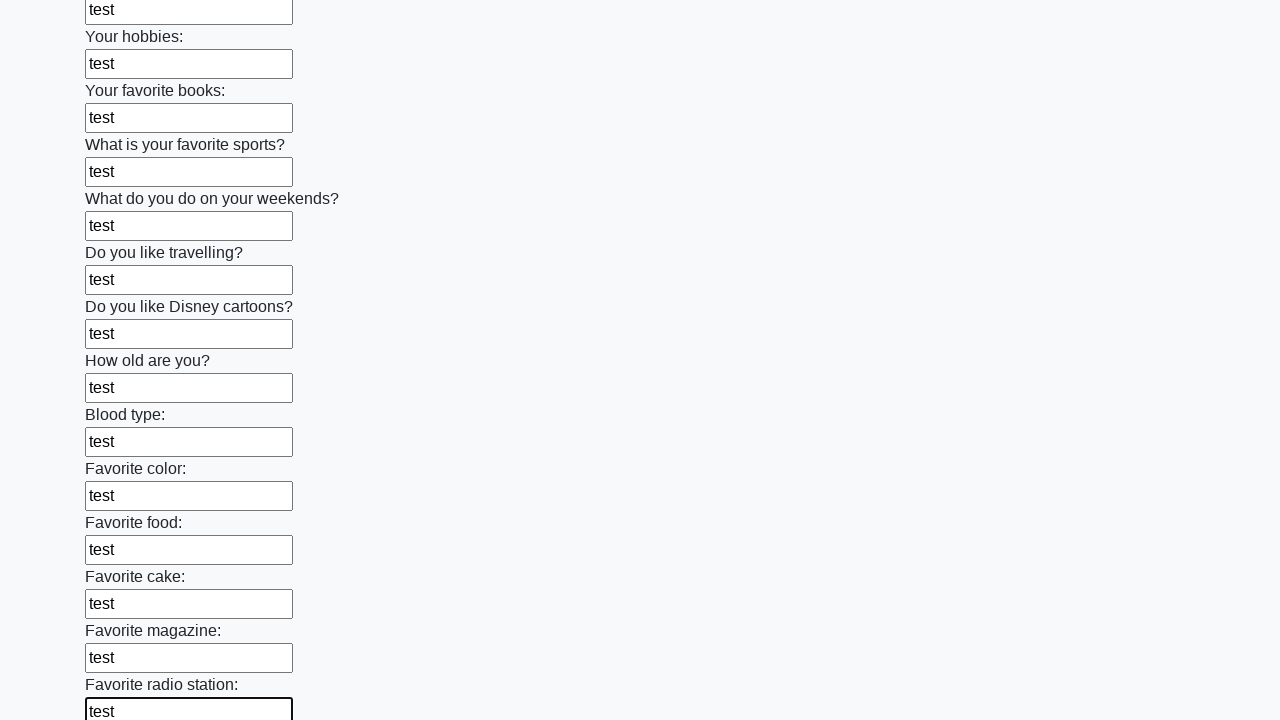

Filled an input field with 'test' on input >> nth=24
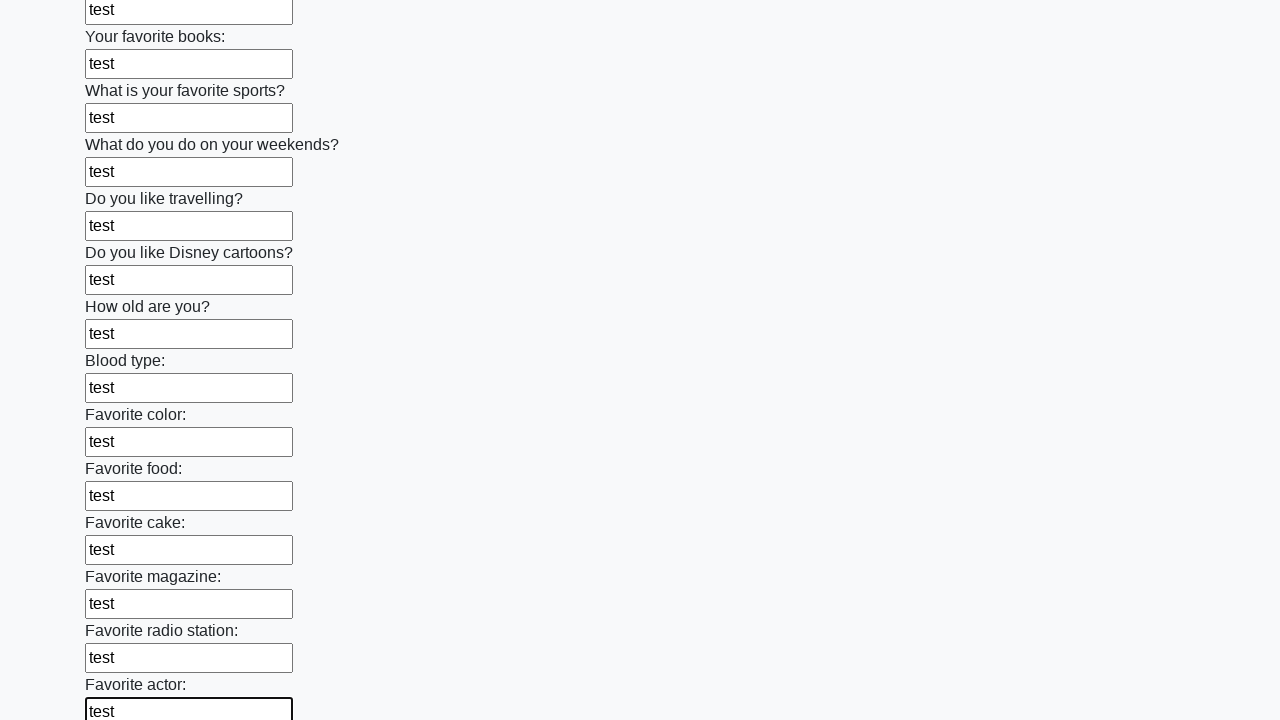

Filled an input field with 'test' on input >> nth=25
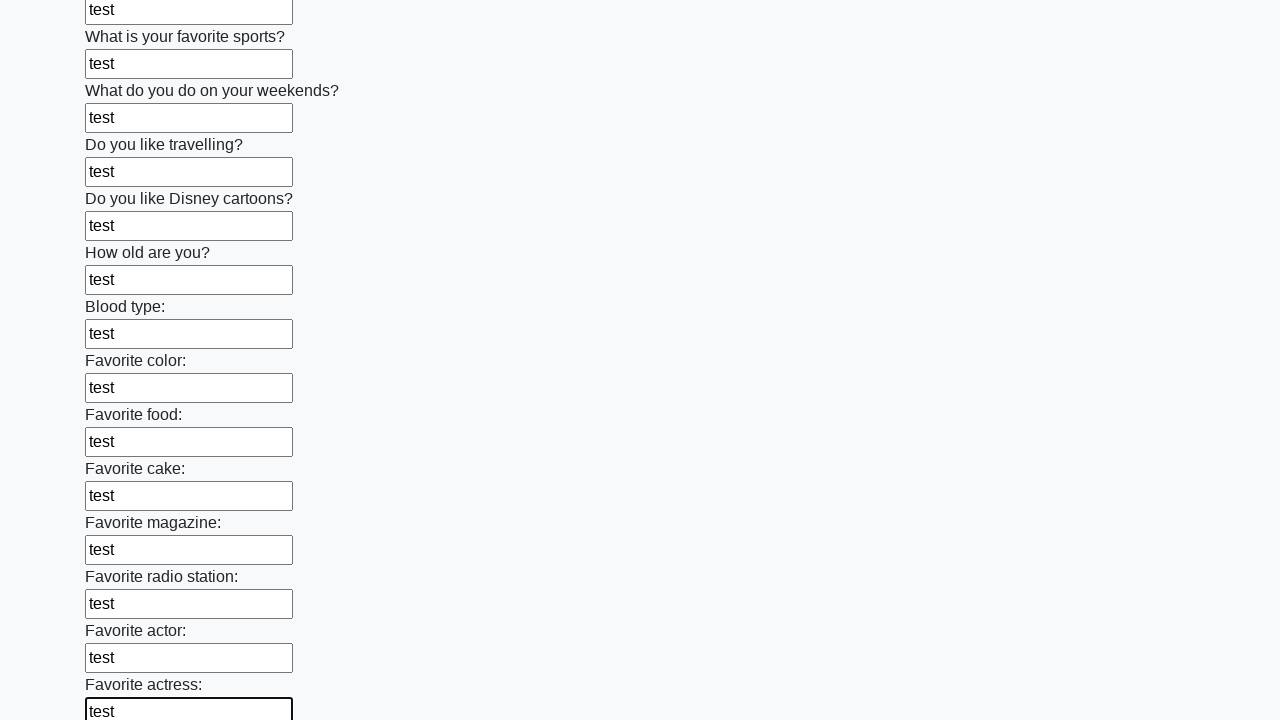

Filled an input field with 'test' on input >> nth=26
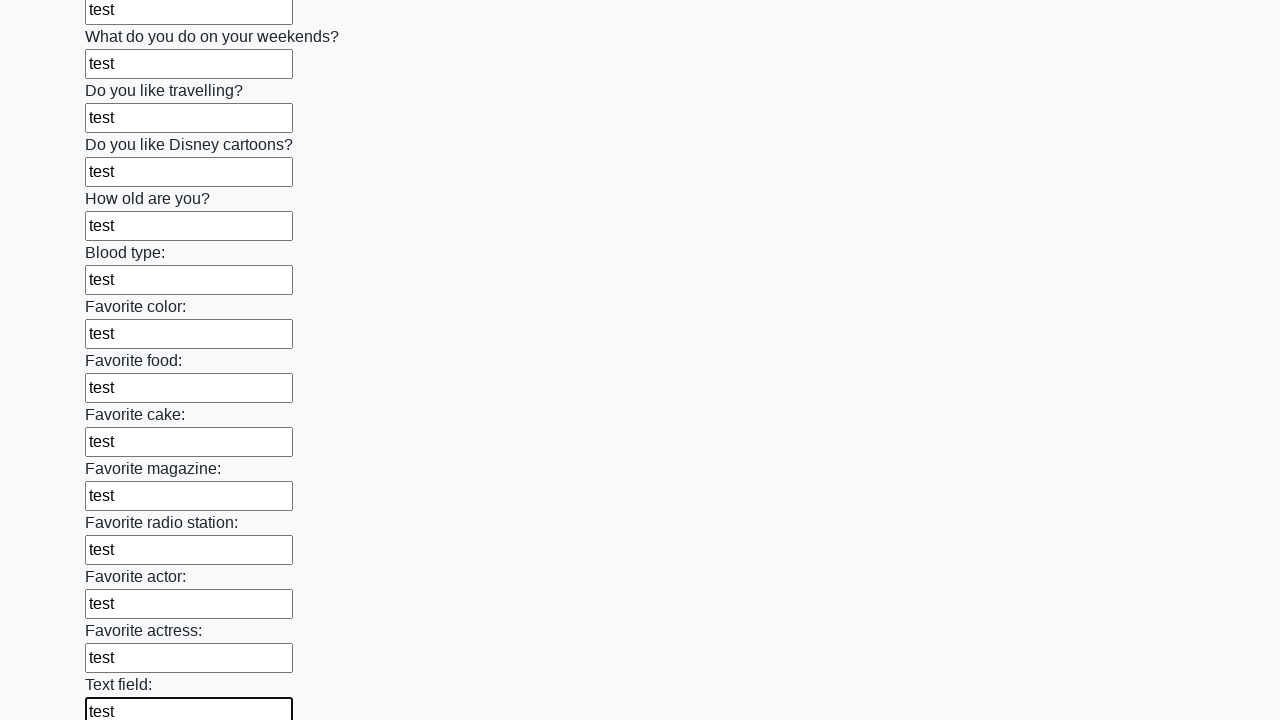

Filled an input field with 'test' on input >> nth=27
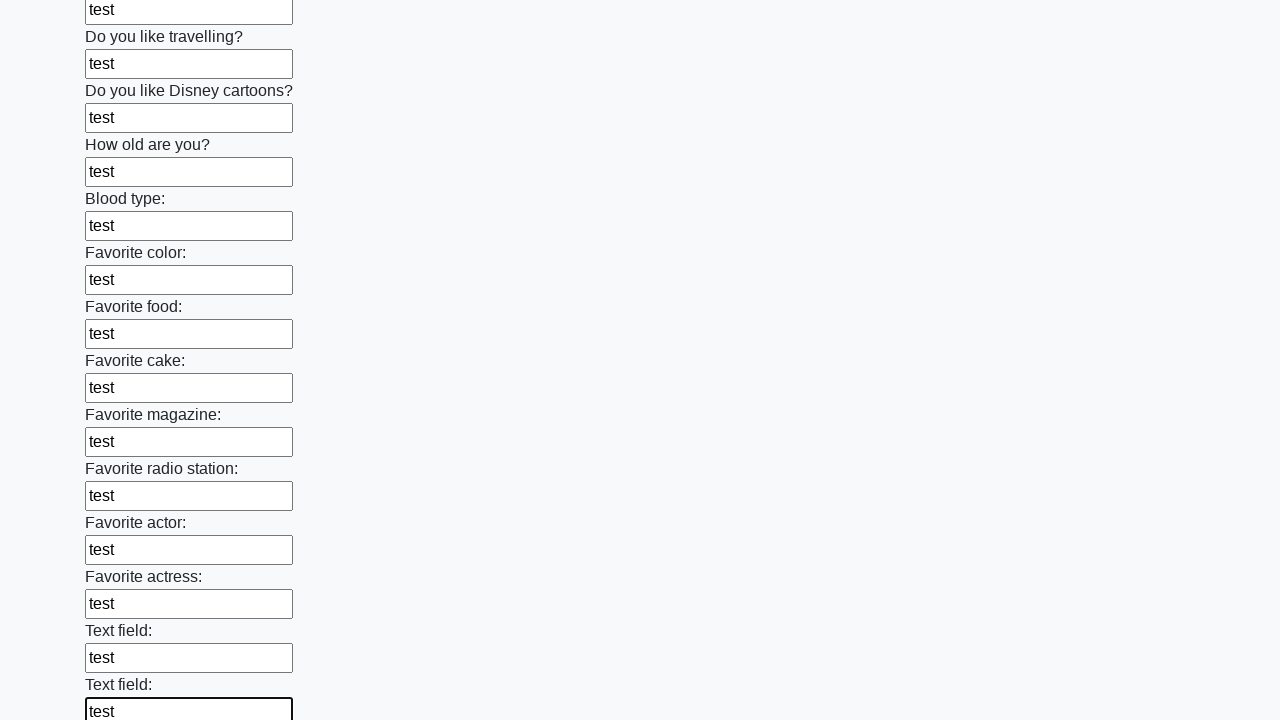

Filled an input field with 'test' on input >> nth=28
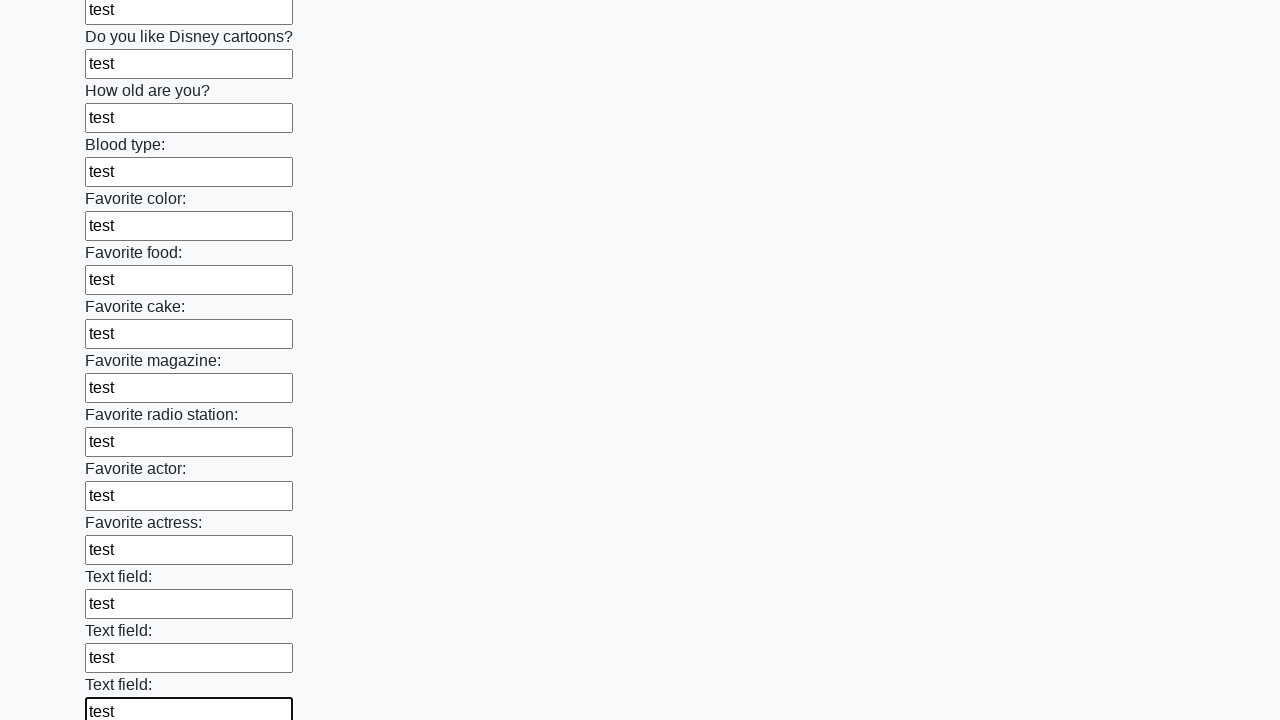

Filled an input field with 'test' on input >> nth=29
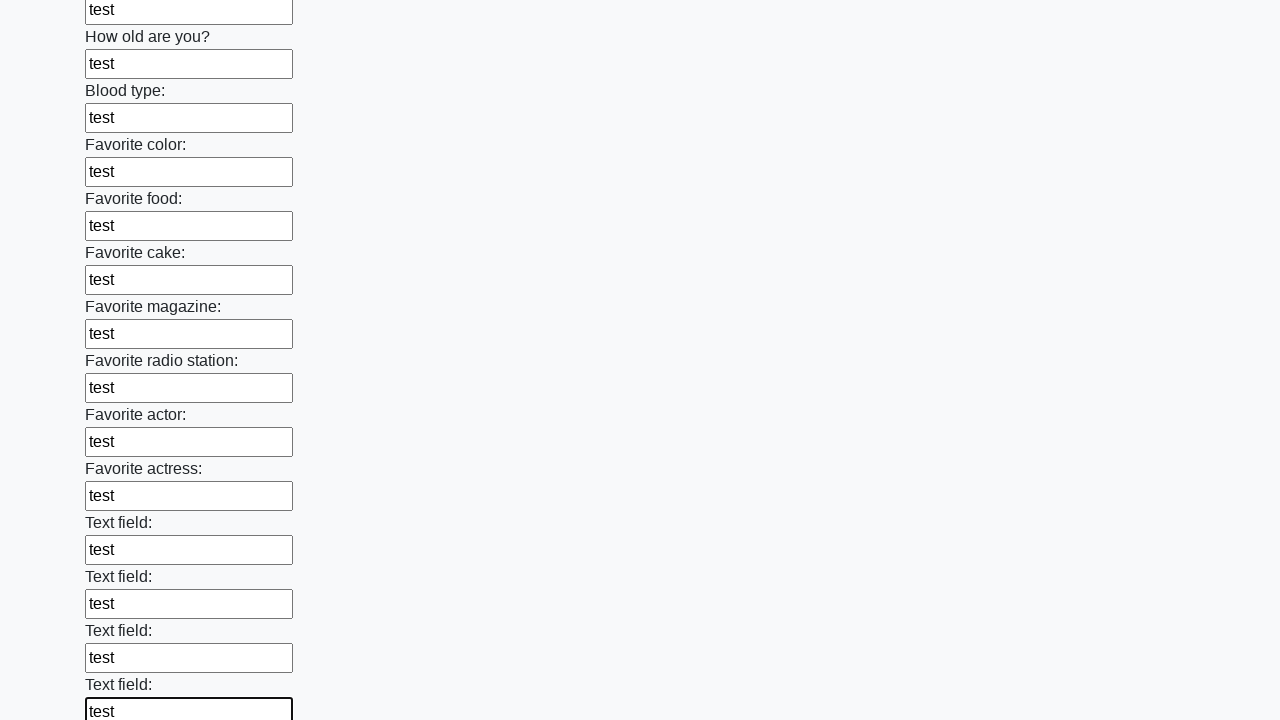

Filled an input field with 'test' on input >> nth=30
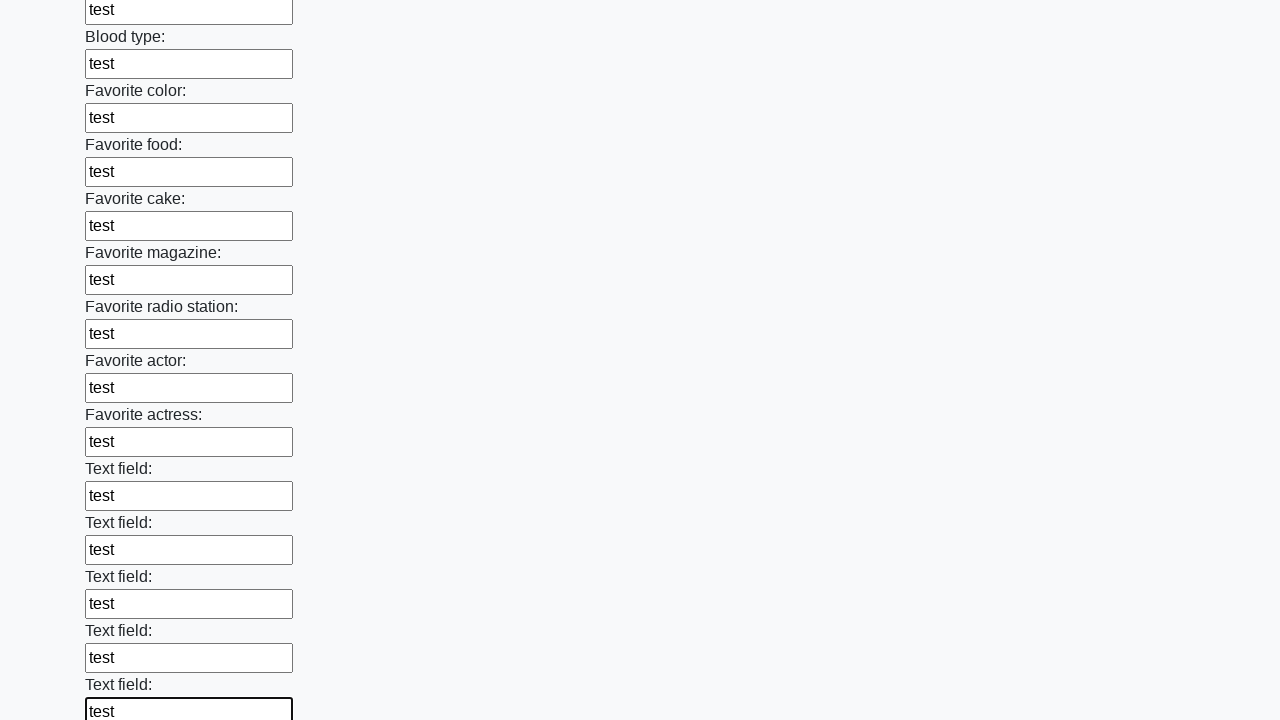

Filled an input field with 'test' on input >> nth=31
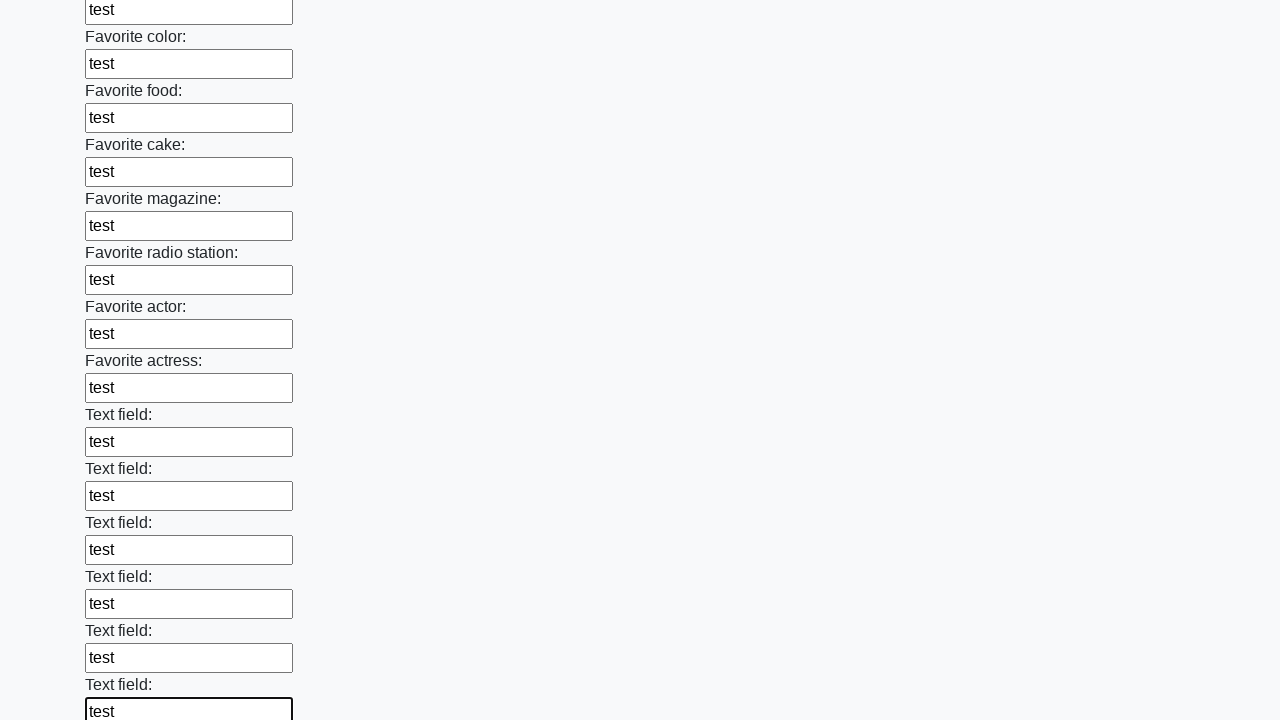

Filled an input field with 'test' on input >> nth=32
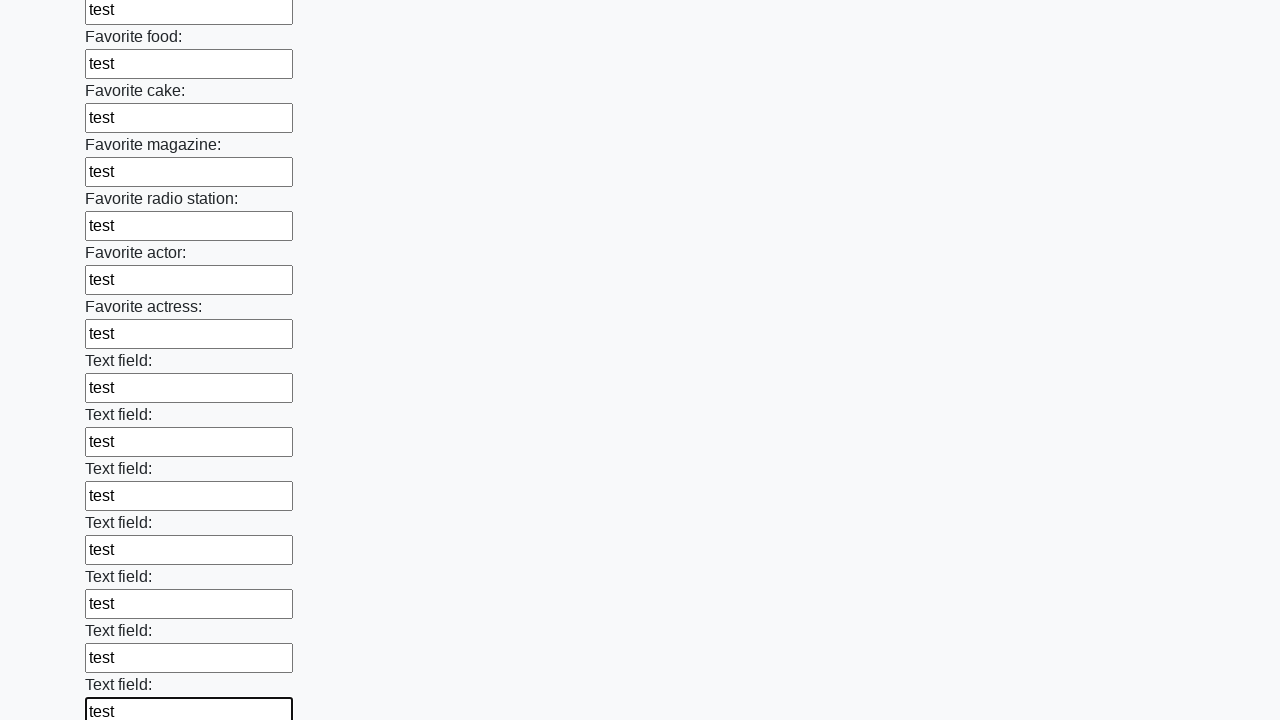

Filled an input field with 'test' on input >> nth=33
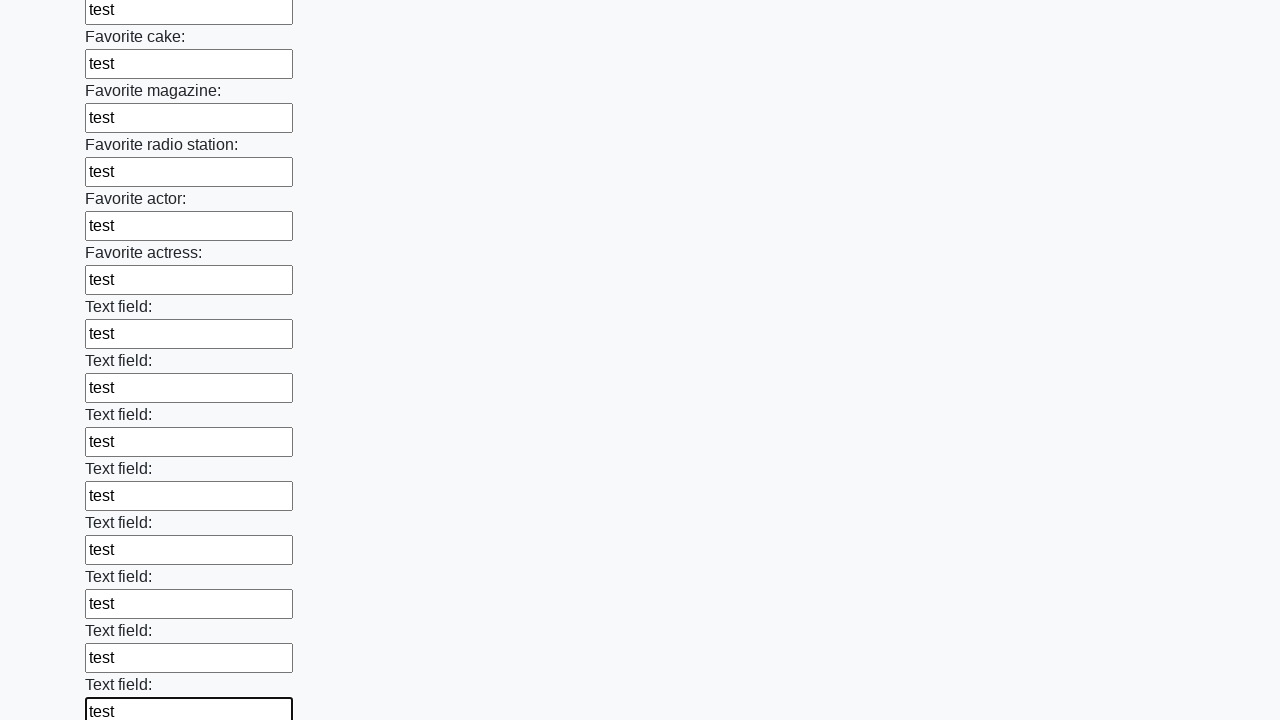

Filled an input field with 'test' on input >> nth=34
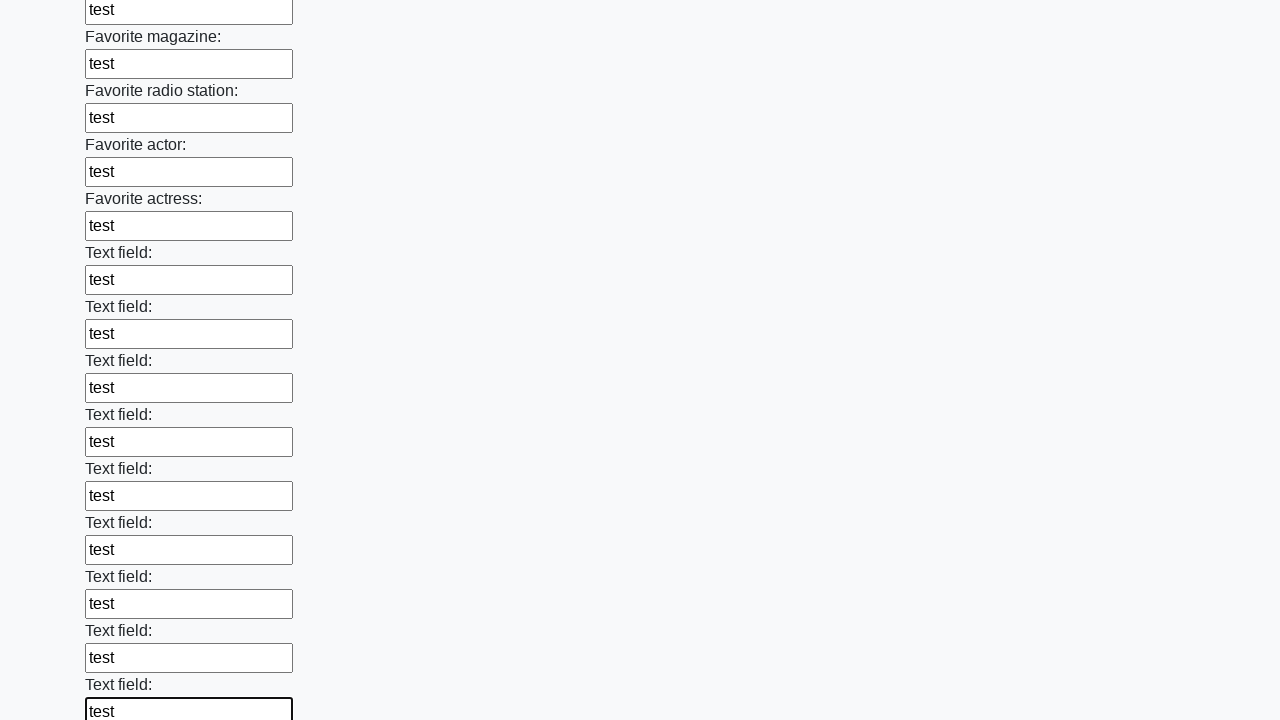

Filled an input field with 'test' on input >> nth=35
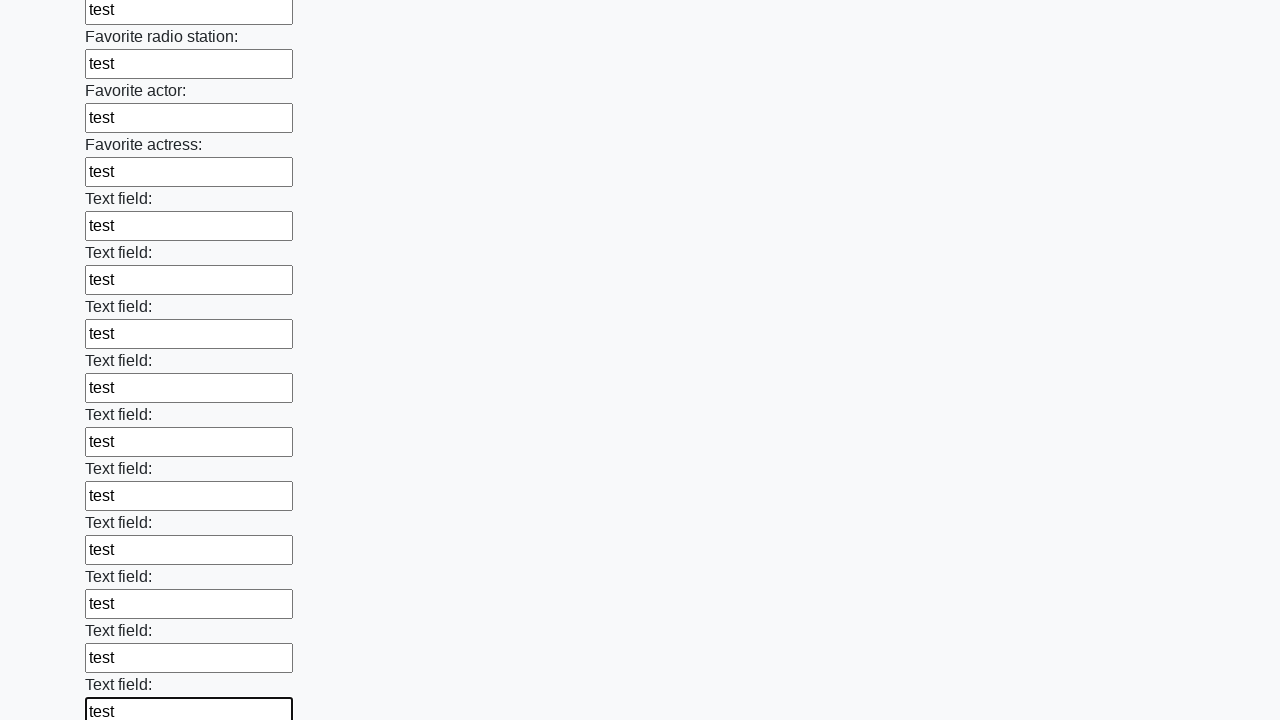

Filled an input field with 'test' on input >> nth=36
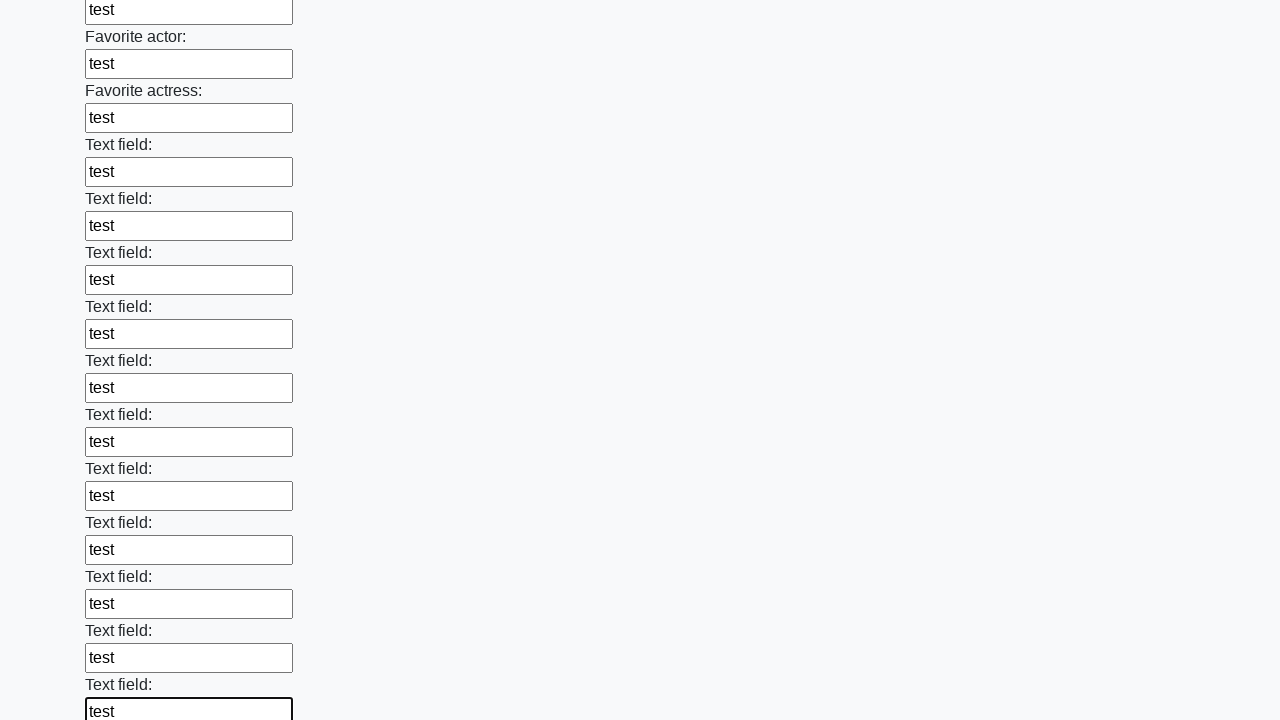

Filled an input field with 'test' on input >> nth=37
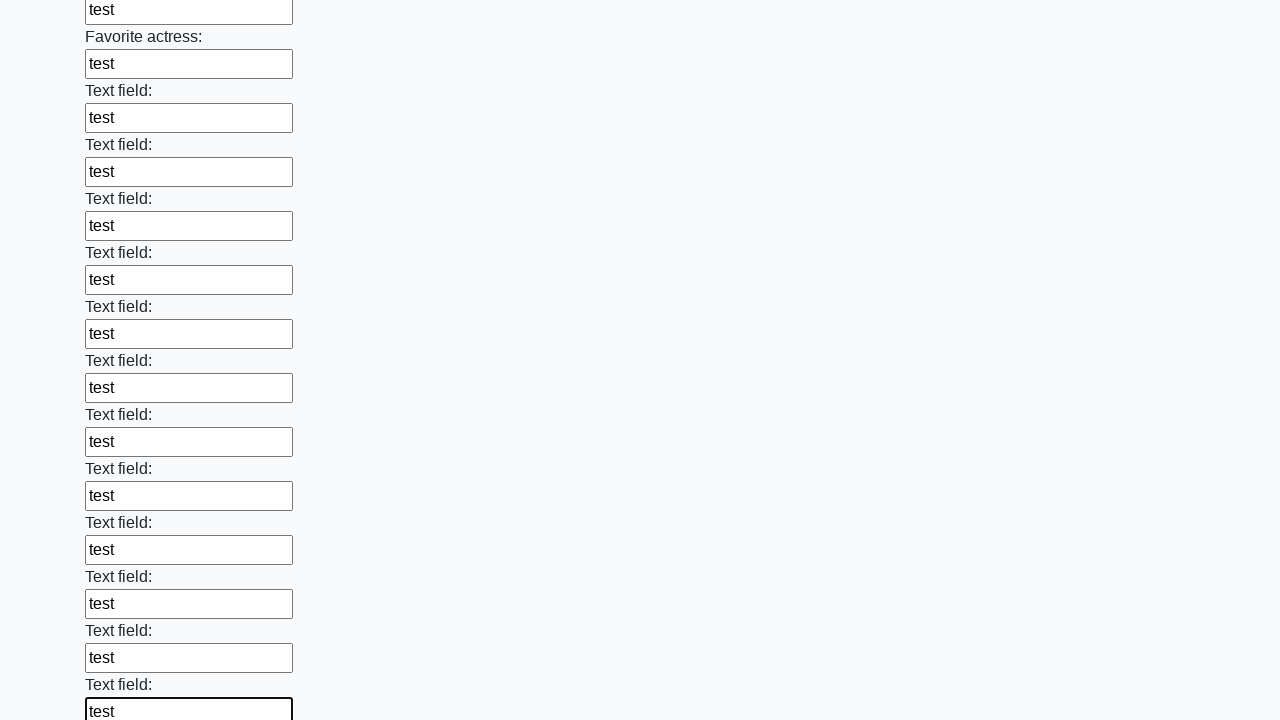

Filled an input field with 'test' on input >> nth=38
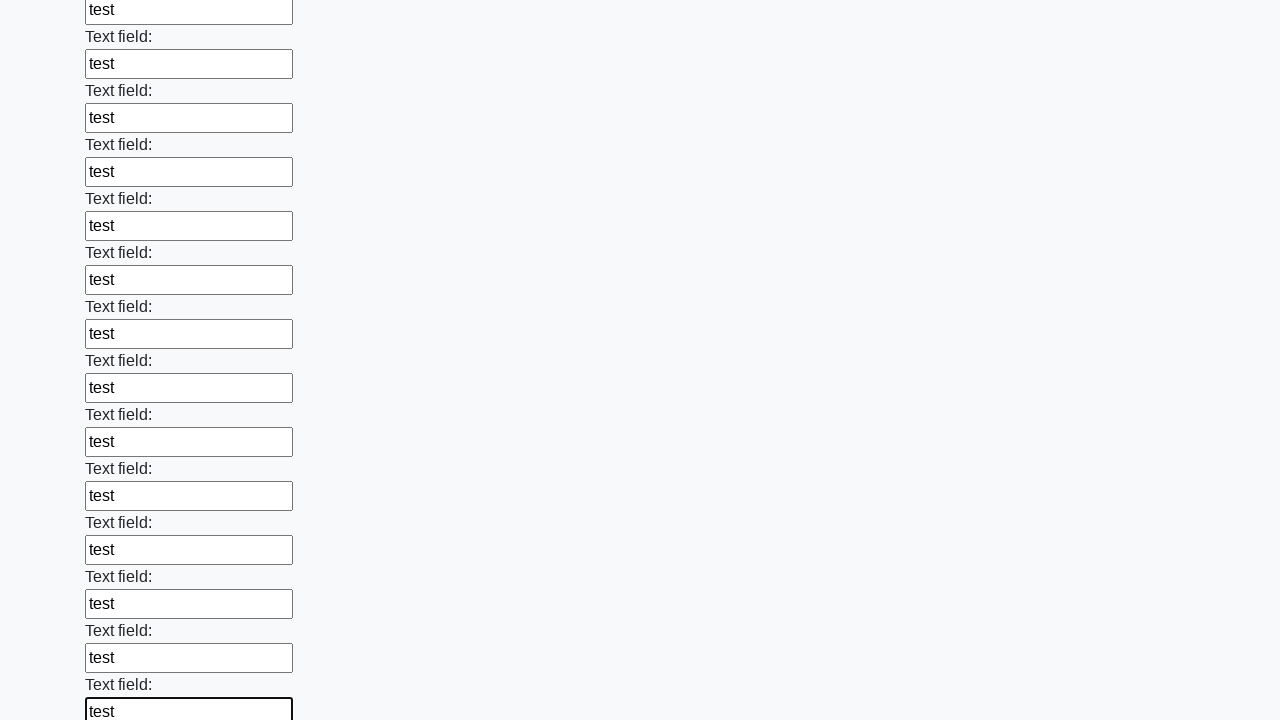

Filled an input field with 'test' on input >> nth=39
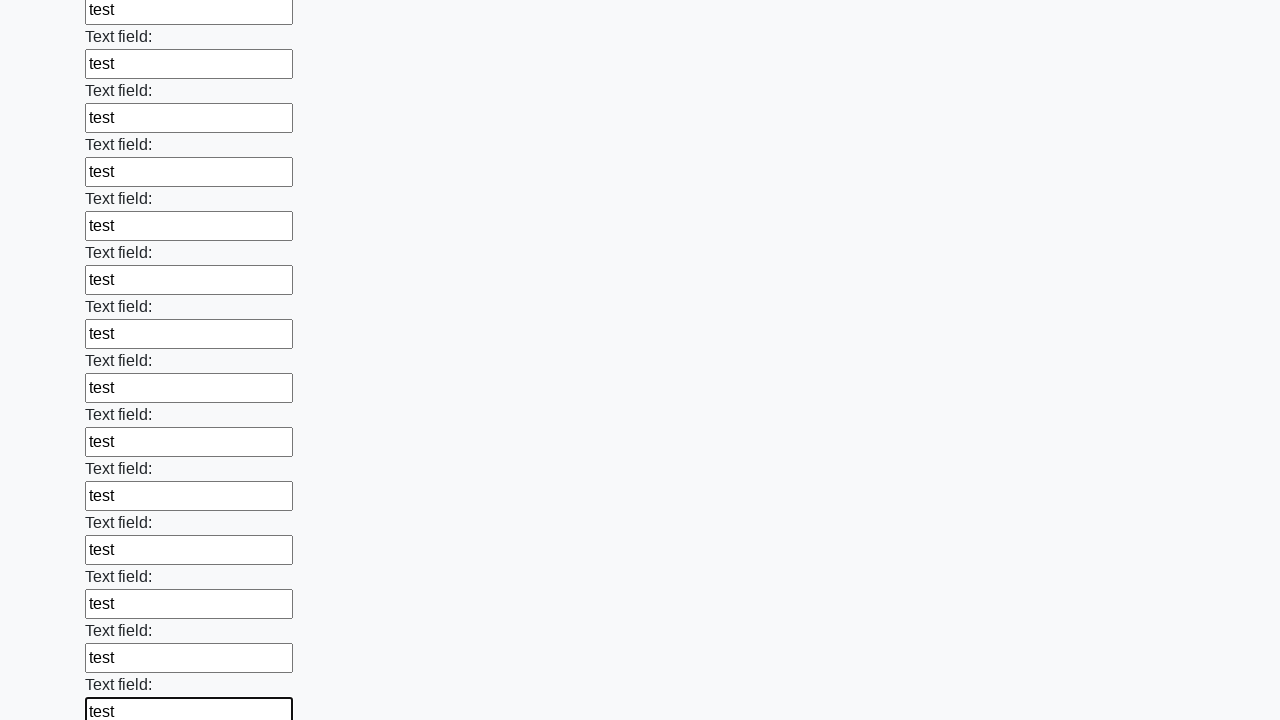

Filled an input field with 'test' on input >> nth=40
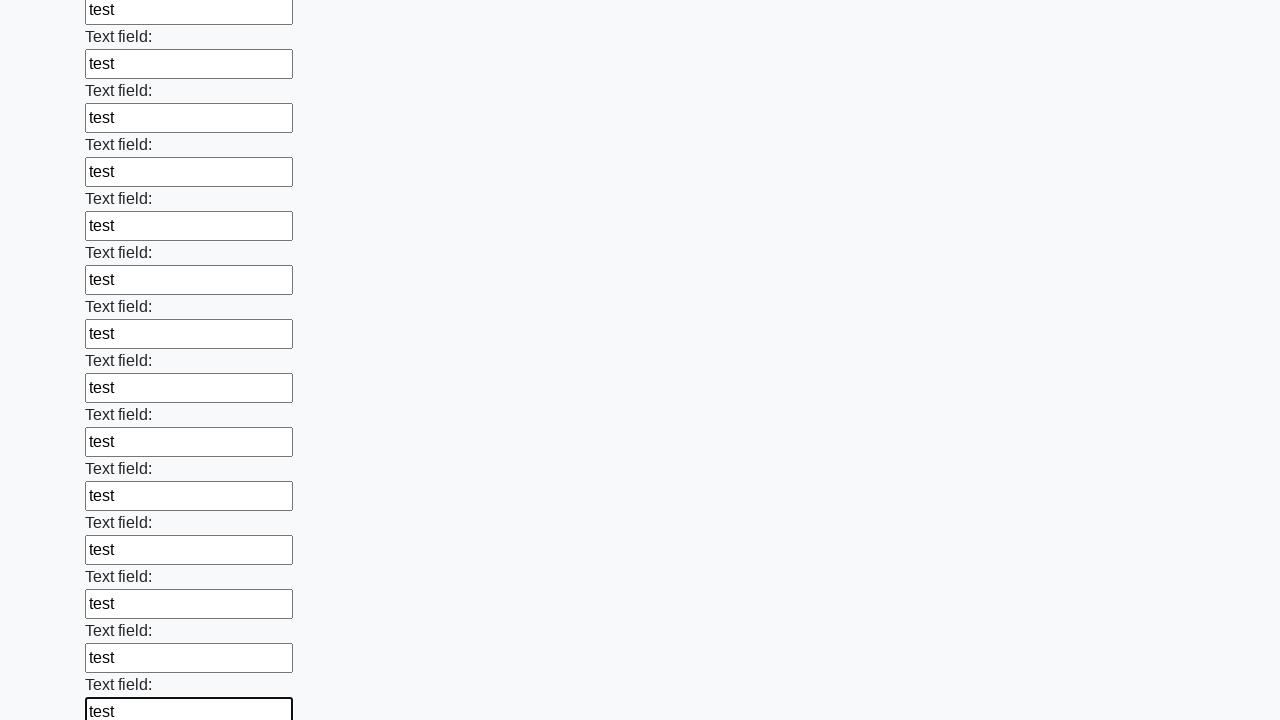

Filled an input field with 'test' on input >> nth=41
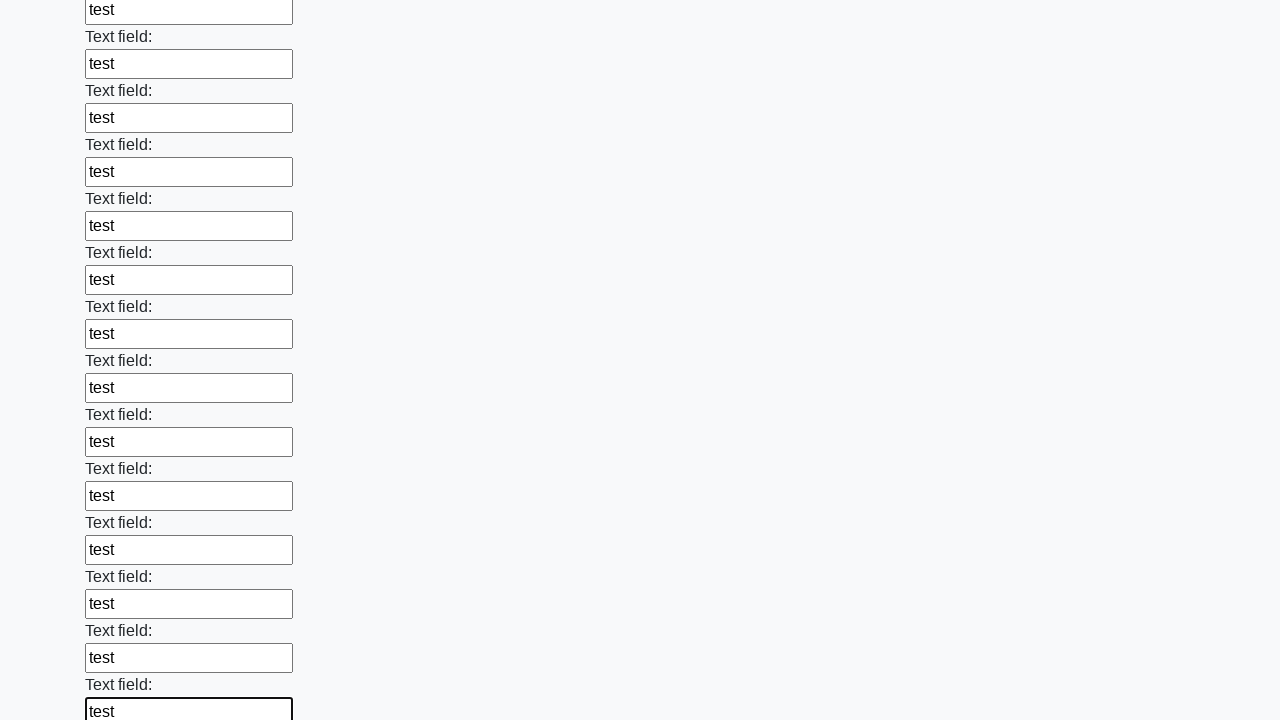

Filled an input field with 'test' on input >> nth=42
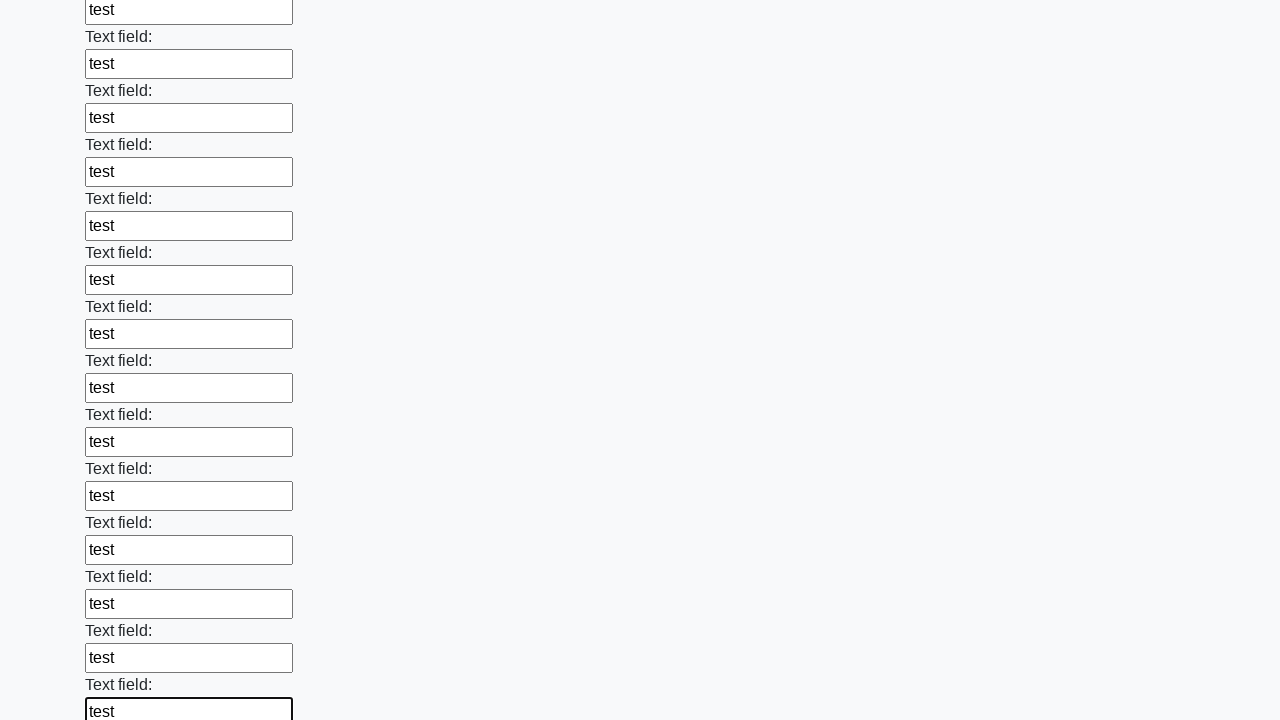

Filled an input field with 'test' on input >> nth=43
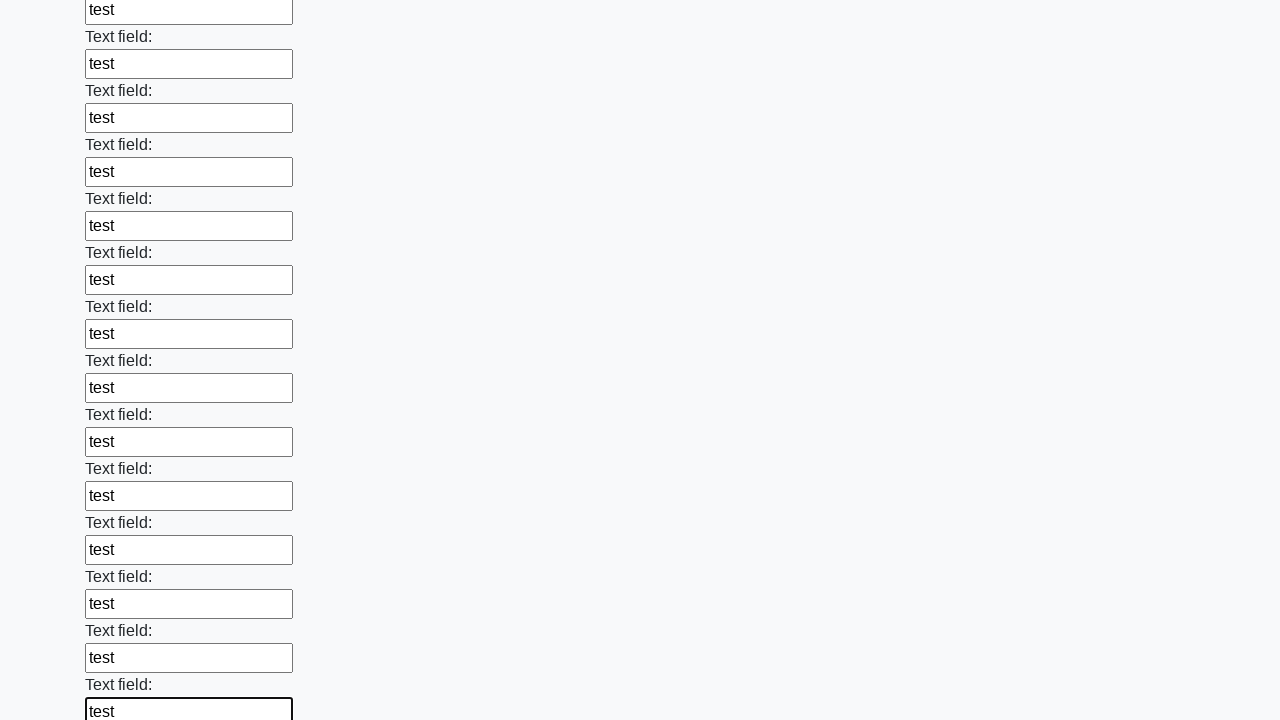

Filled an input field with 'test' on input >> nth=44
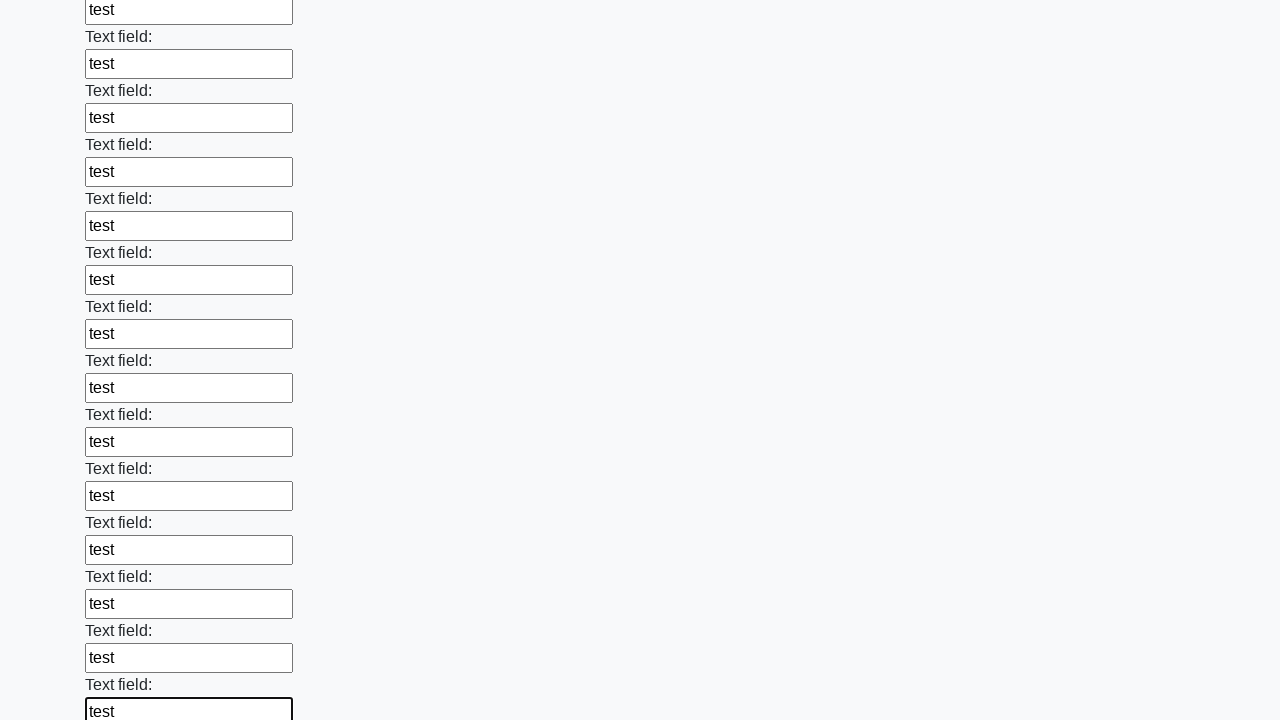

Filled an input field with 'test' on input >> nth=45
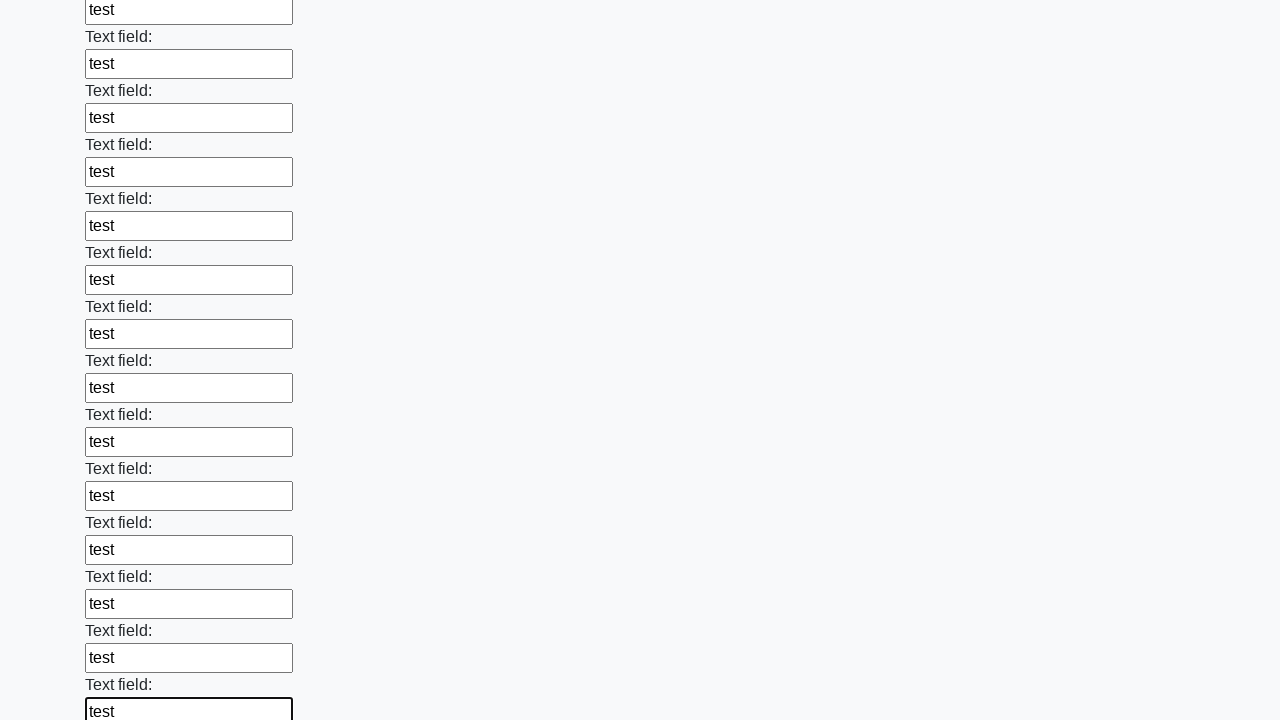

Filled an input field with 'test' on input >> nth=46
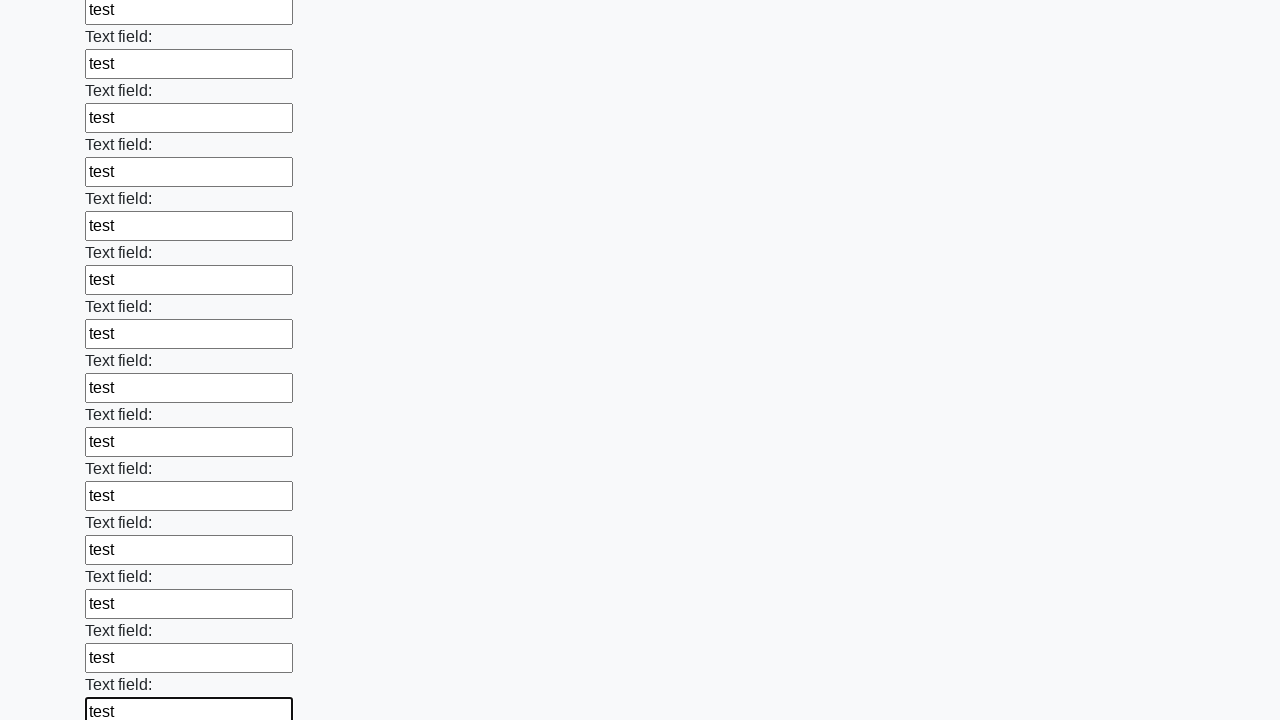

Filled an input field with 'test' on input >> nth=47
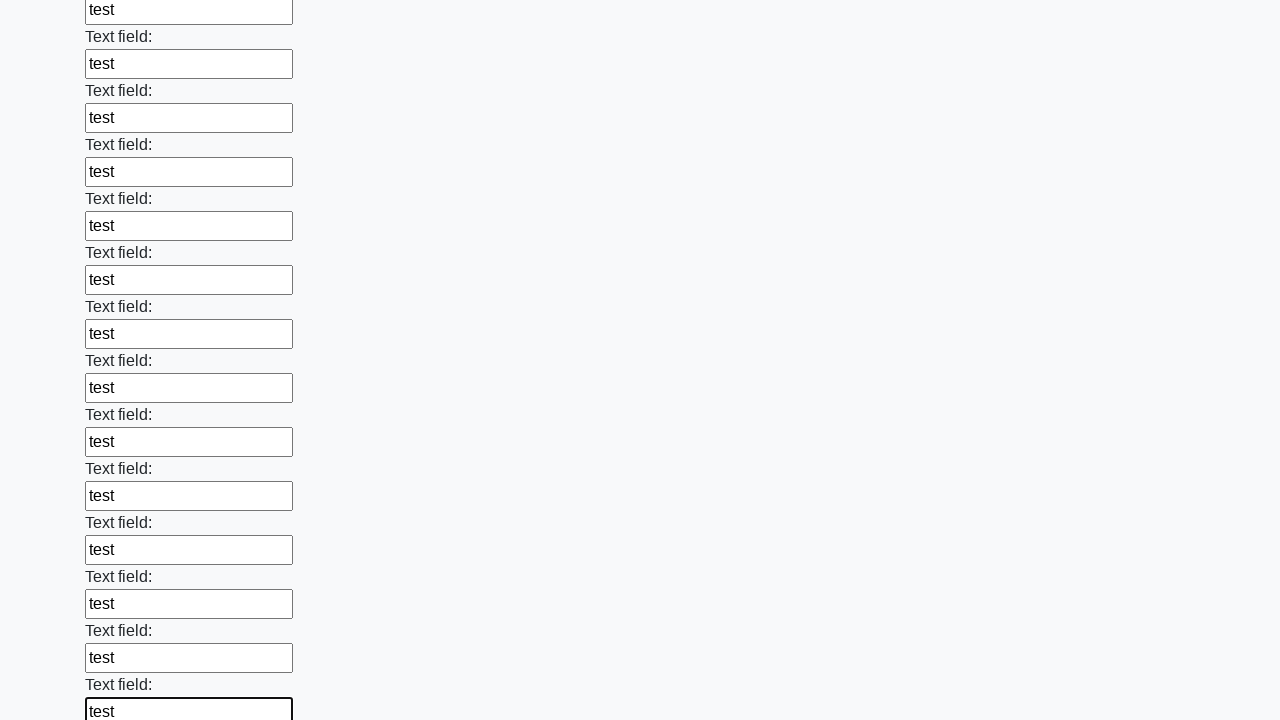

Filled an input field with 'test' on input >> nth=48
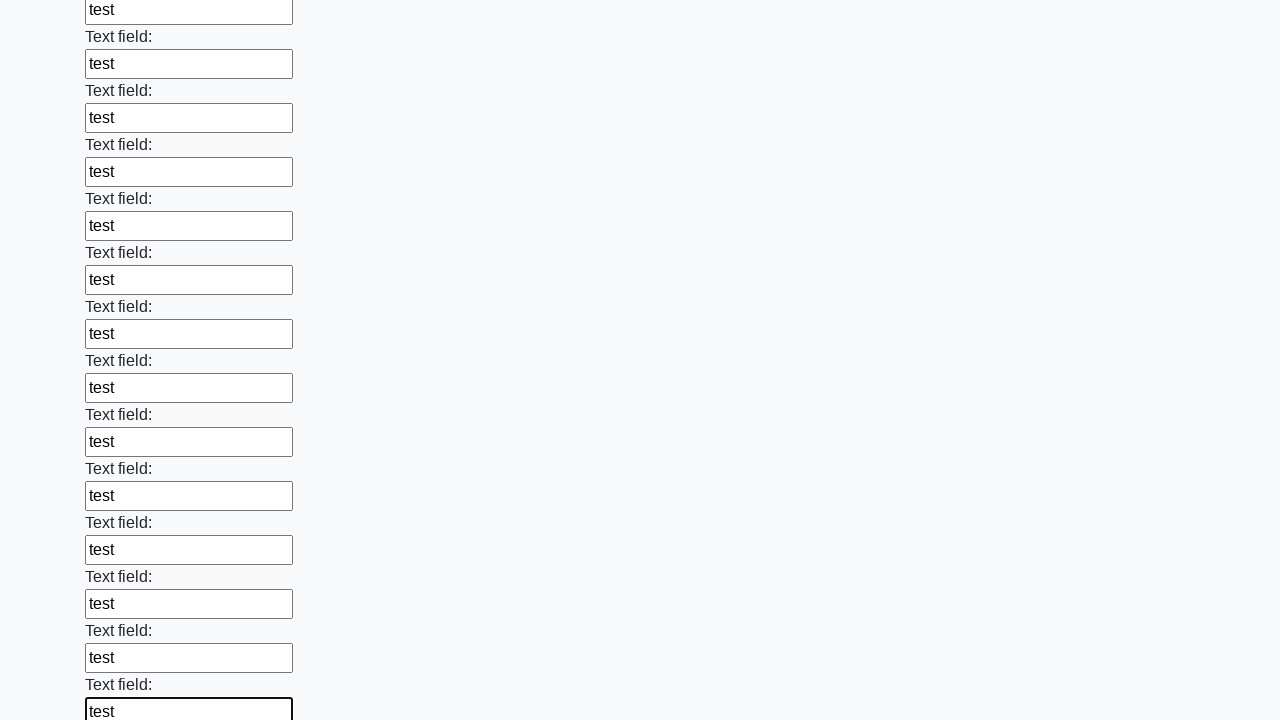

Filled an input field with 'test' on input >> nth=49
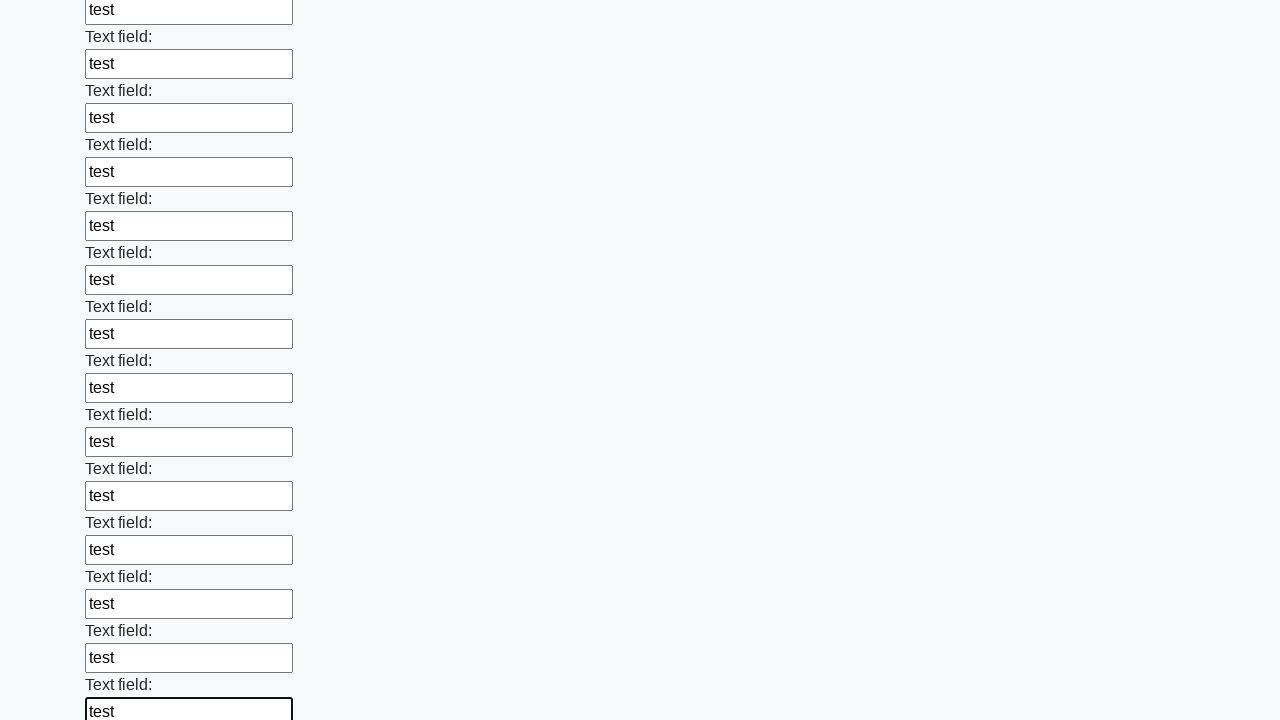

Filled an input field with 'test' on input >> nth=50
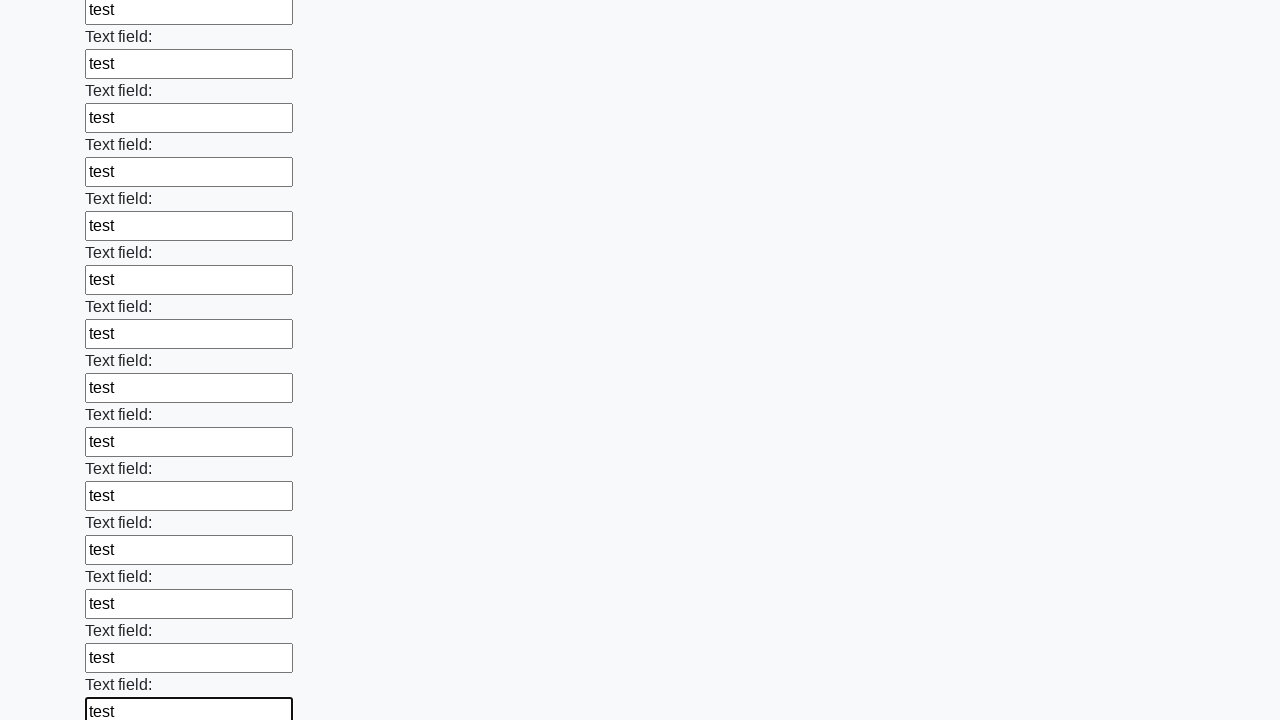

Filled an input field with 'test' on input >> nth=51
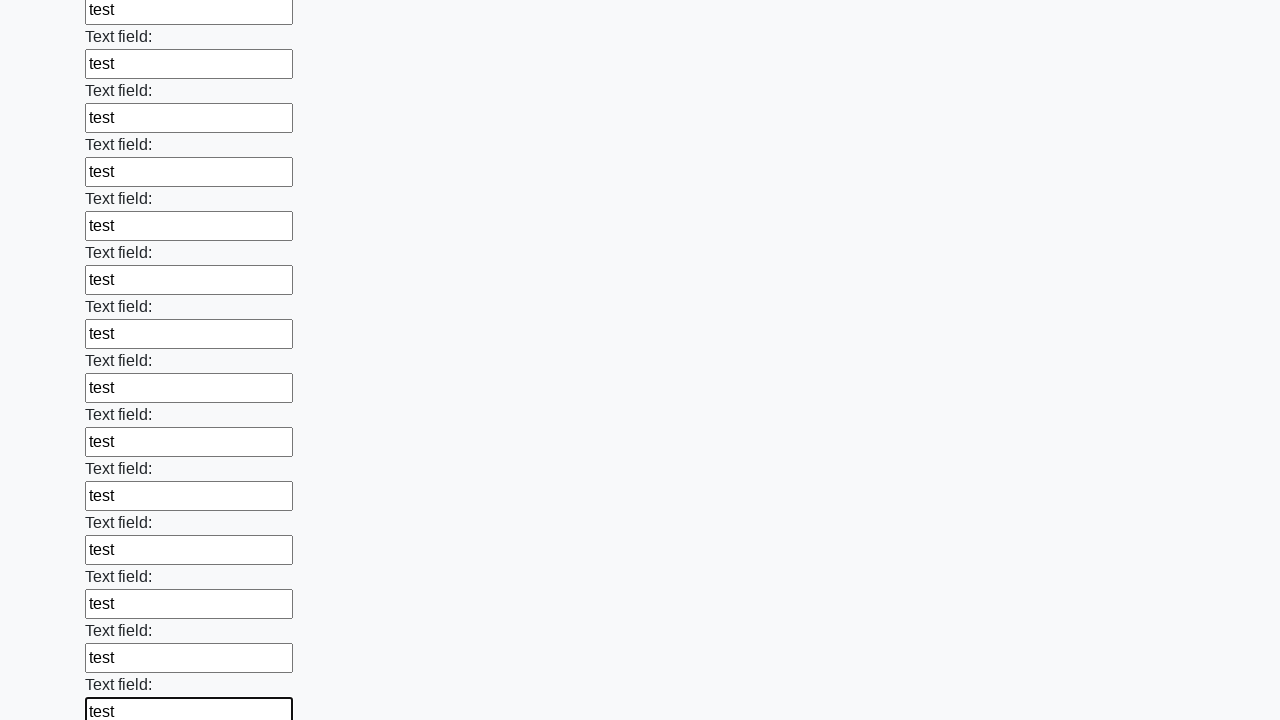

Filled an input field with 'test' on input >> nth=52
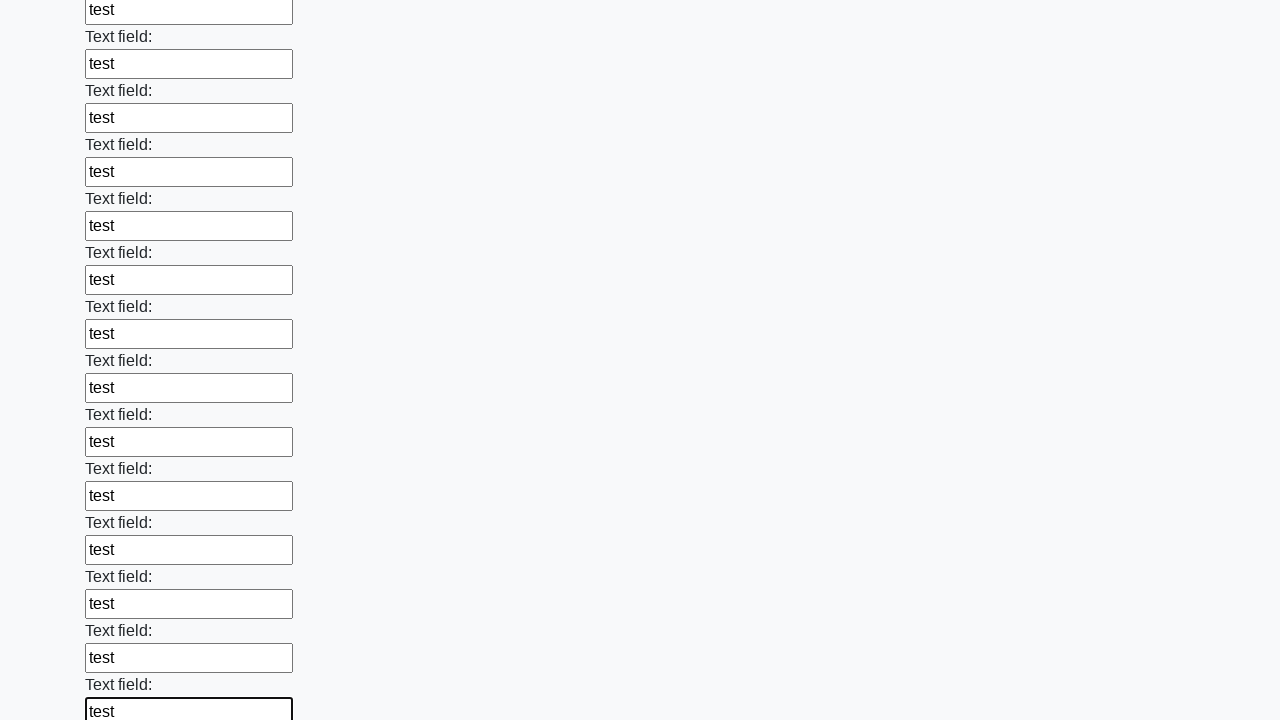

Filled an input field with 'test' on input >> nth=53
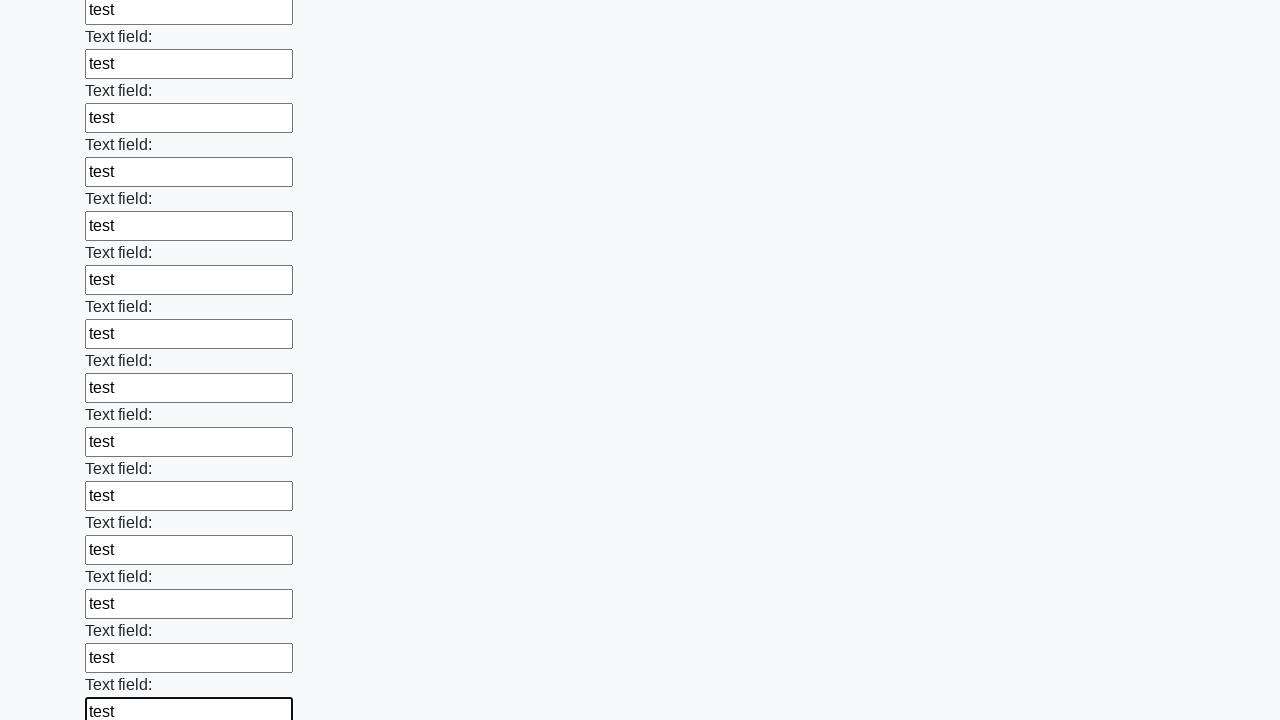

Filled an input field with 'test' on input >> nth=54
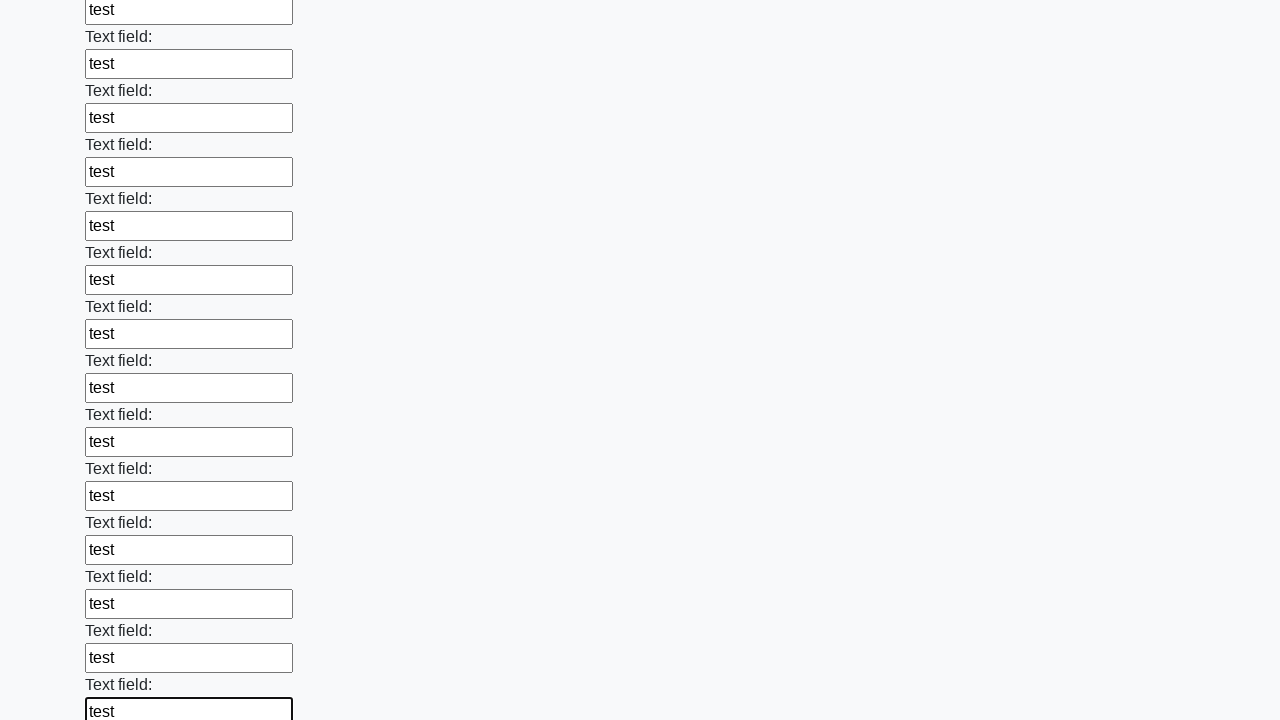

Filled an input field with 'test' on input >> nth=55
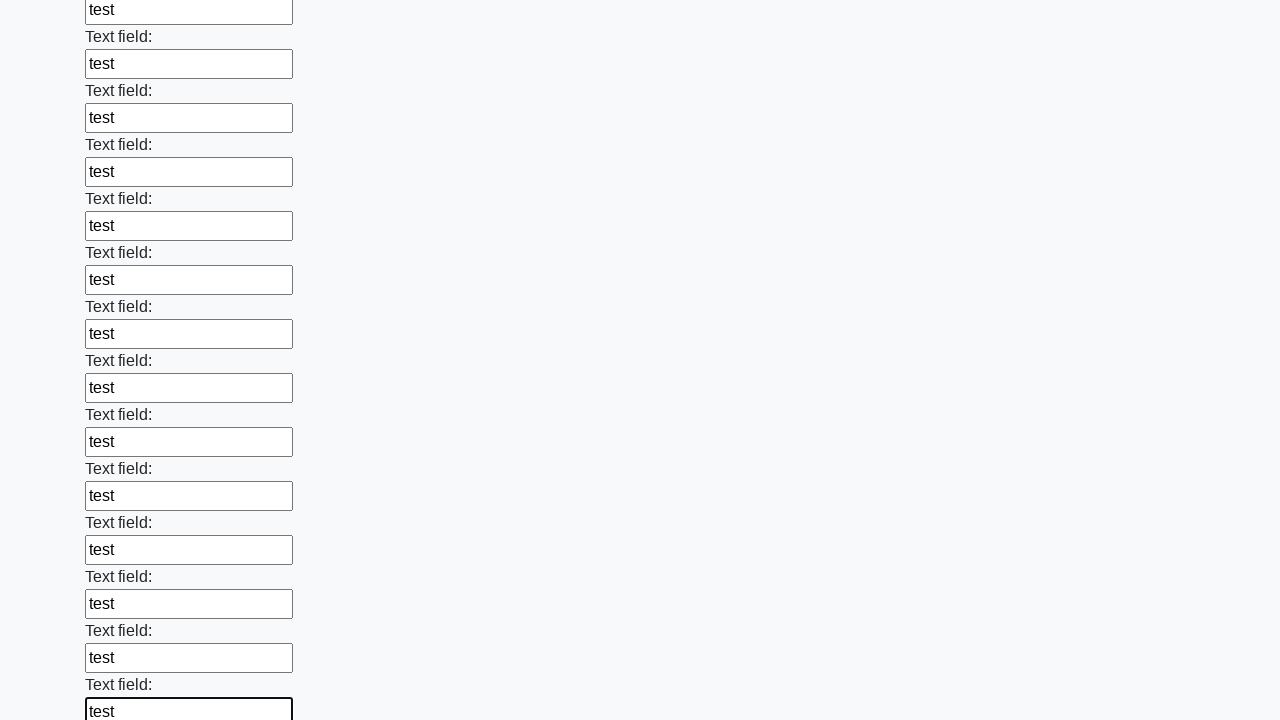

Filled an input field with 'test' on input >> nth=56
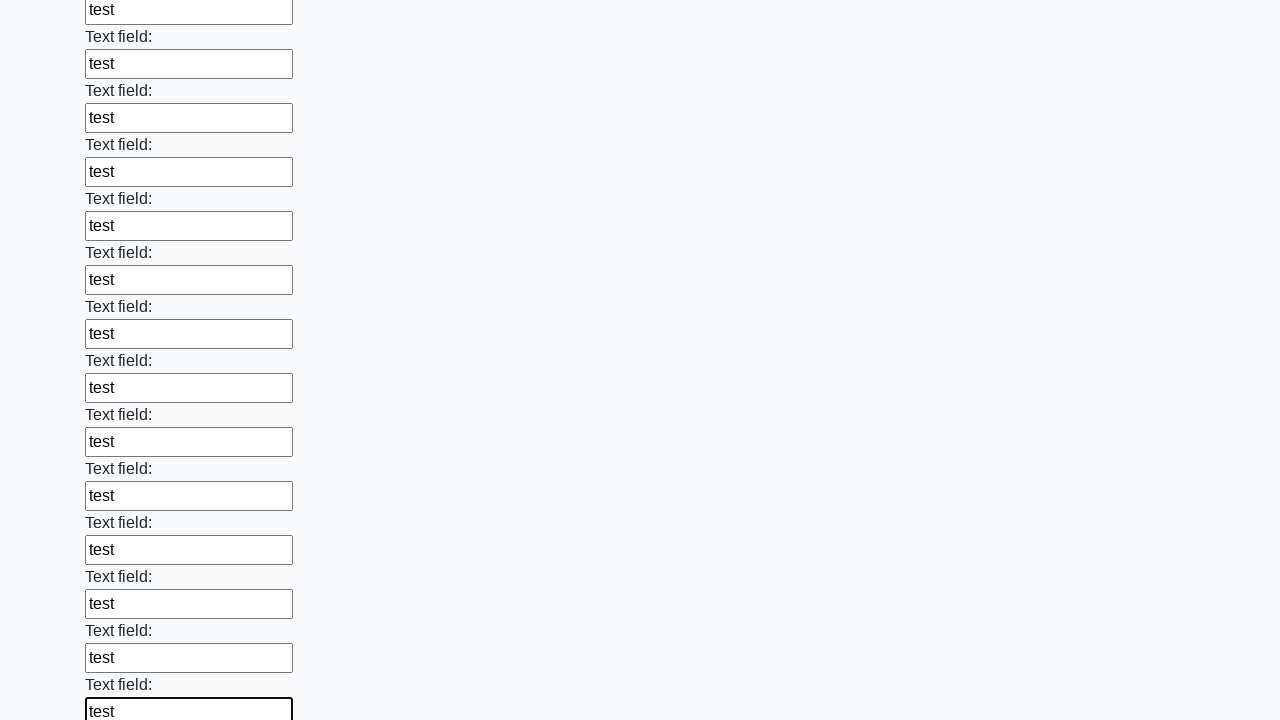

Filled an input field with 'test' on input >> nth=57
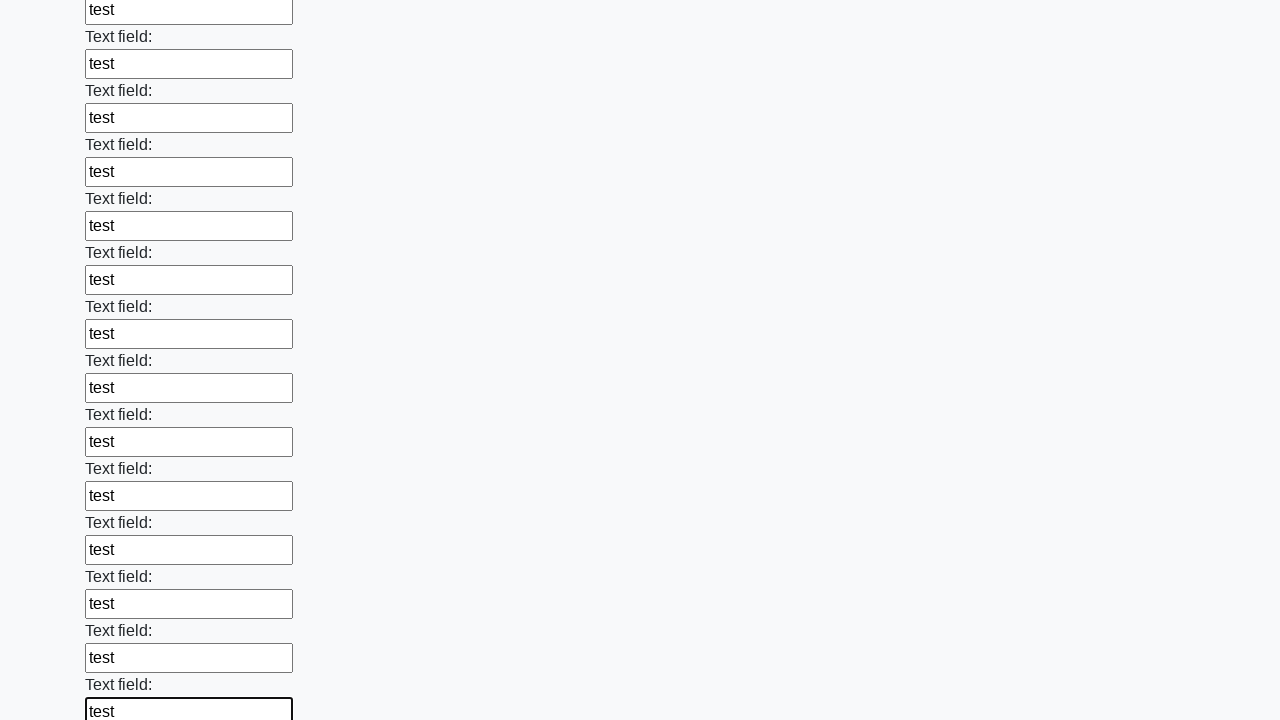

Filled an input field with 'test' on input >> nth=58
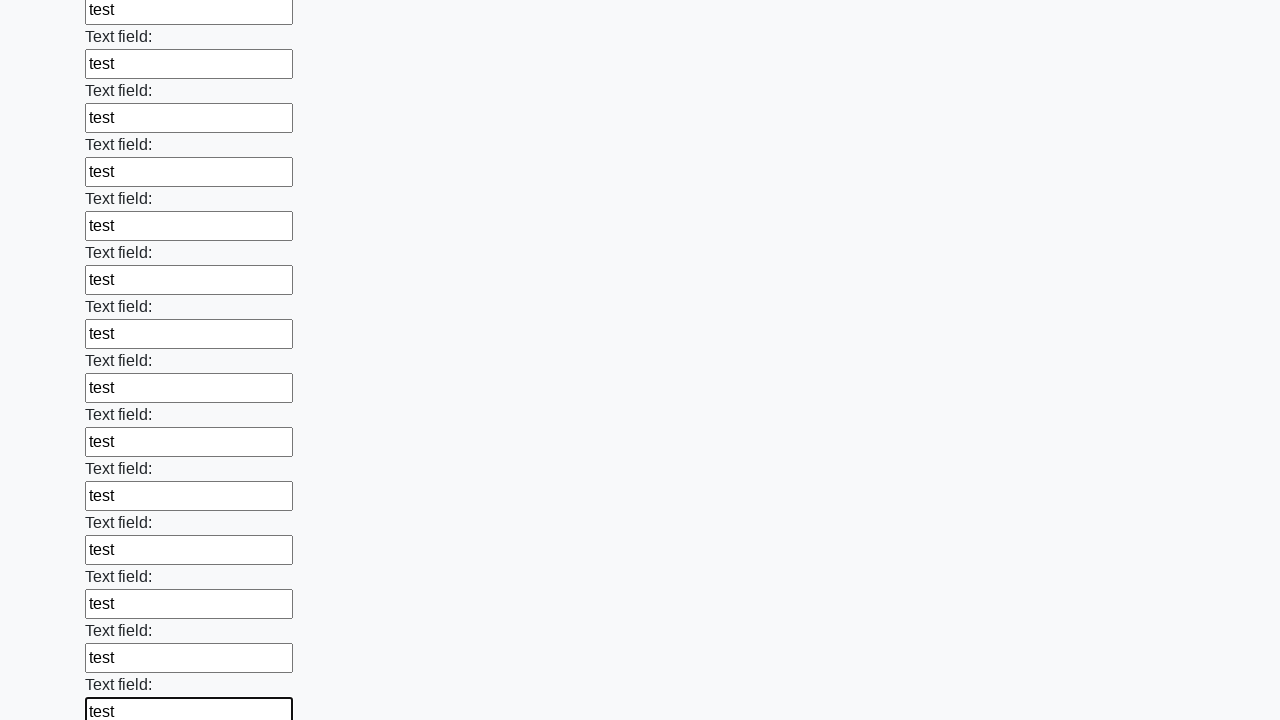

Filled an input field with 'test' on input >> nth=59
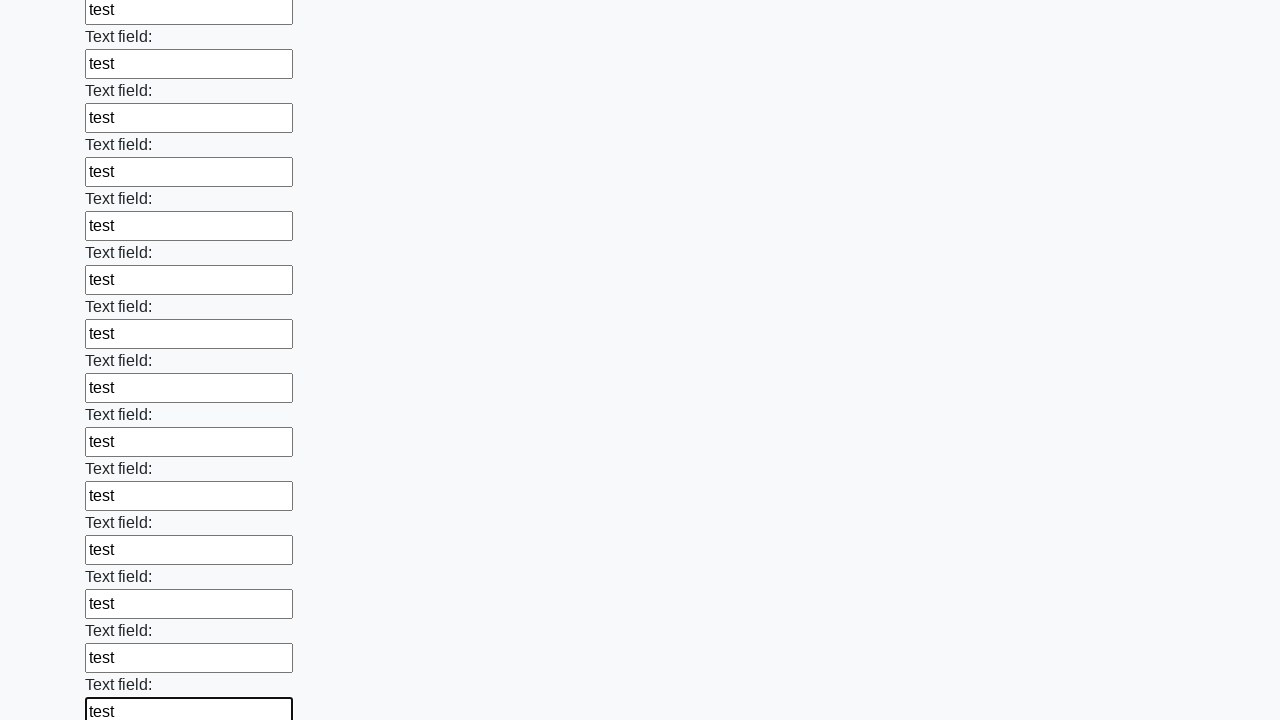

Filled an input field with 'test' on input >> nth=60
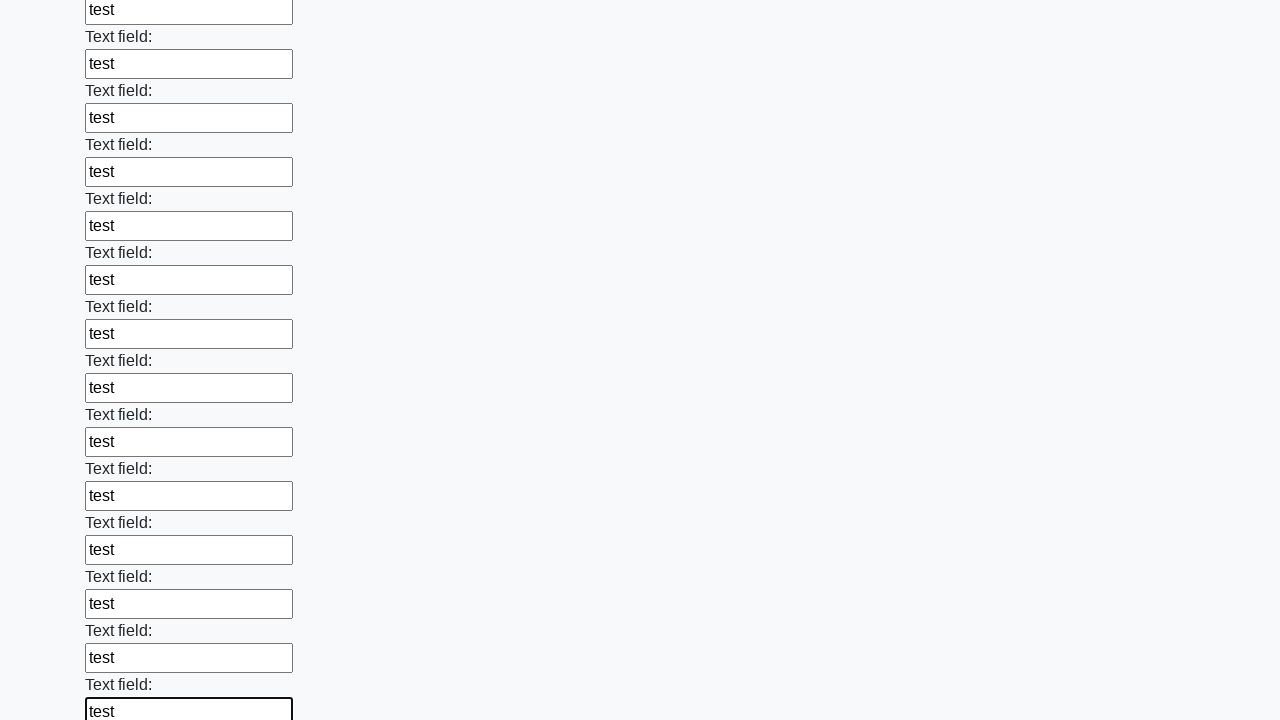

Filled an input field with 'test' on input >> nth=61
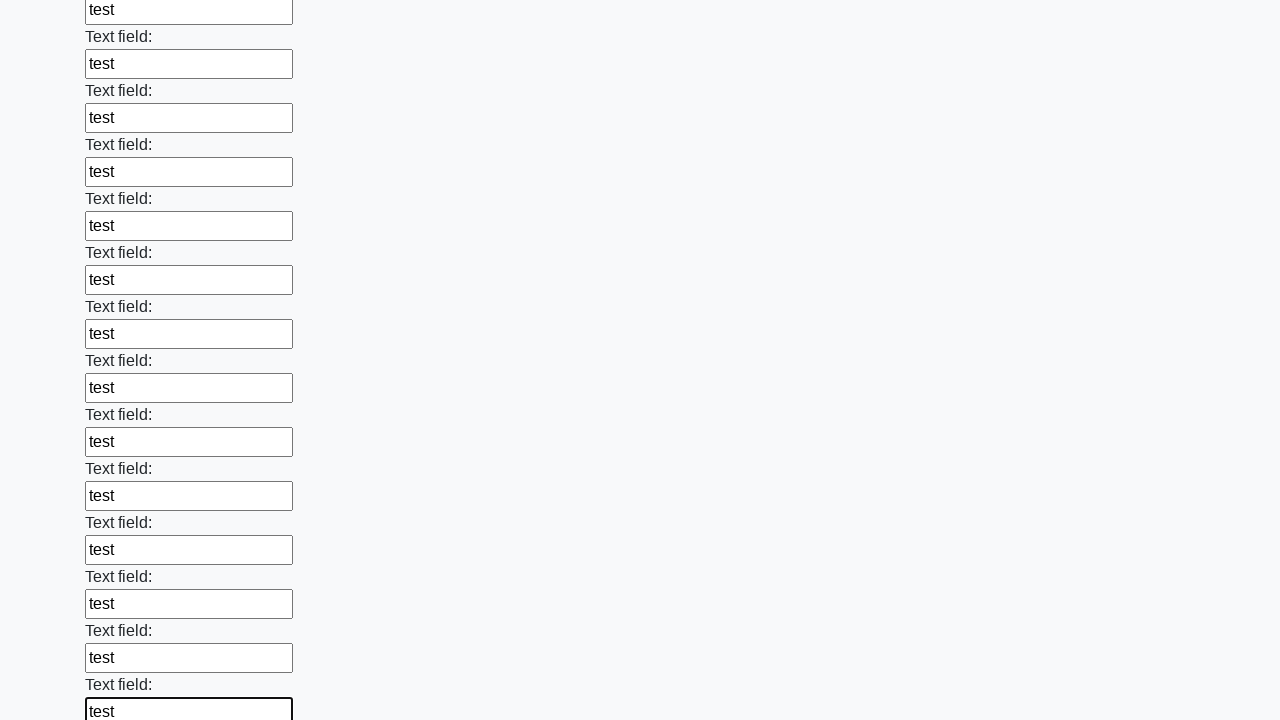

Filled an input field with 'test' on input >> nth=62
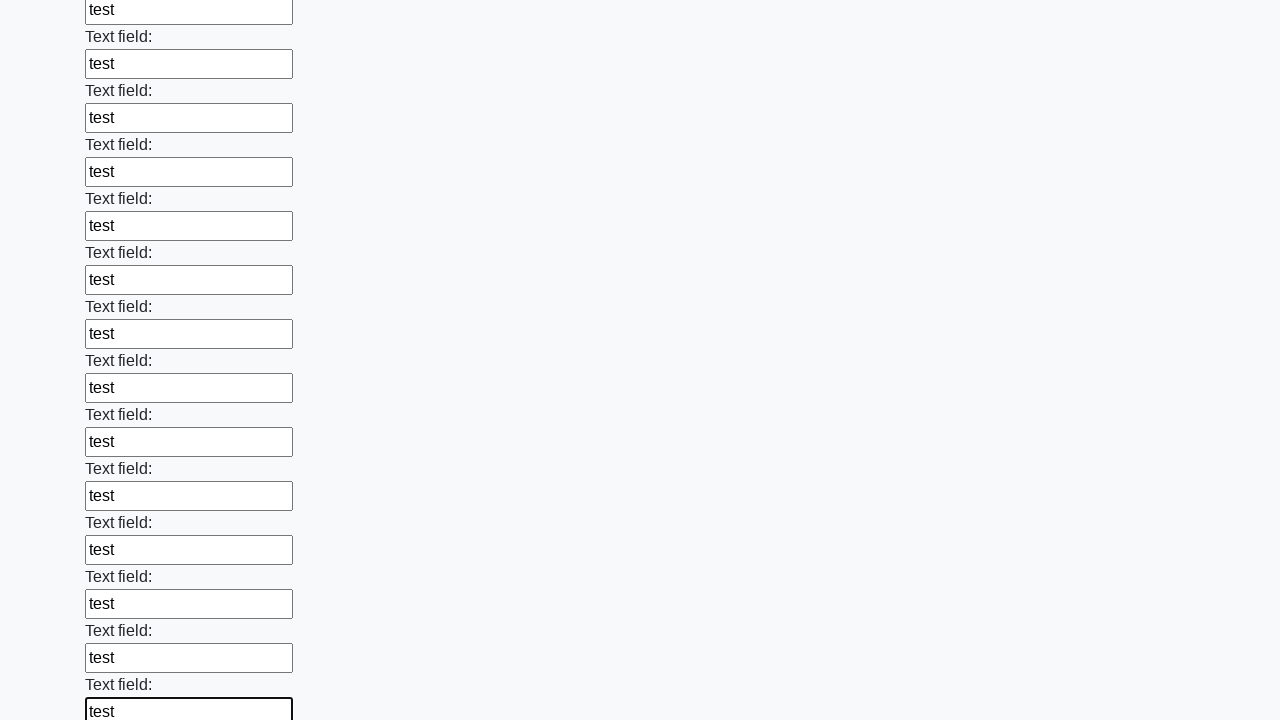

Filled an input field with 'test' on input >> nth=63
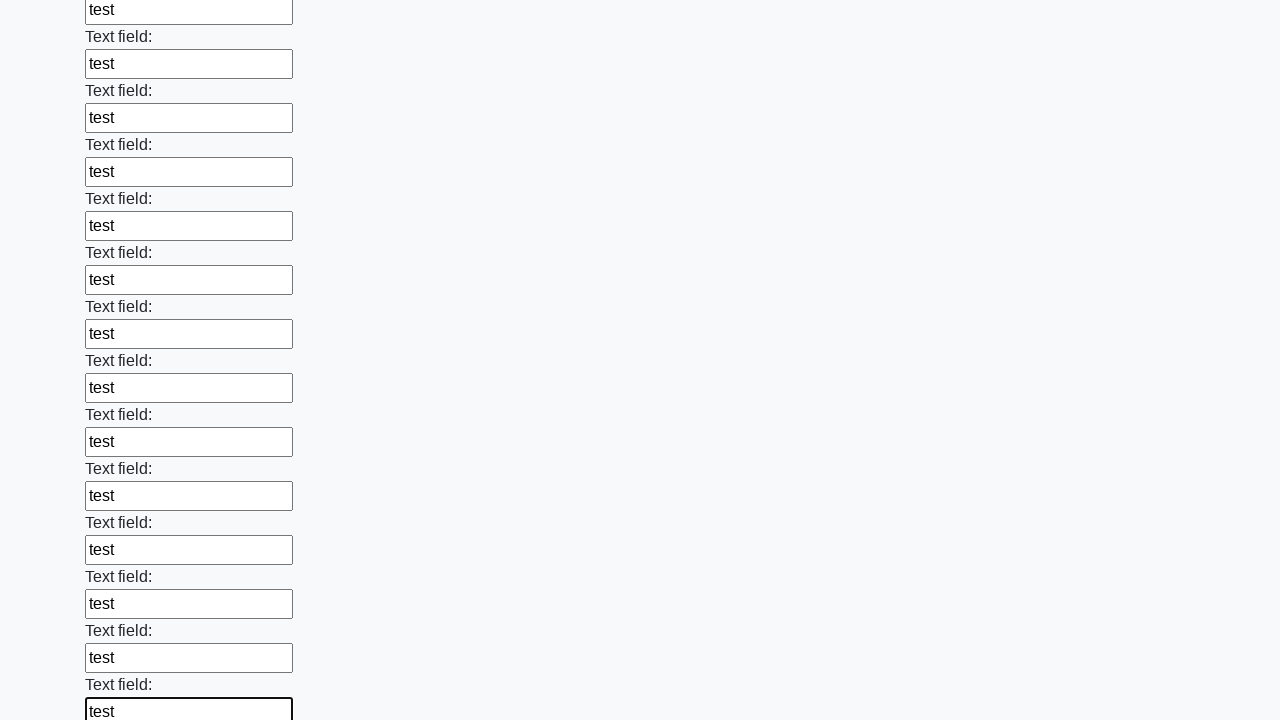

Filled an input field with 'test' on input >> nth=64
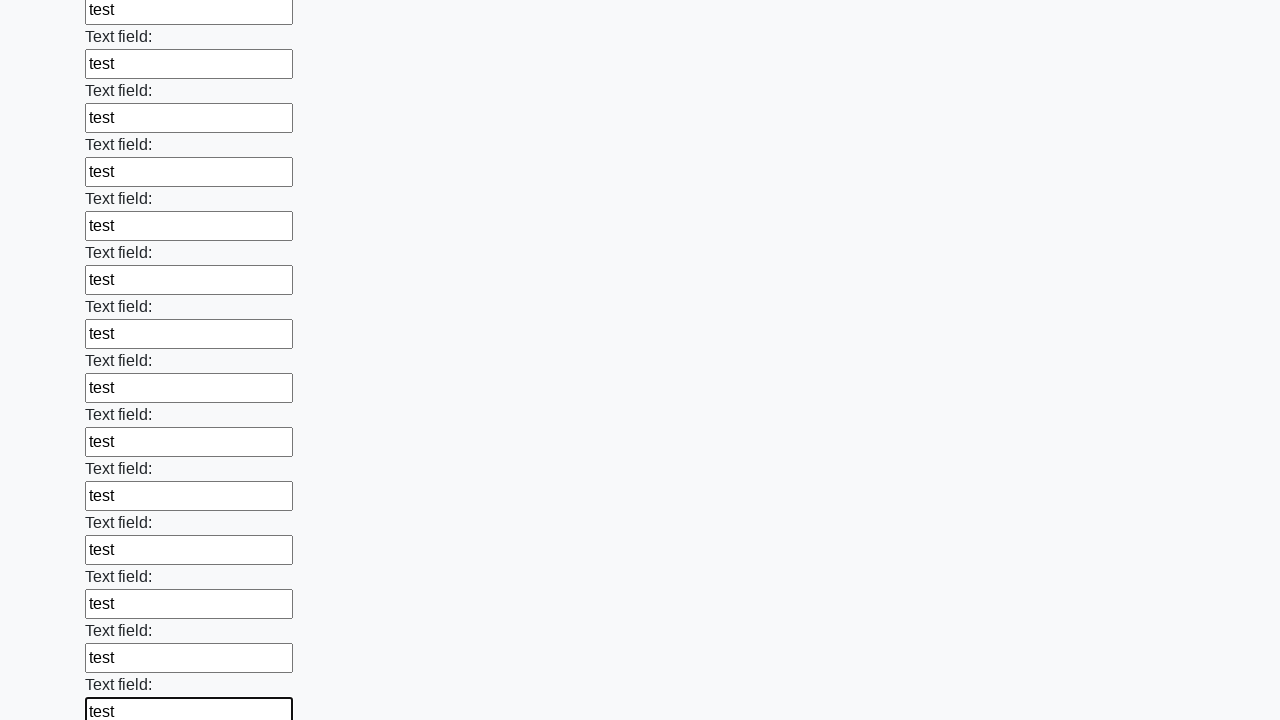

Filled an input field with 'test' on input >> nth=65
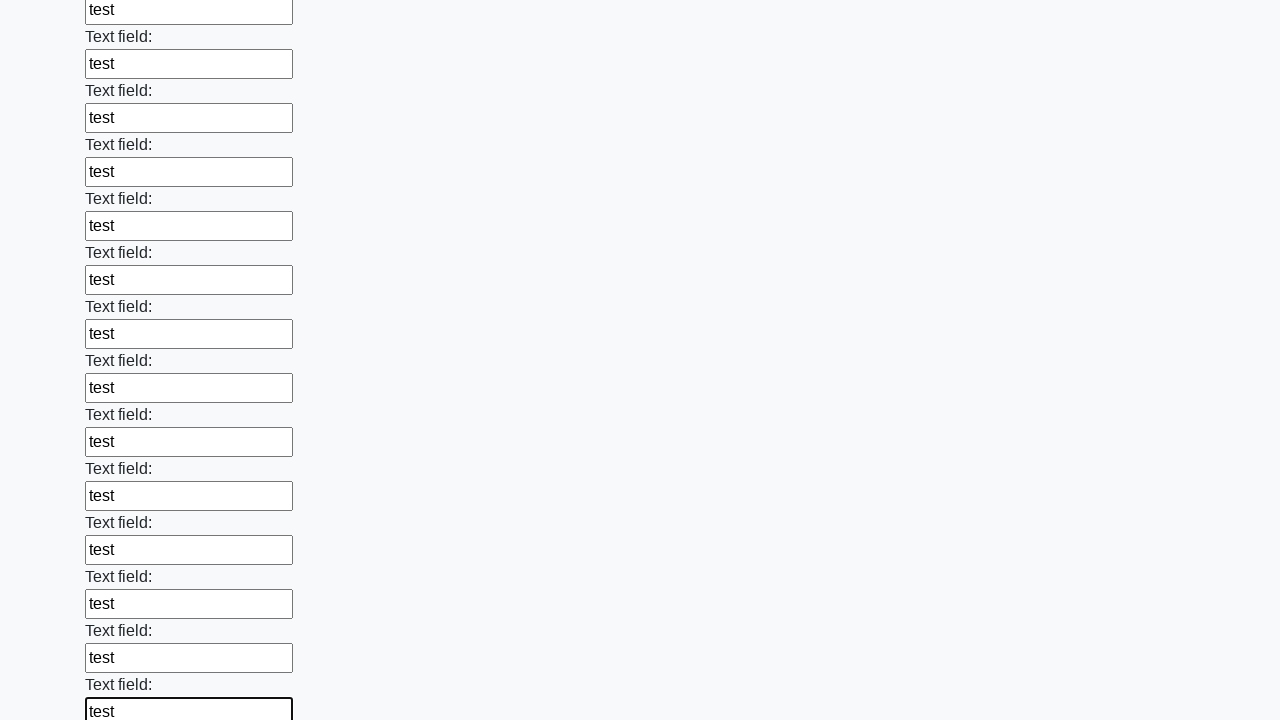

Filled an input field with 'test' on input >> nth=66
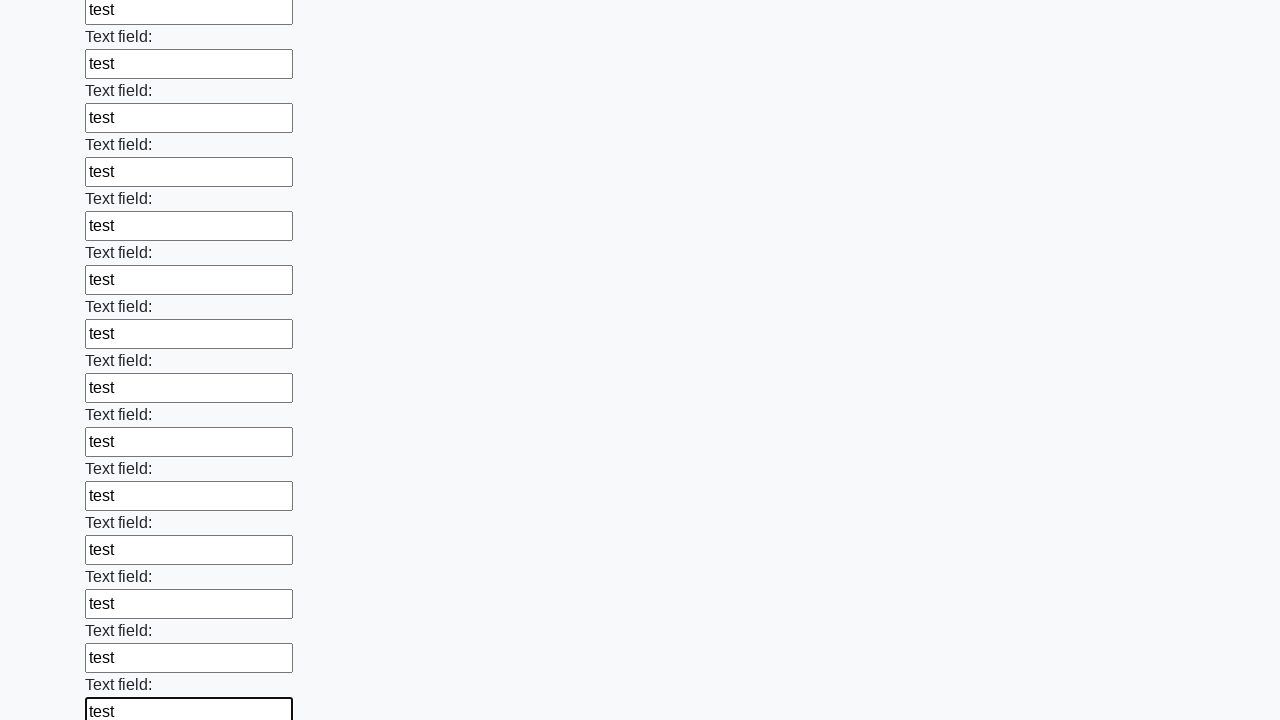

Filled an input field with 'test' on input >> nth=67
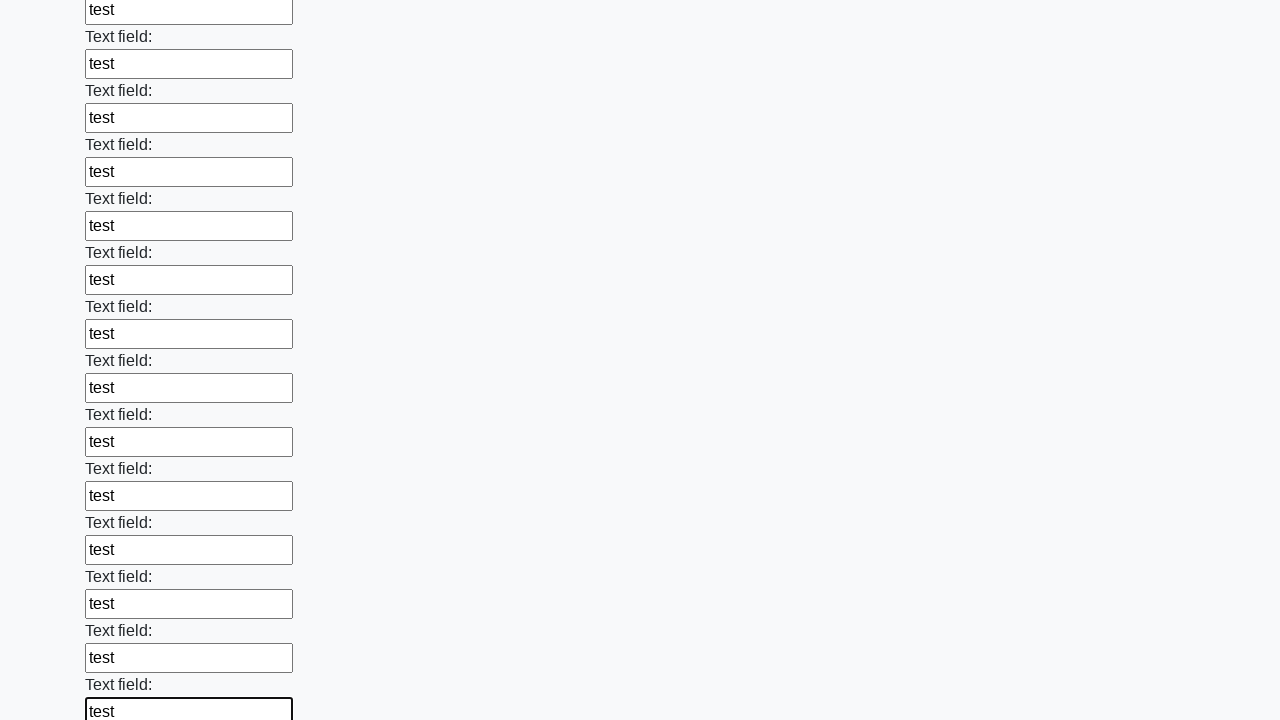

Filled an input field with 'test' on input >> nth=68
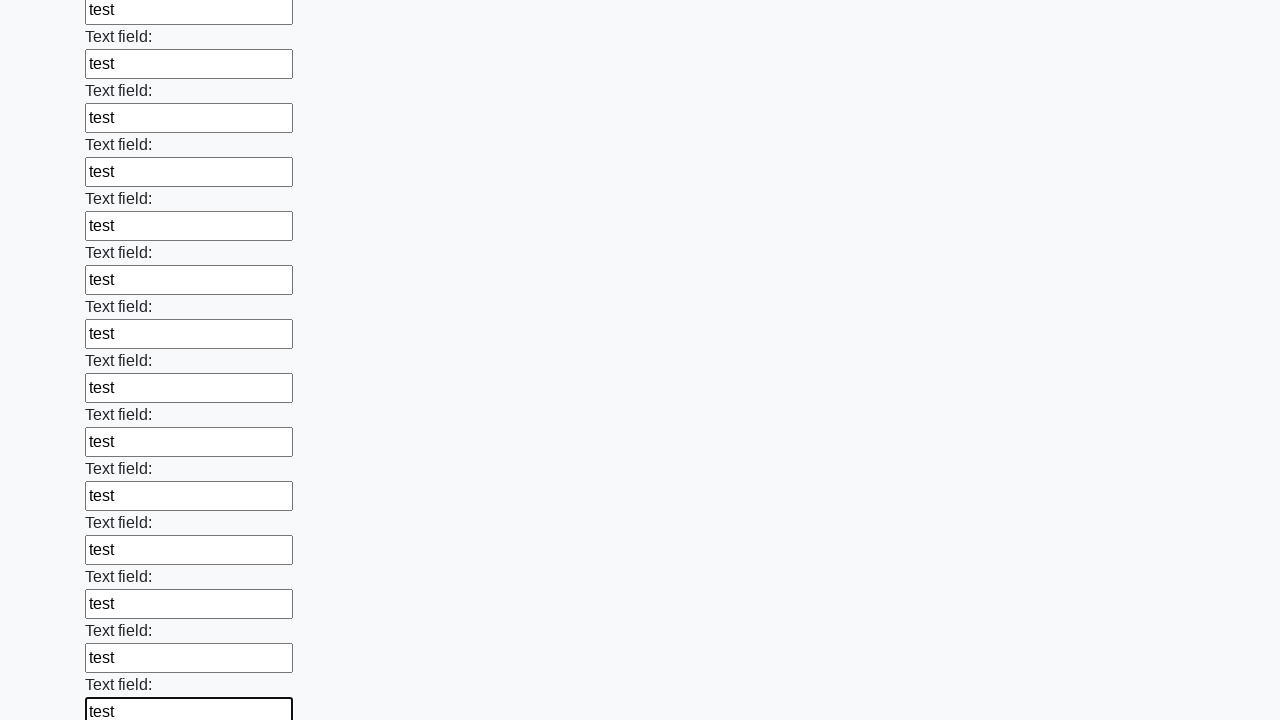

Filled an input field with 'test' on input >> nth=69
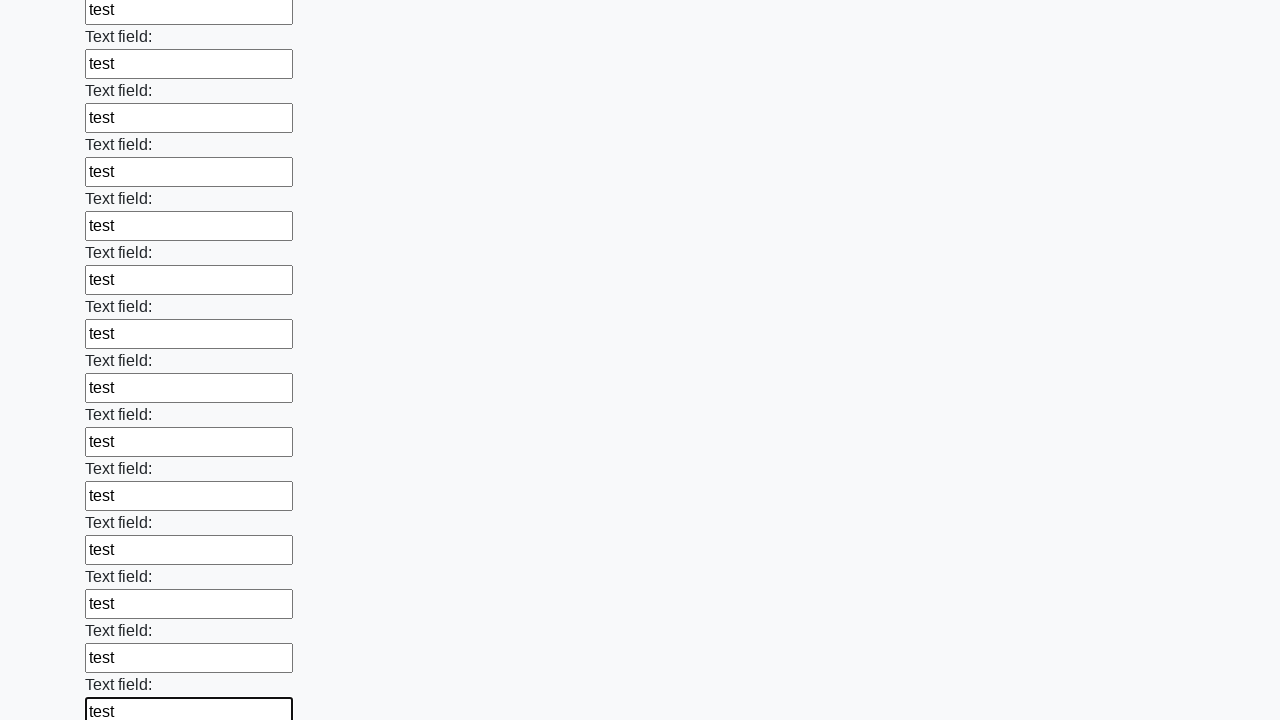

Filled an input field with 'test' on input >> nth=70
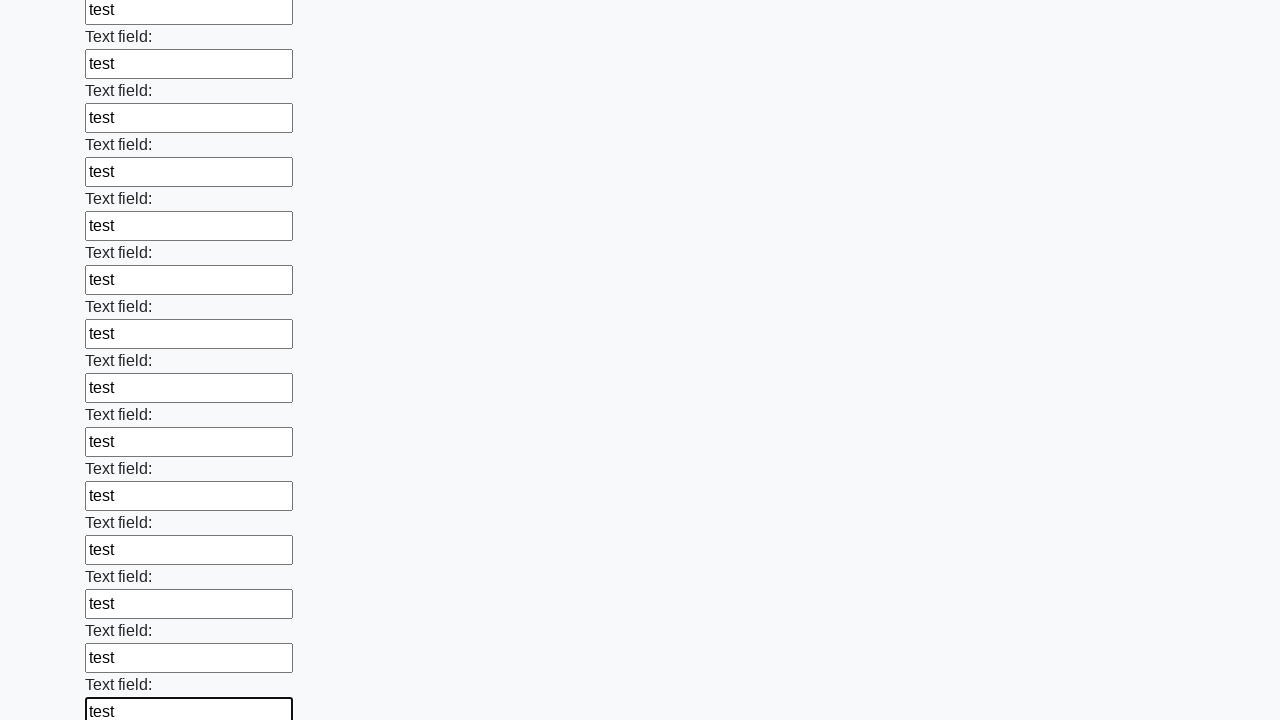

Filled an input field with 'test' on input >> nth=71
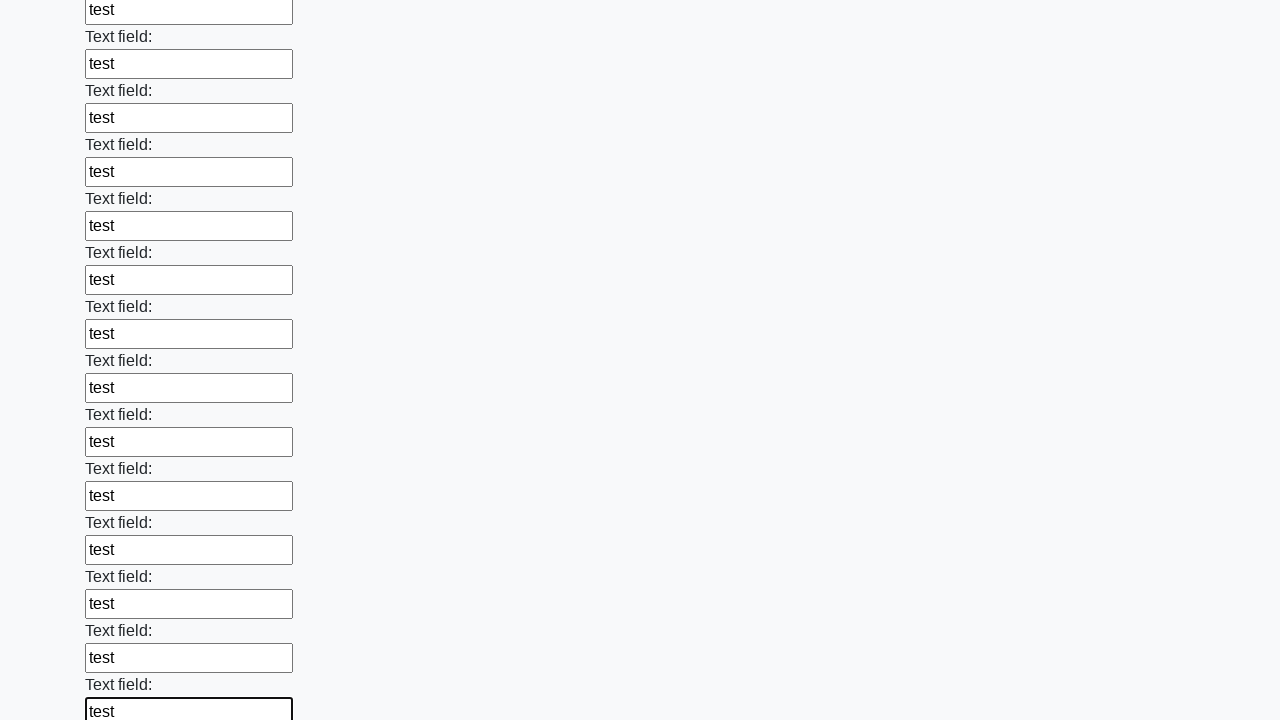

Filled an input field with 'test' on input >> nth=72
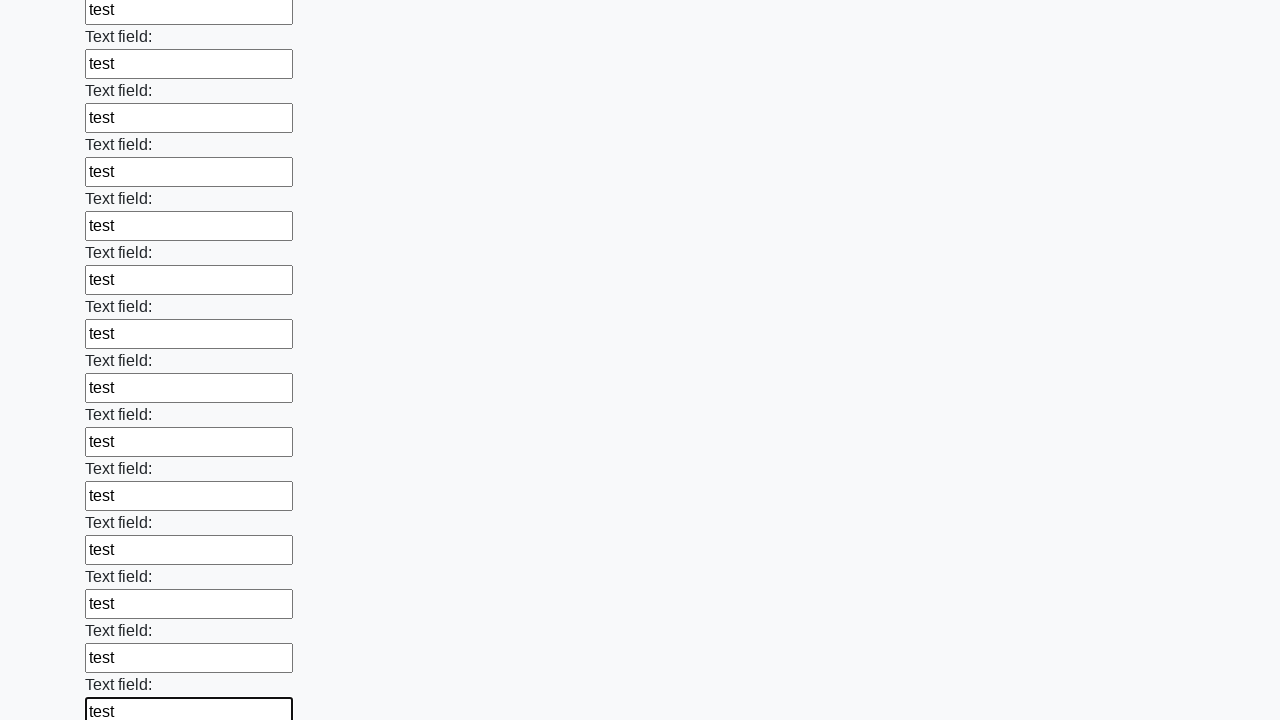

Filled an input field with 'test' on input >> nth=73
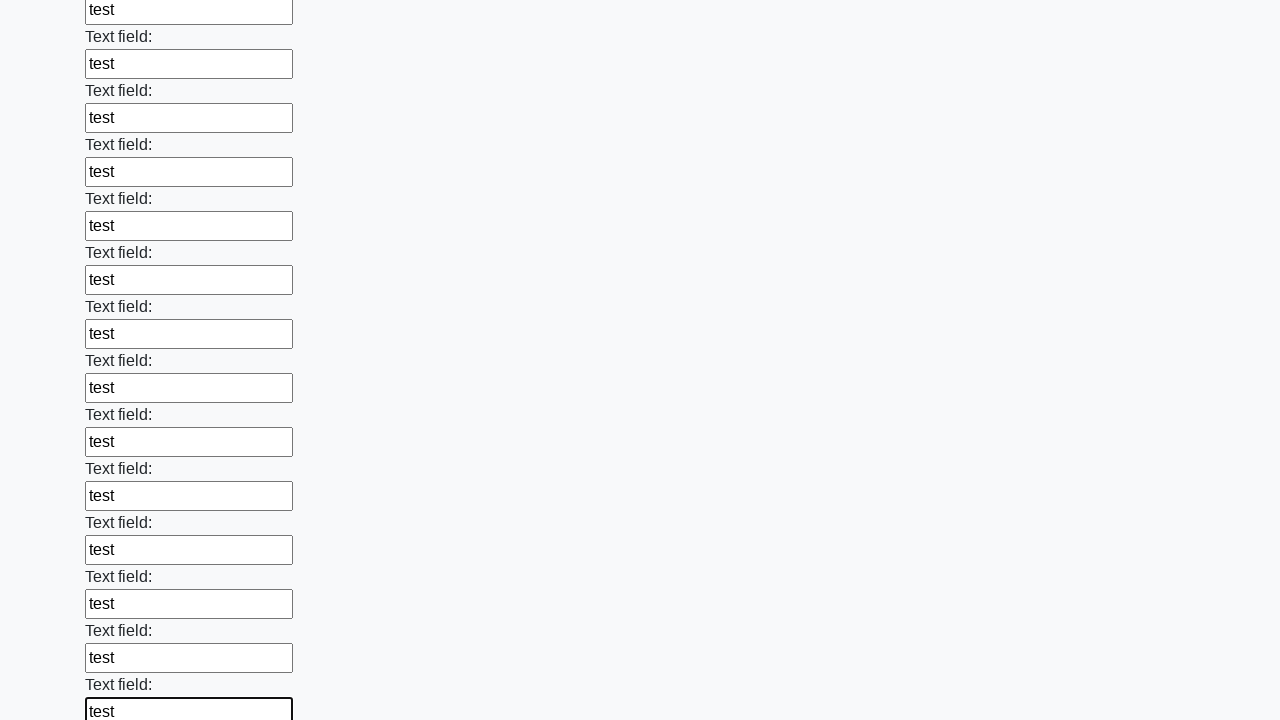

Filled an input field with 'test' on input >> nth=74
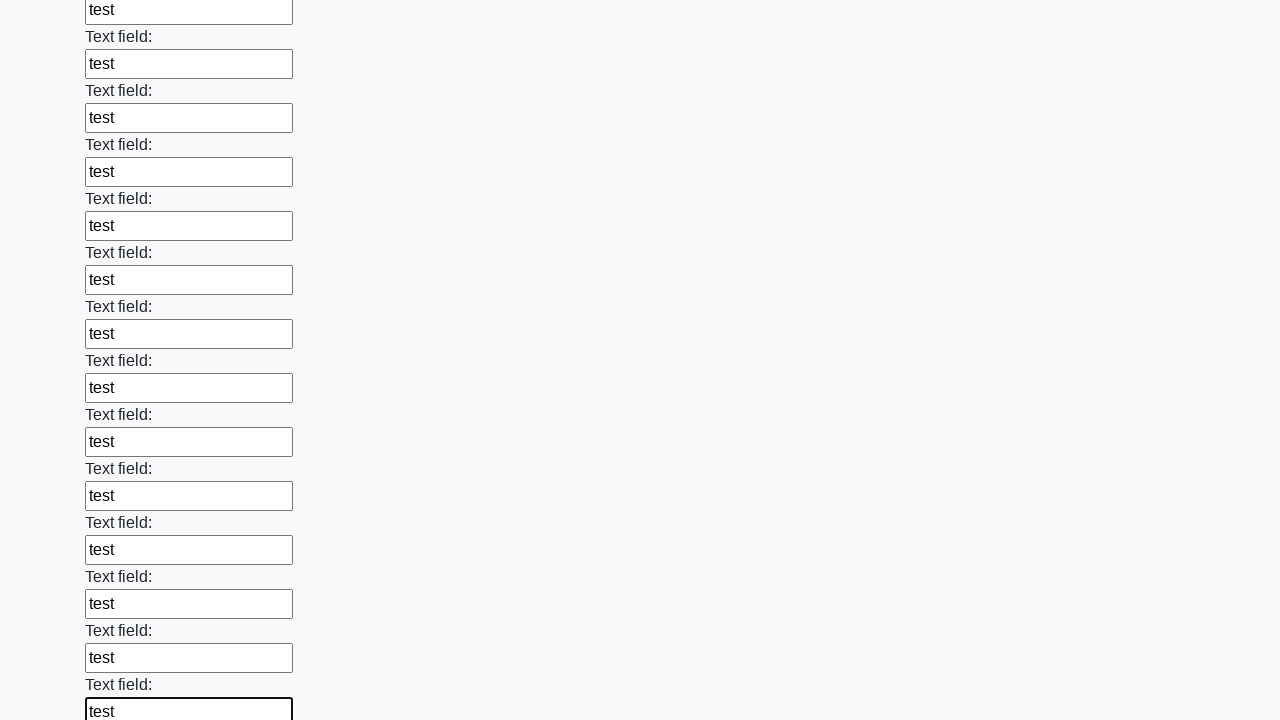

Filled an input field with 'test' on input >> nth=75
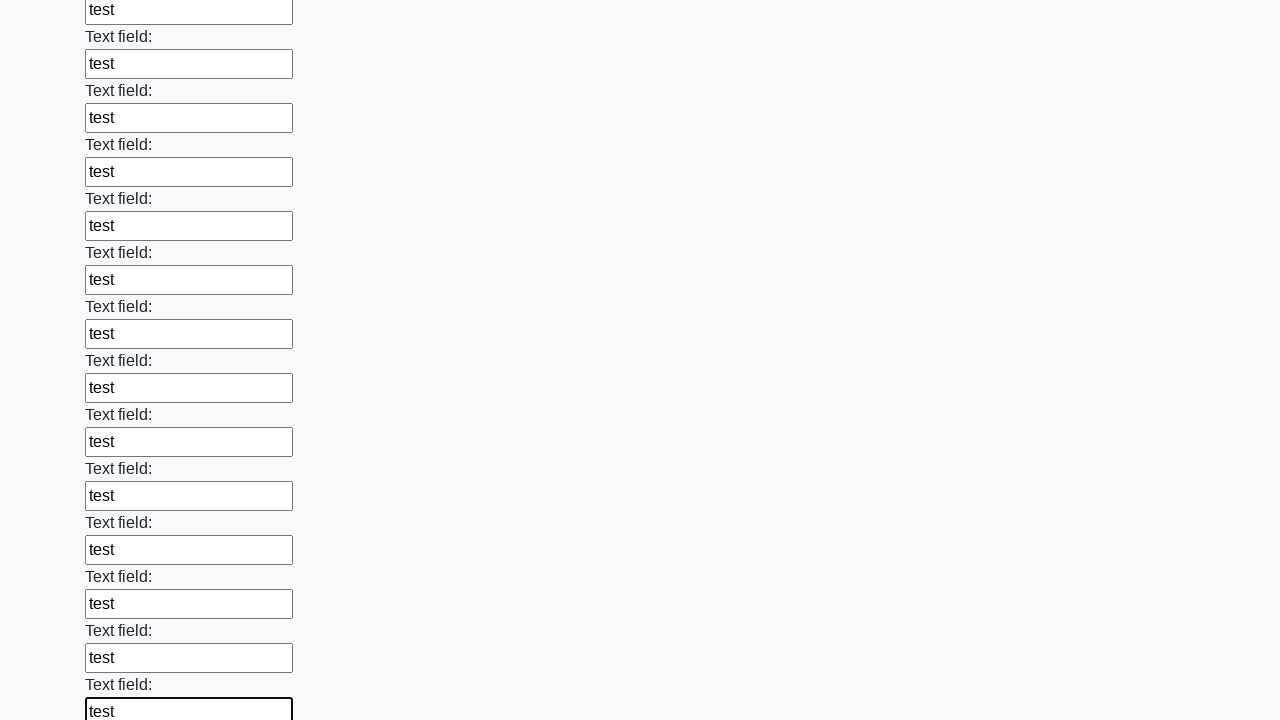

Filled an input field with 'test' on input >> nth=76
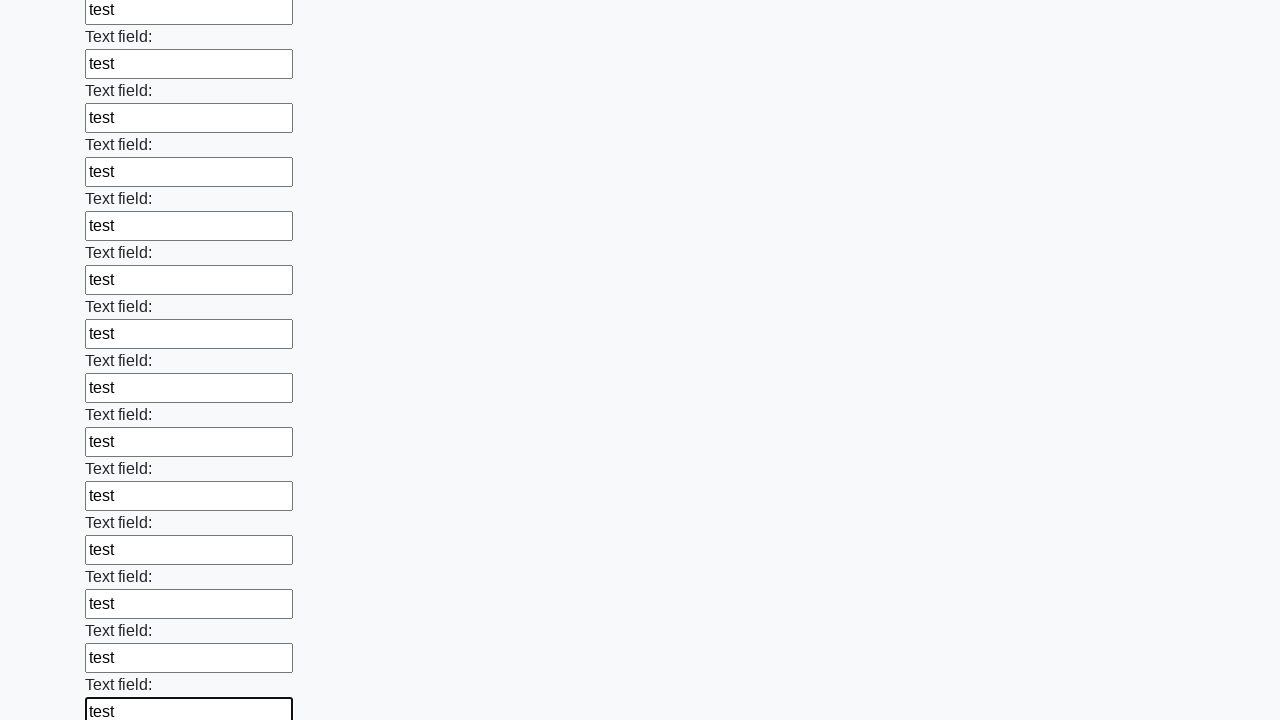

Filled an input field with 'test' on input >> nth=77
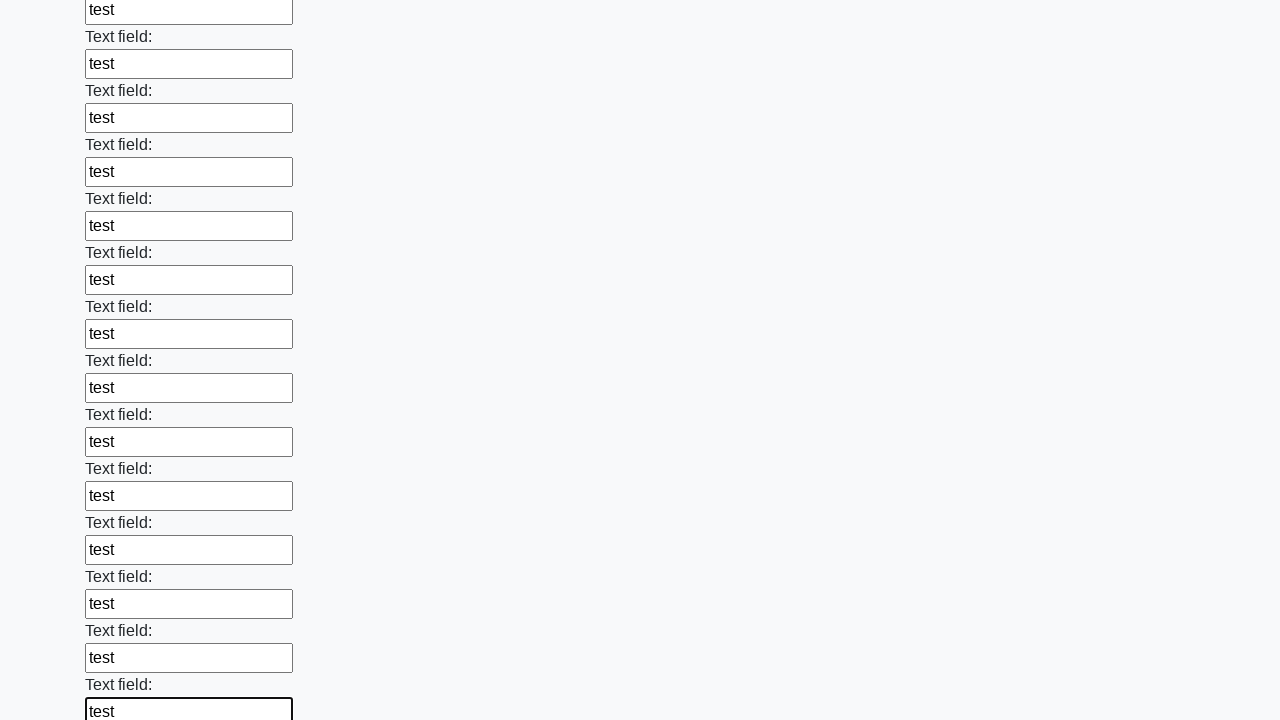

Filled an input field with 'test' on input >> nth=78
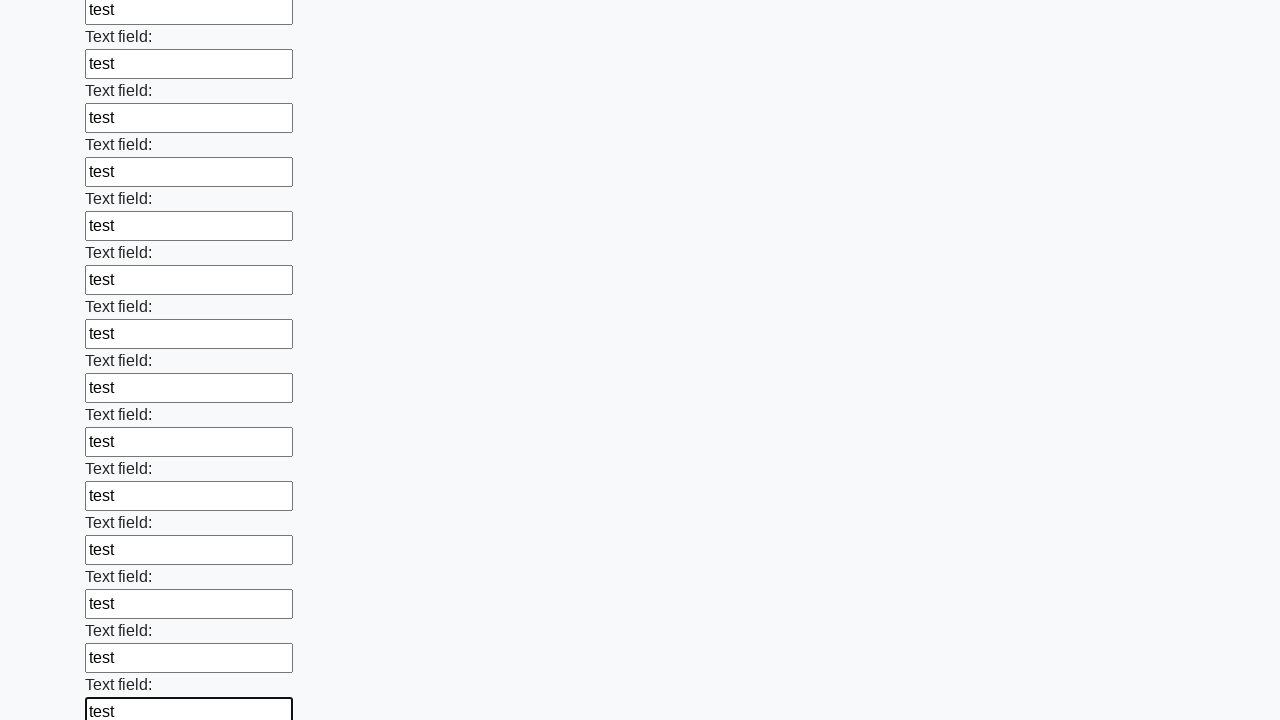

Filled an input field with 'test' on input >> nth=79
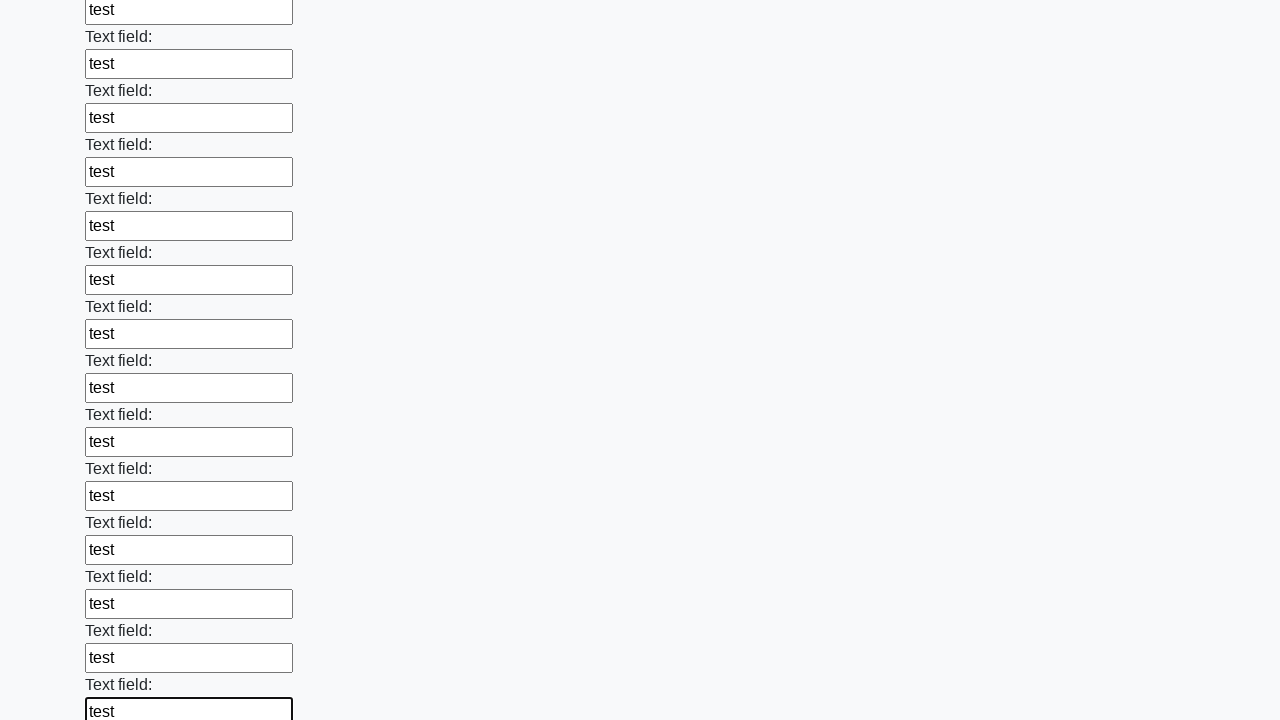

Filled an input field with 'test' on input >> nth=80
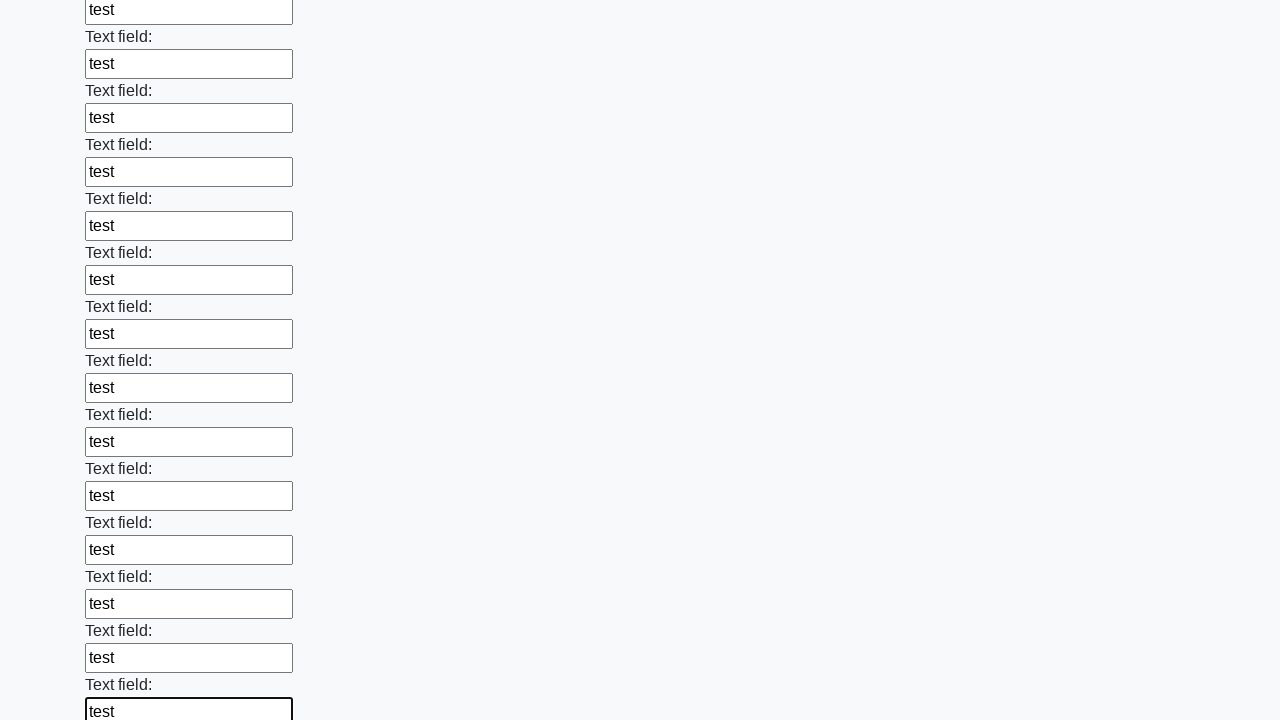

Filled an input field with 'test' on input >> nth=81
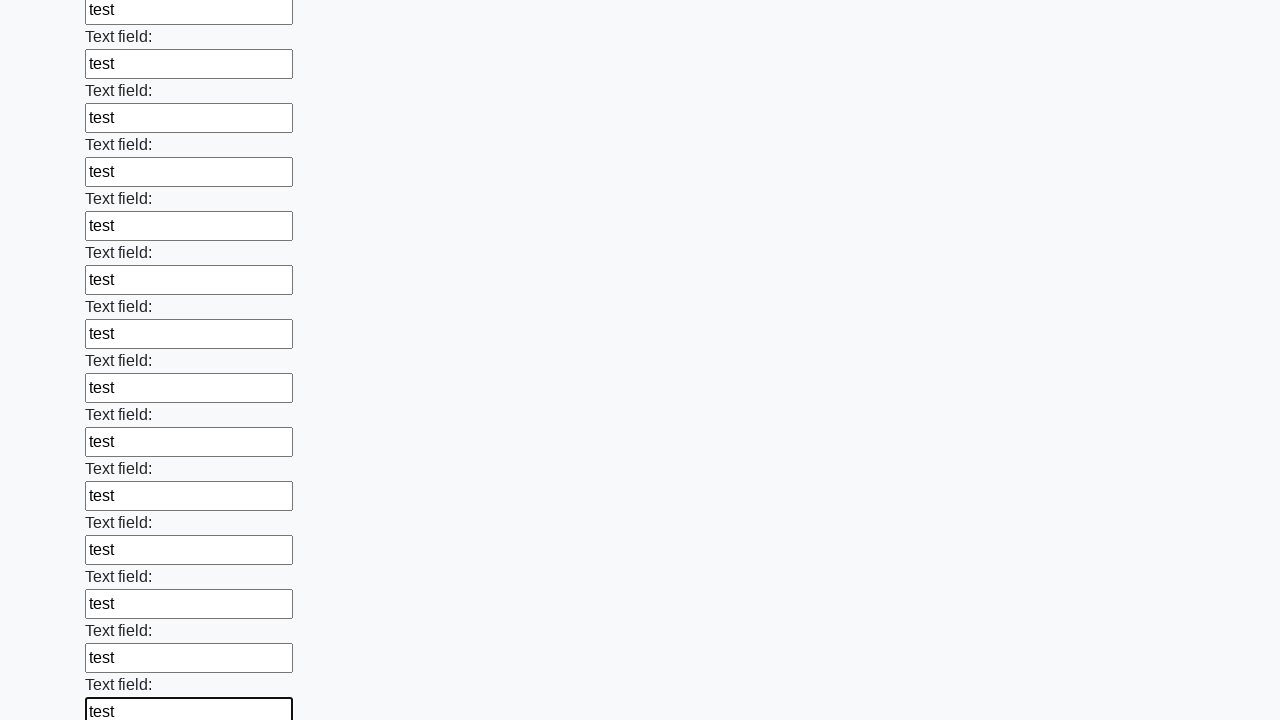

Filled an input field with 'test' on input >> nth=82
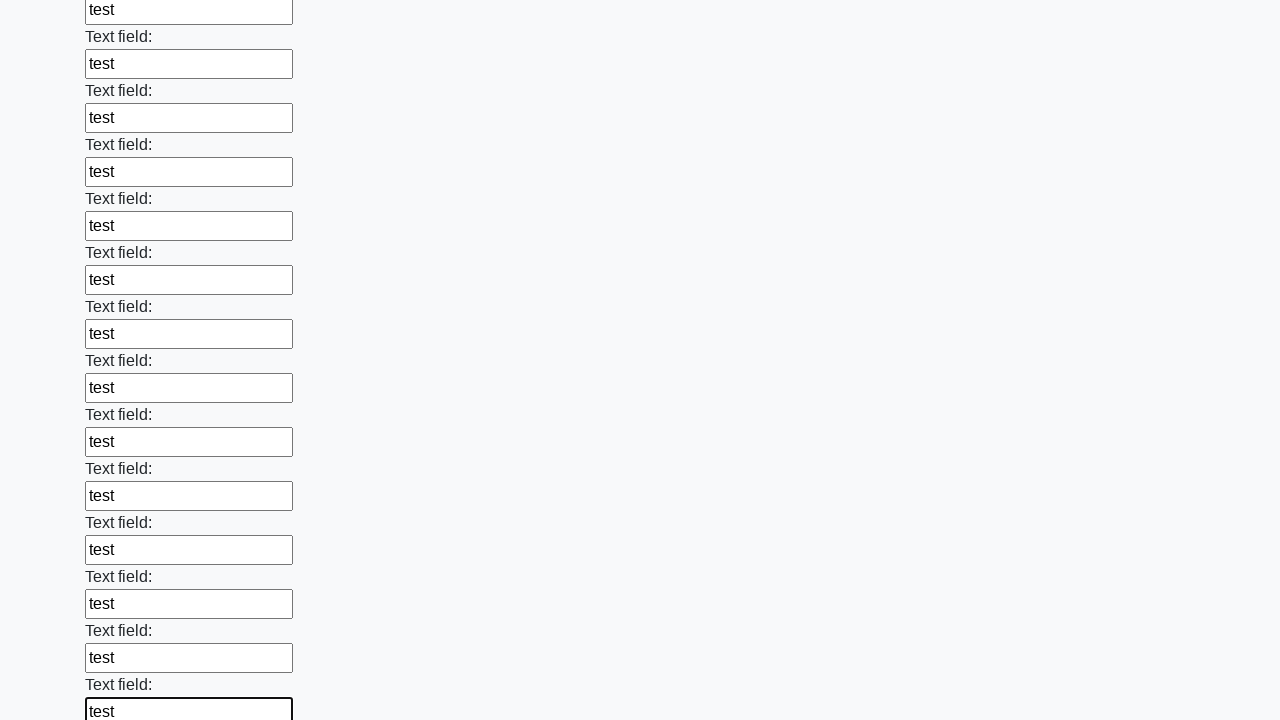

Filled an input field with 'test' on input >> nth=83
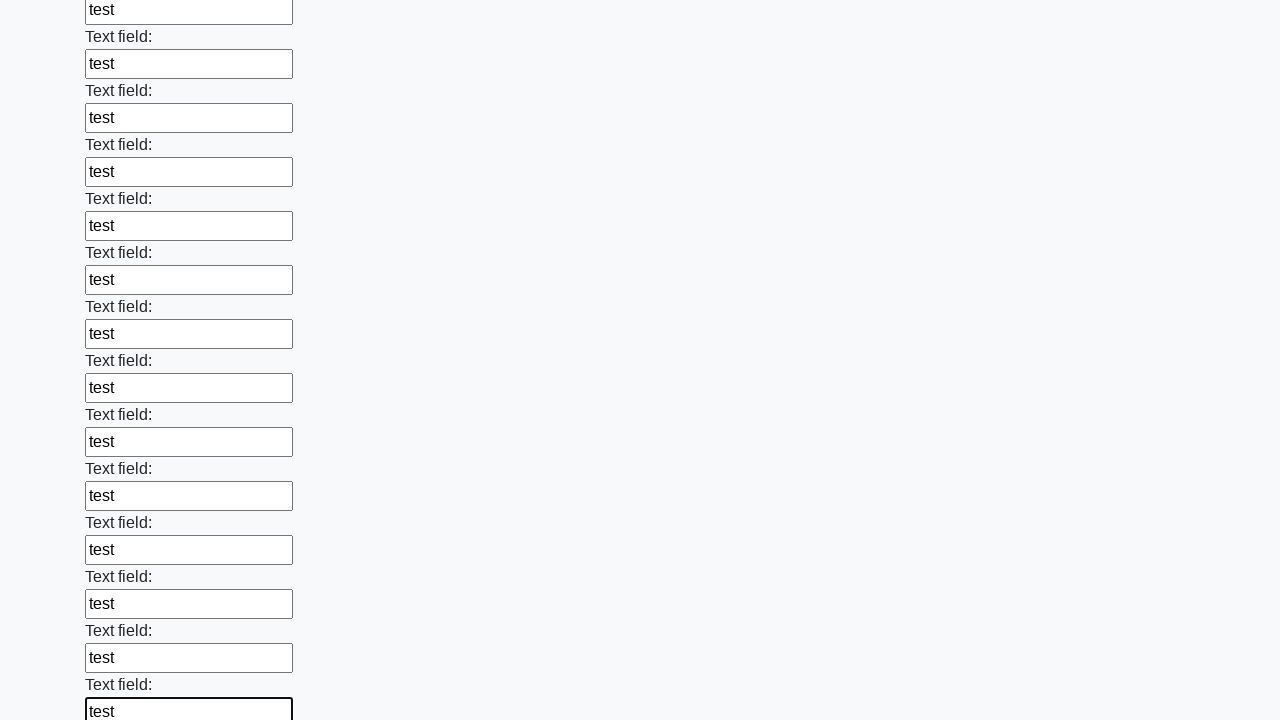

Filled an input field with 'test' on input >> nth=84
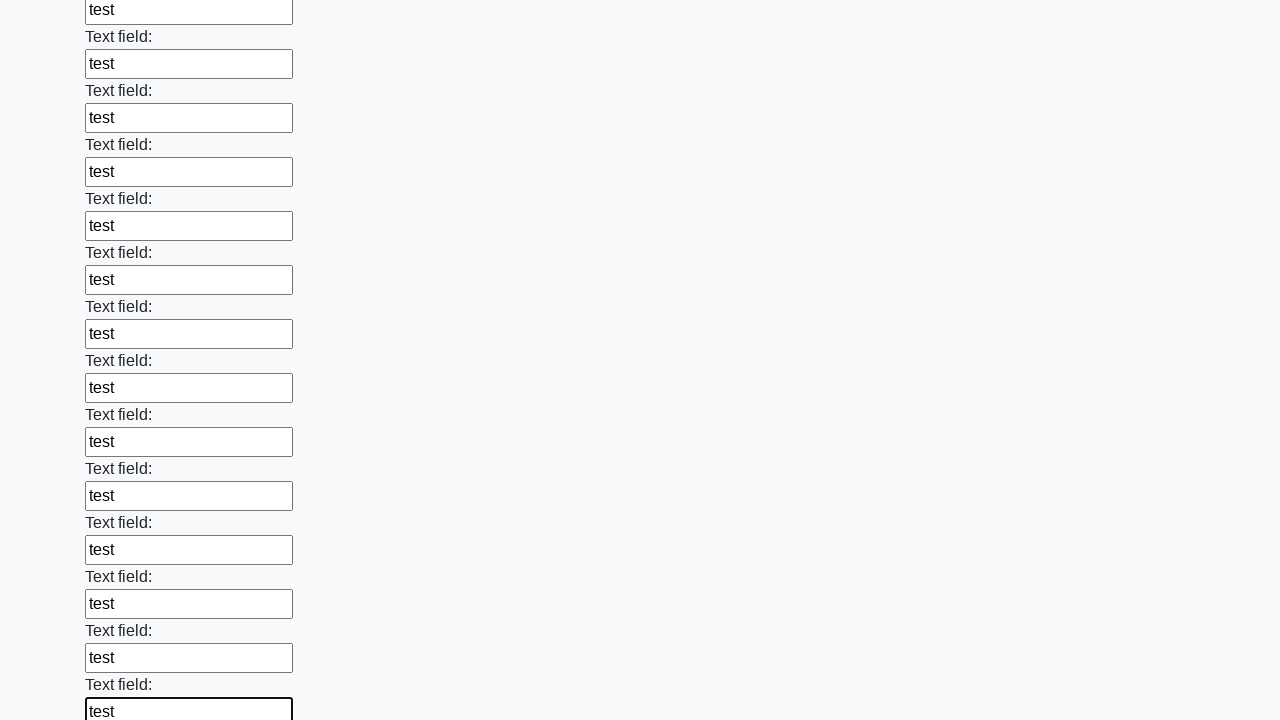

Filled an input field with 'test' on input >> nth=85
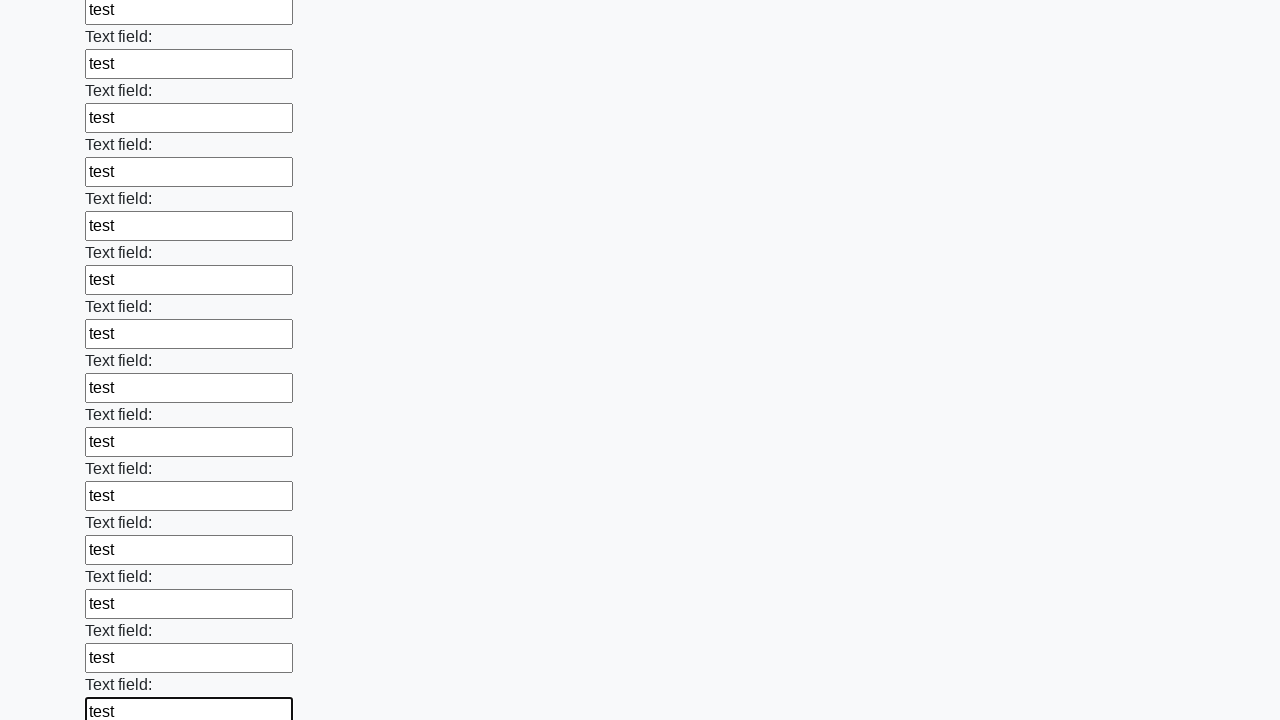

Filled an input field with 'test' on input >> nth=86
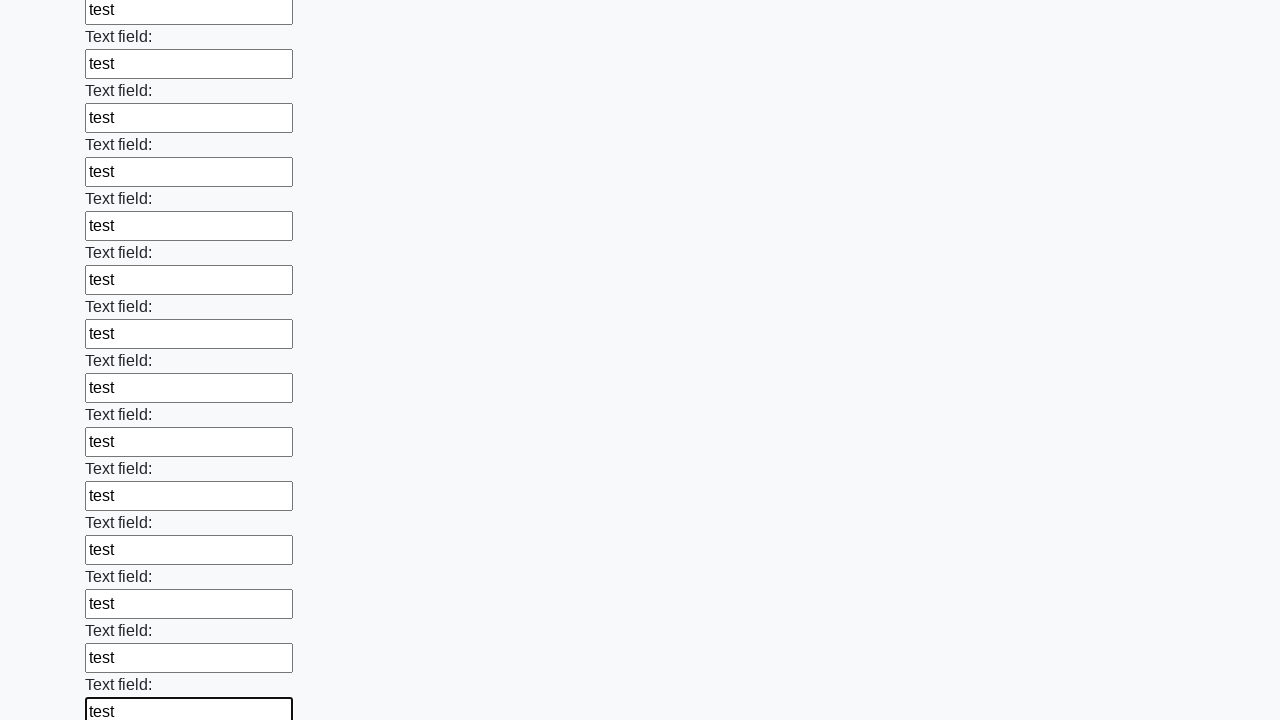

Filled an input field with 'test' on input >> nth=87
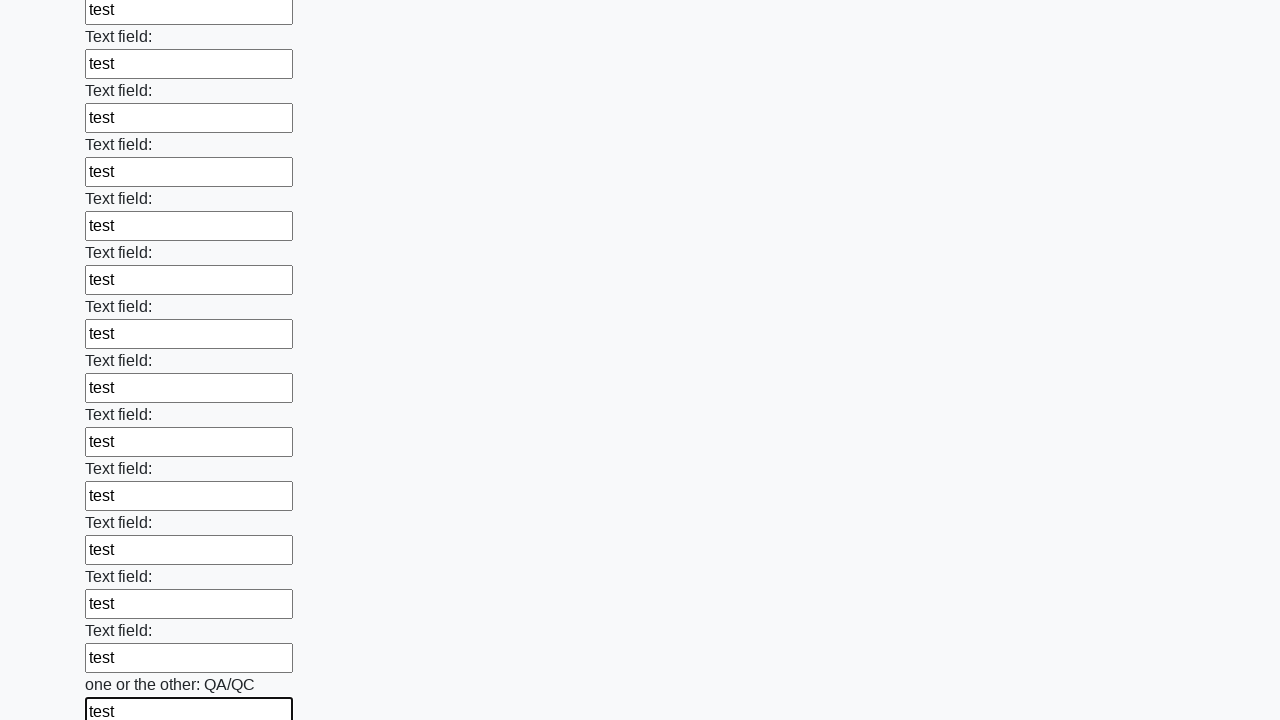

Filled an input field with 'test' on input >> nth=88
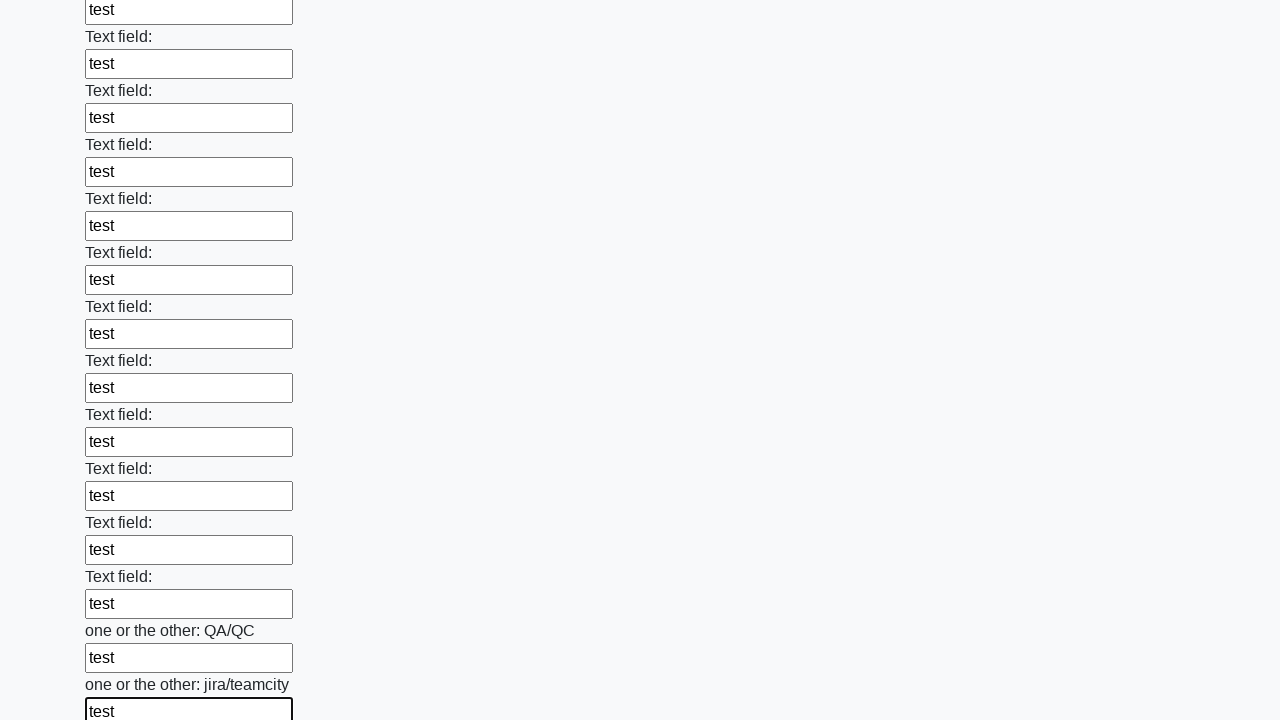

Filled an input field with 'test' on input >> nth=89
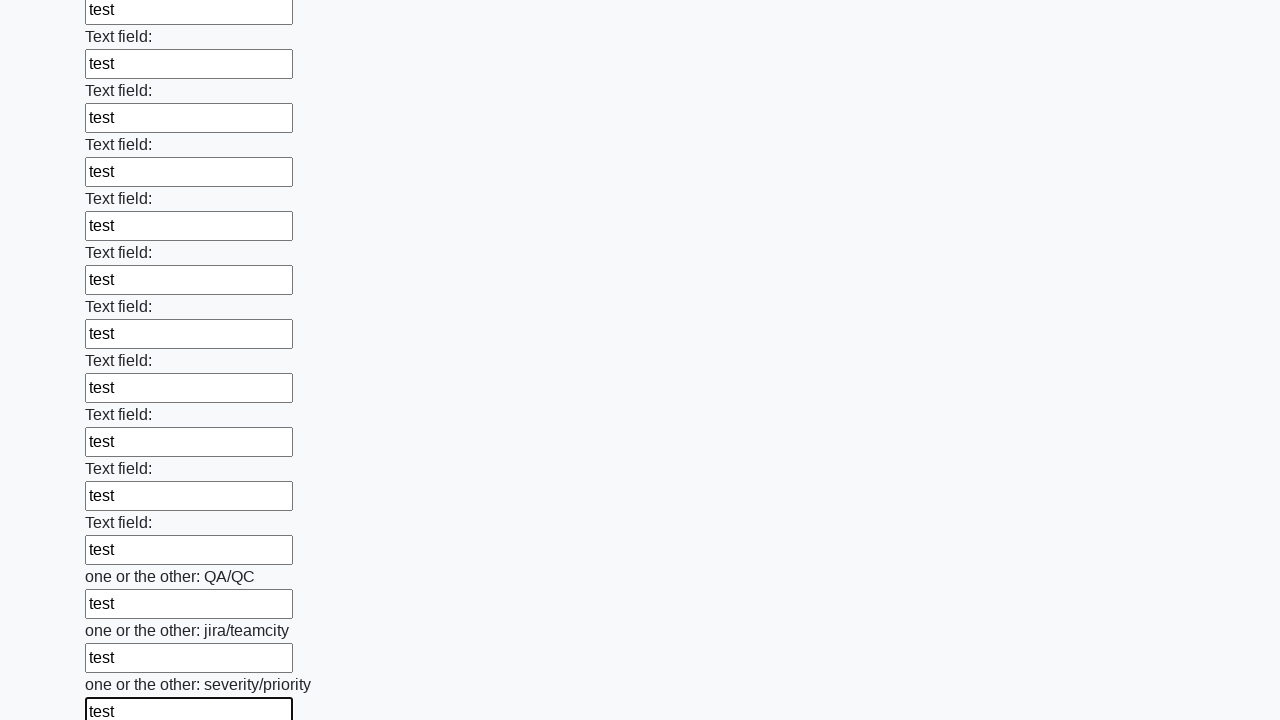

Filled an input field with 'test' on input >> nth=90
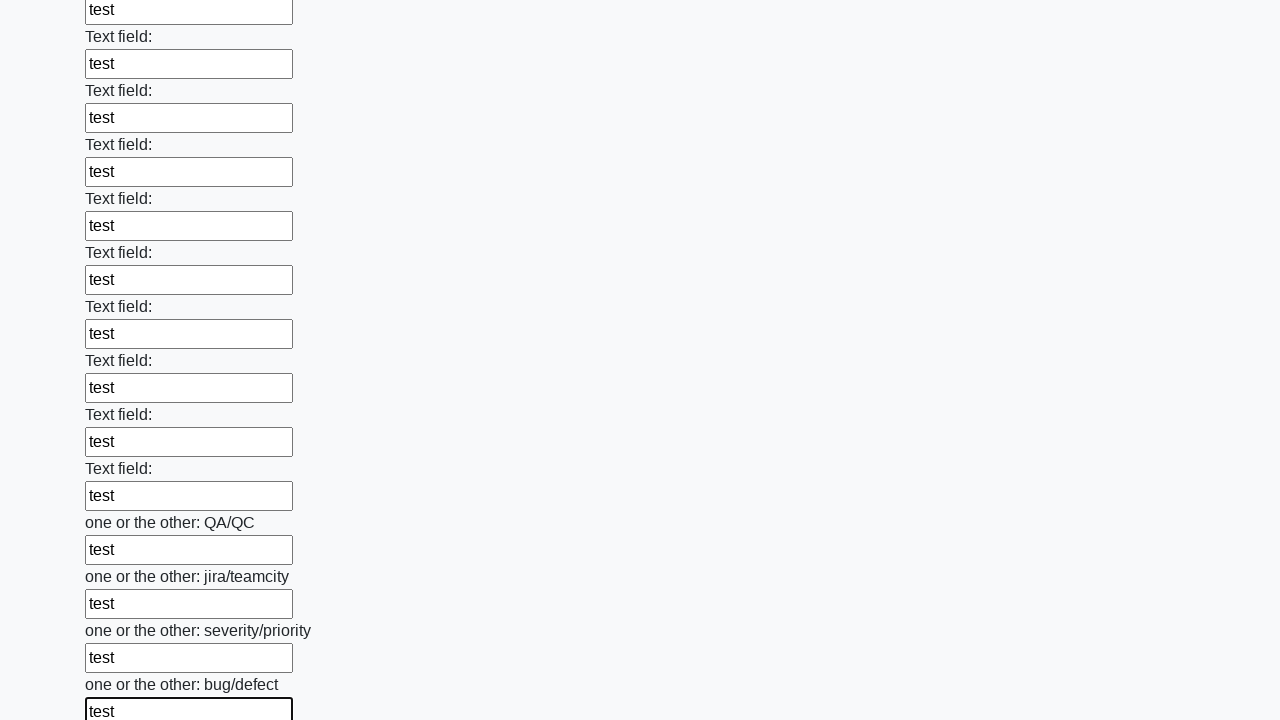

Filled an input field with 'test' on input >> nth=91
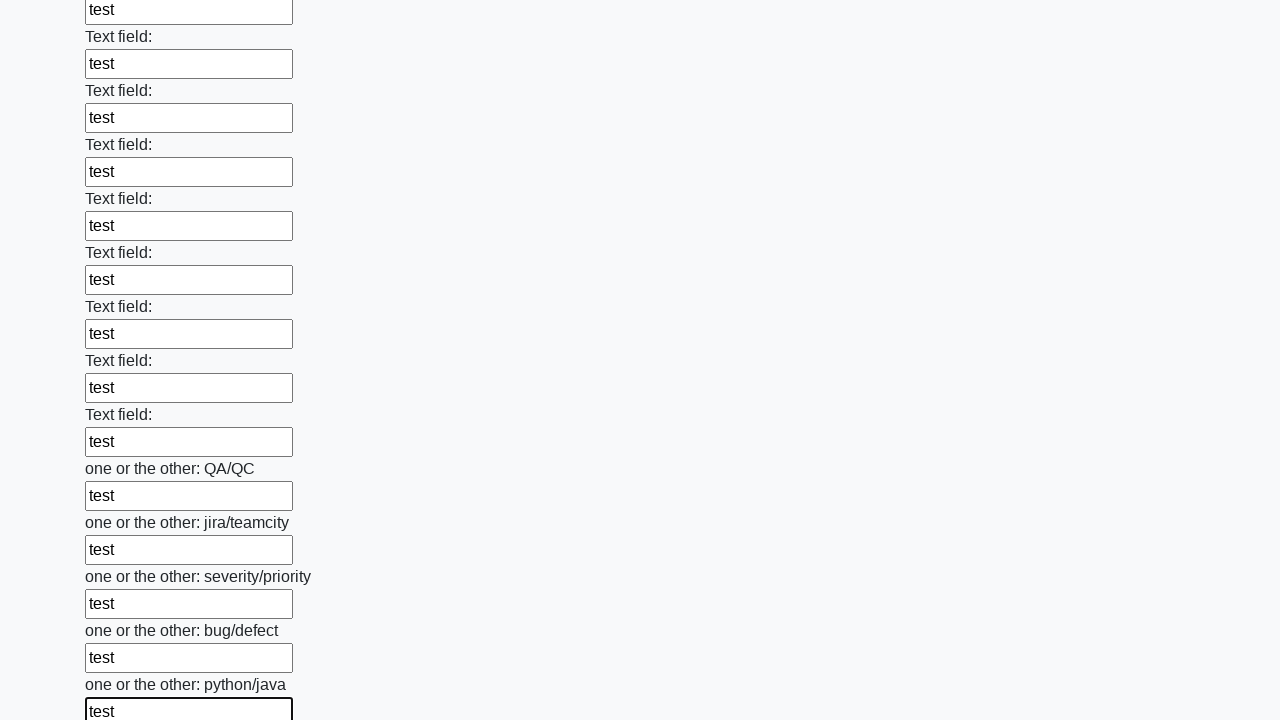

Filled an input field with 'test' on input >> nth=92
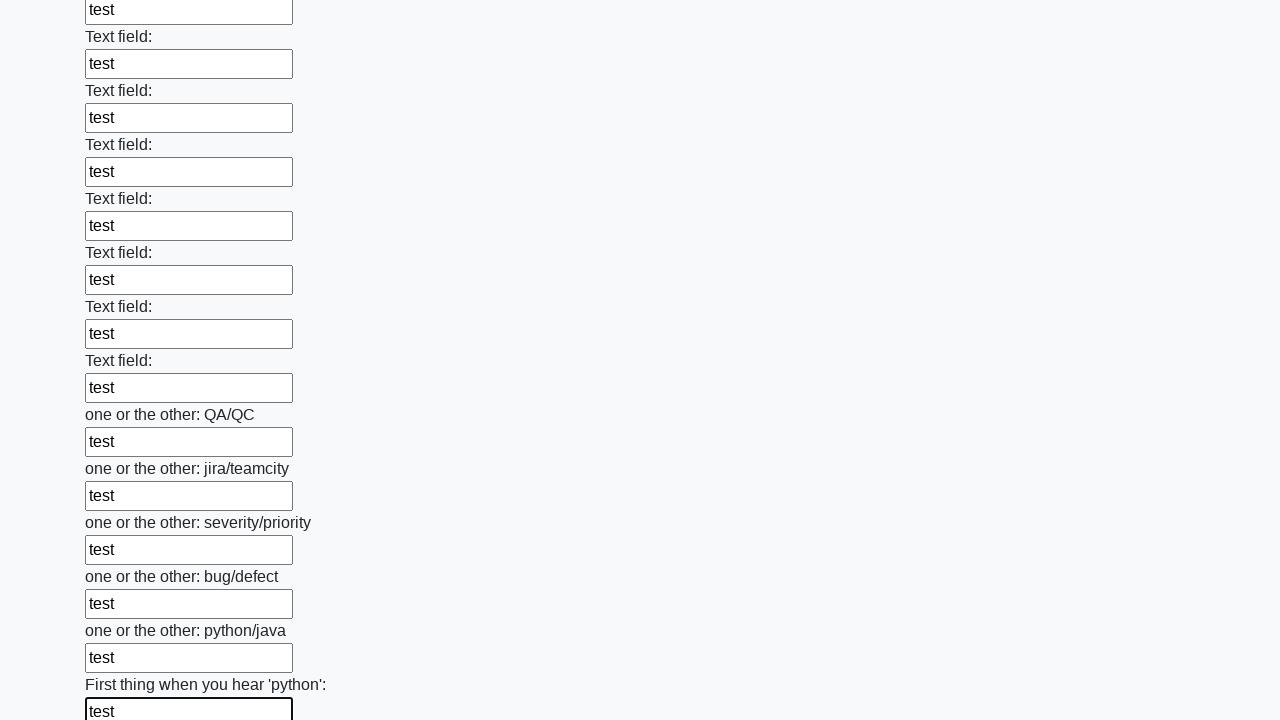

Filled an input field with 'test' on input >> nth=93
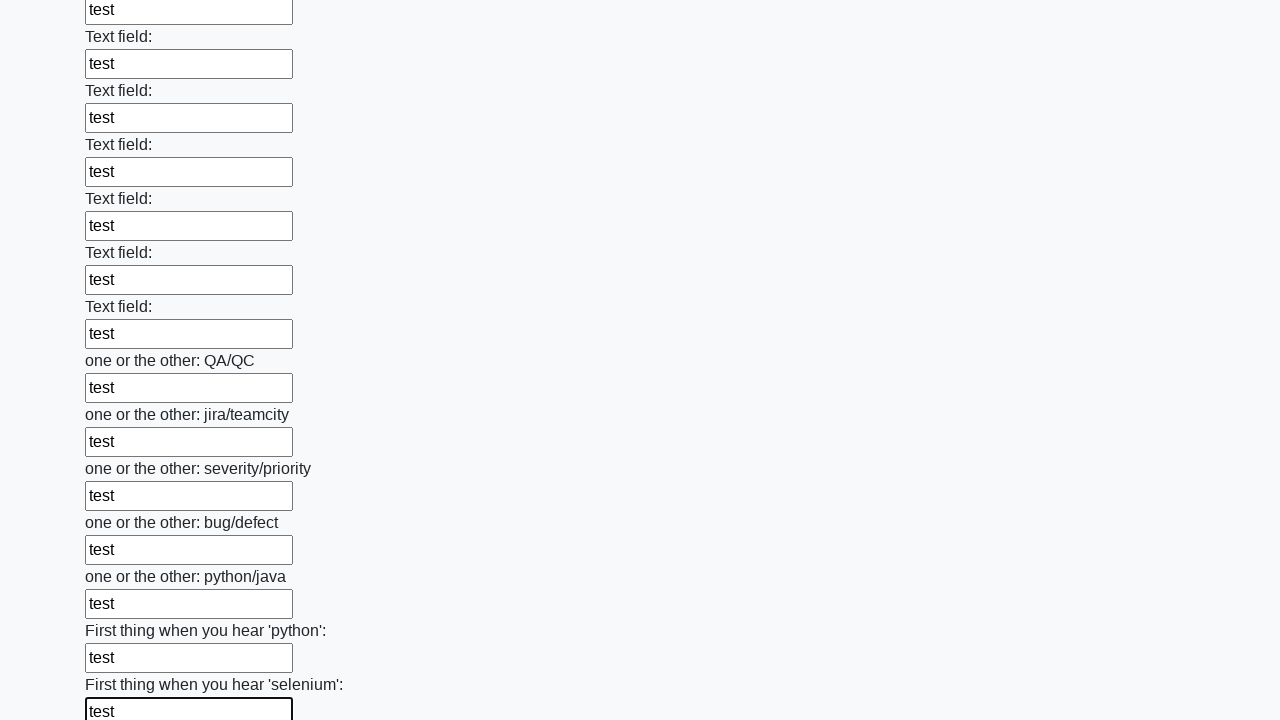

Filled an input field with 'test' on input >> nth=94
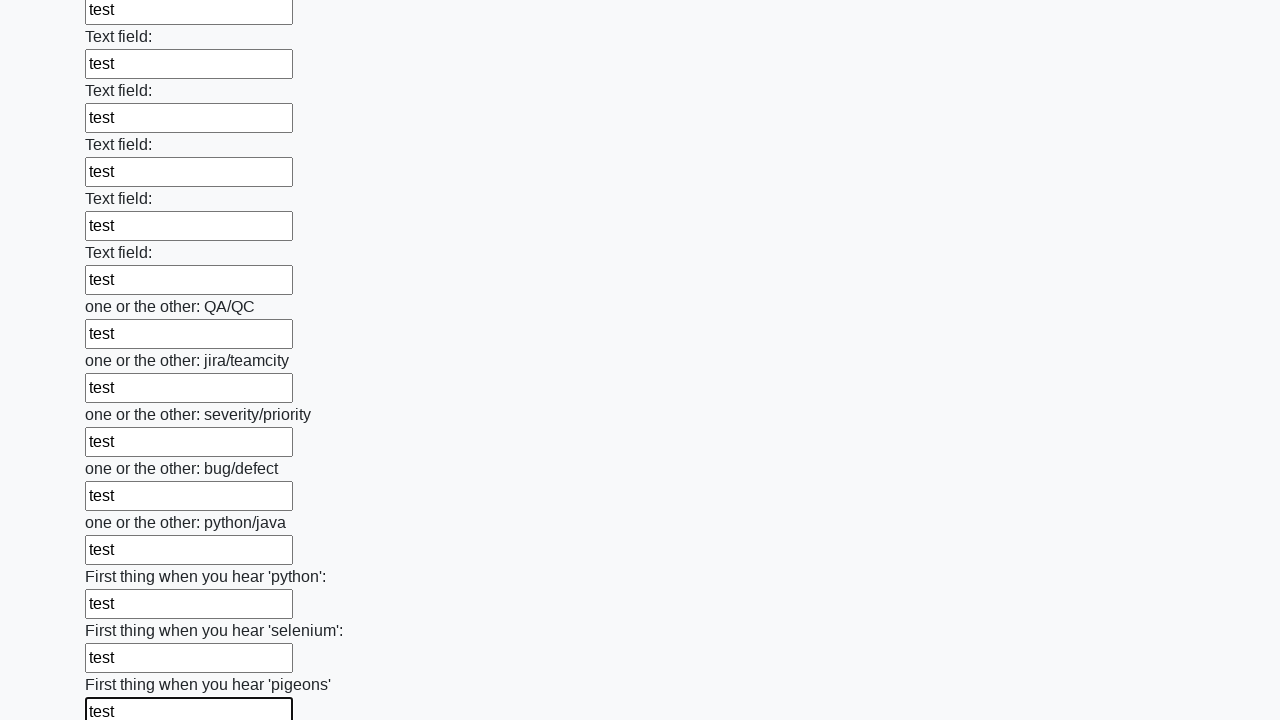

Filled an input field with 'test' on input >> nth=95
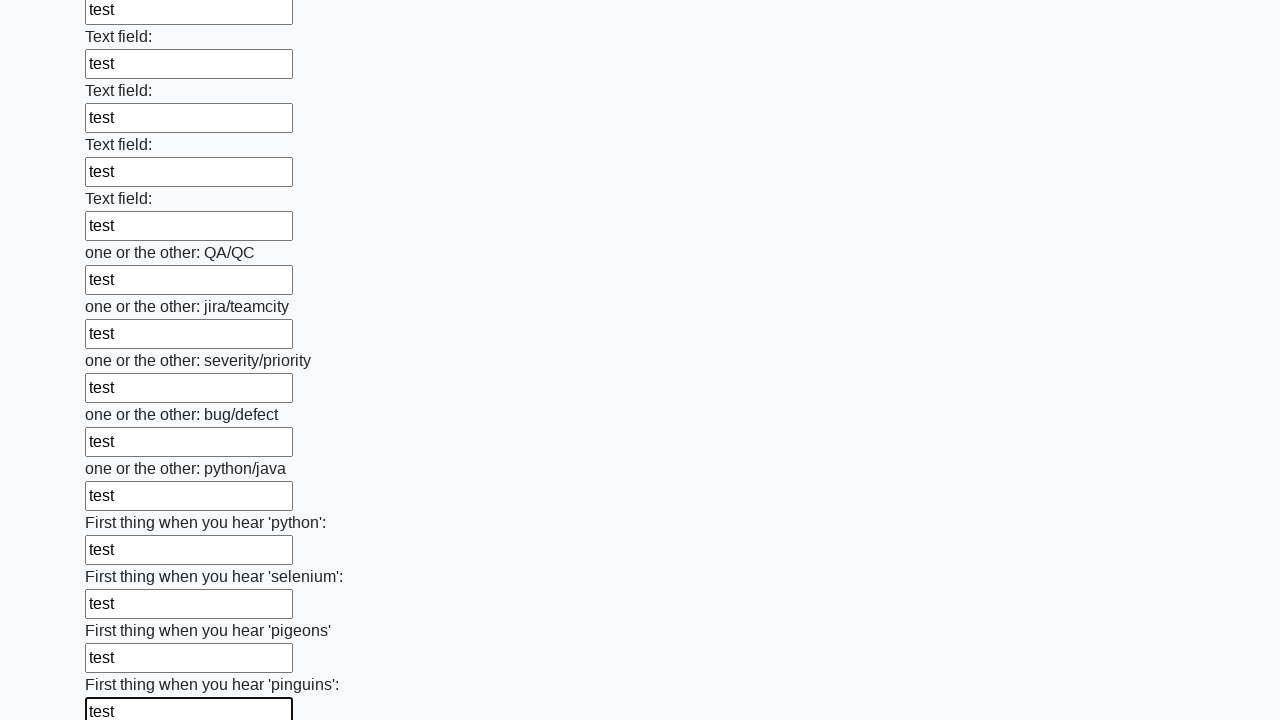

Filled an input field with 'test' on input >> nth=96
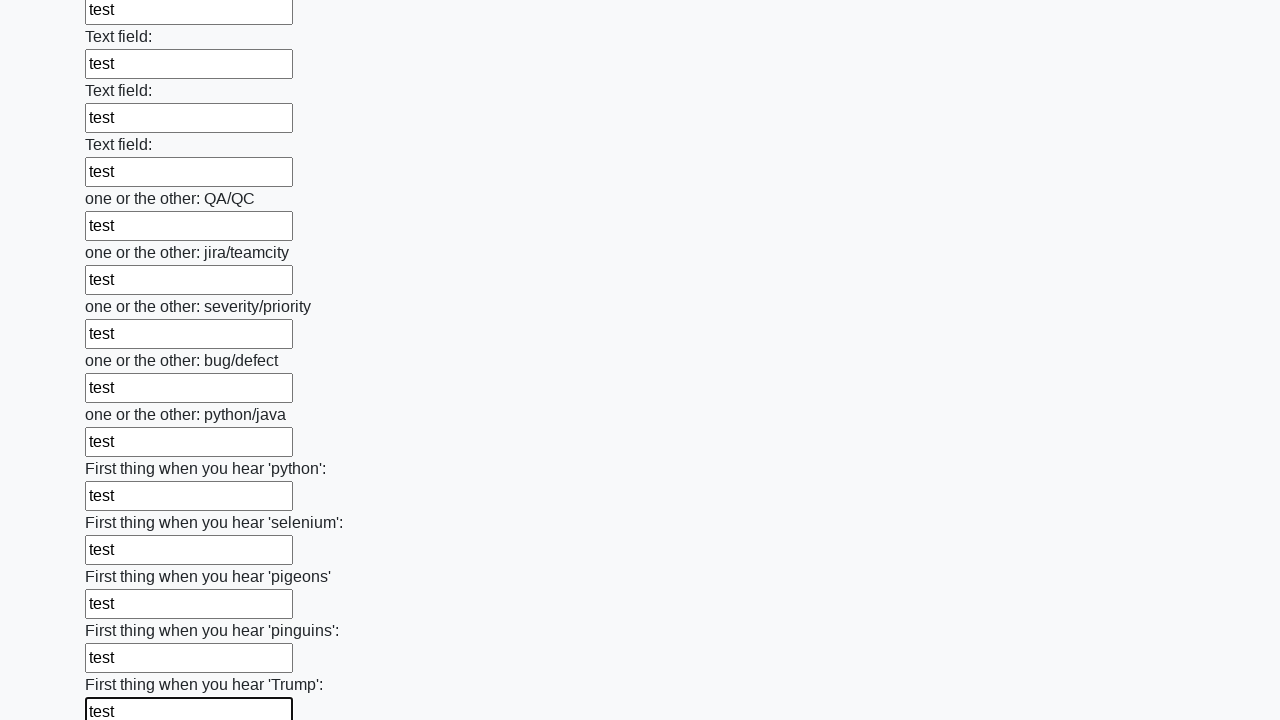

Filled an input field with 'test' on input >> nth=97
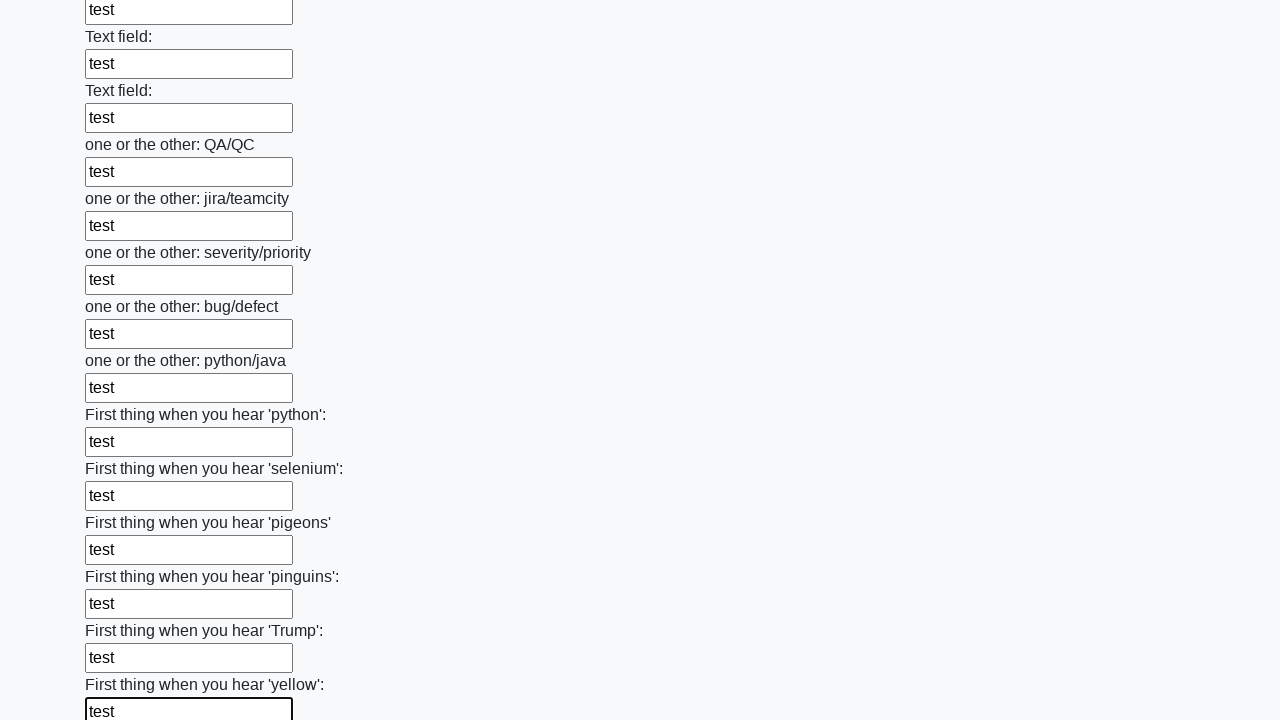

Filled an input field with 'test' on input >> nth=98
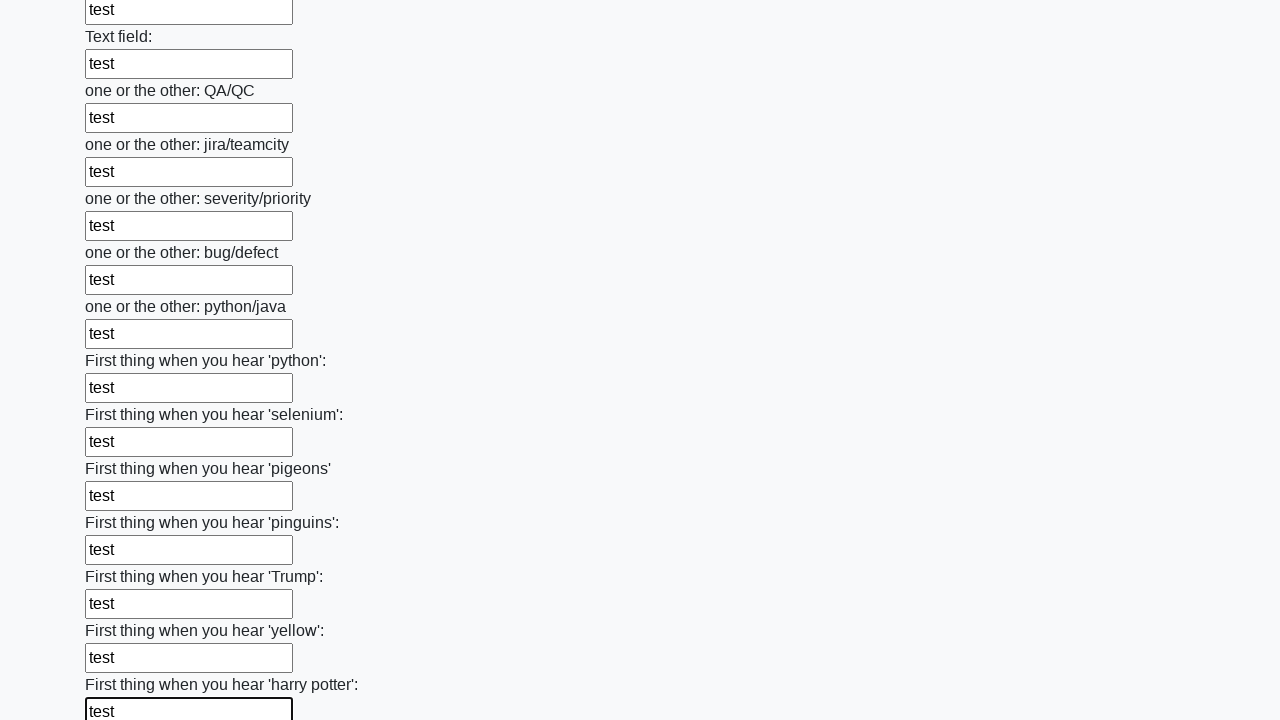

Filled an input field with 'test' on input >> nth=99
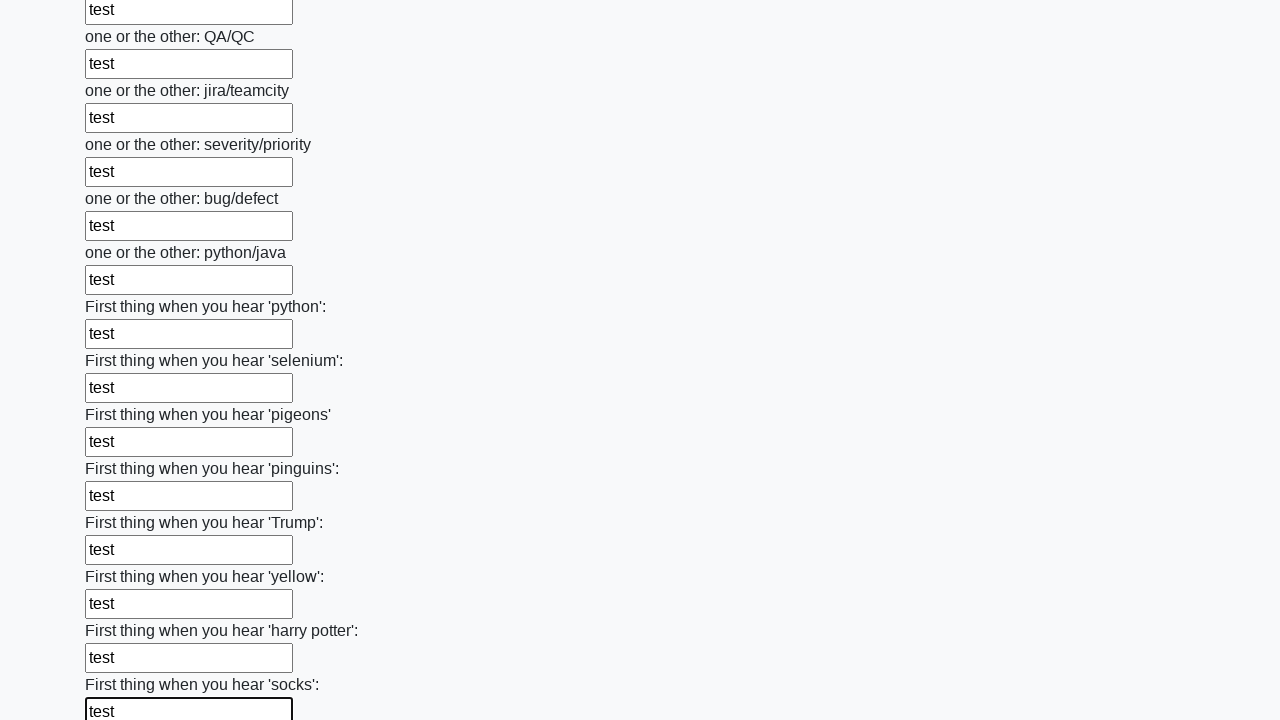

Clicked the submit button at (123, 611) on button.btn
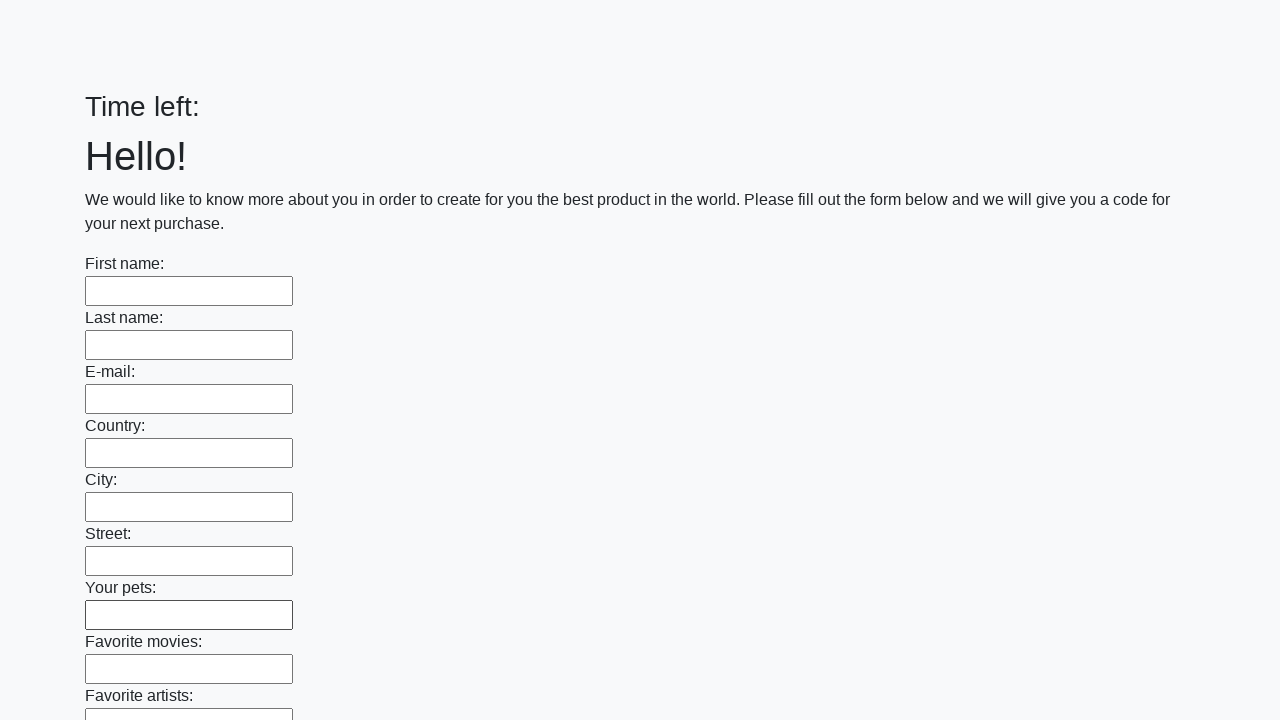

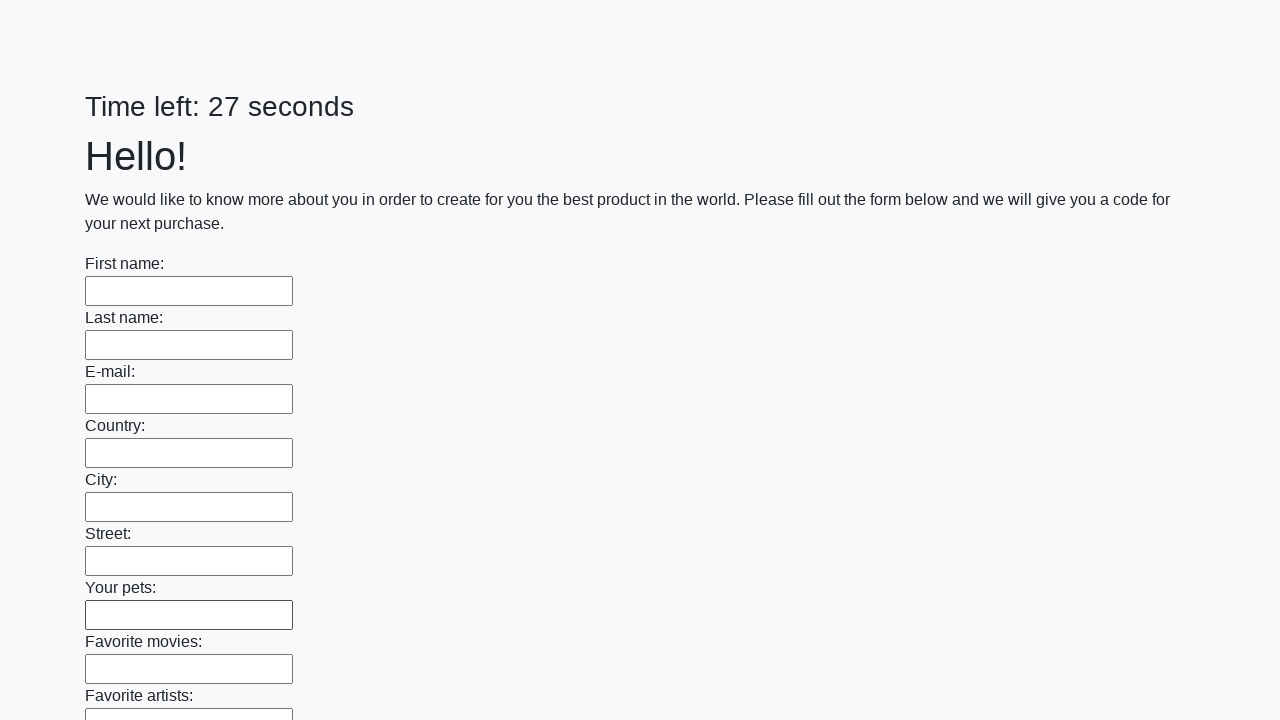